Navigates to an automation practice page and verifies footer links are present and clickable

Starting URL: https://rahulshettyacademy.com/AutomationPractice/

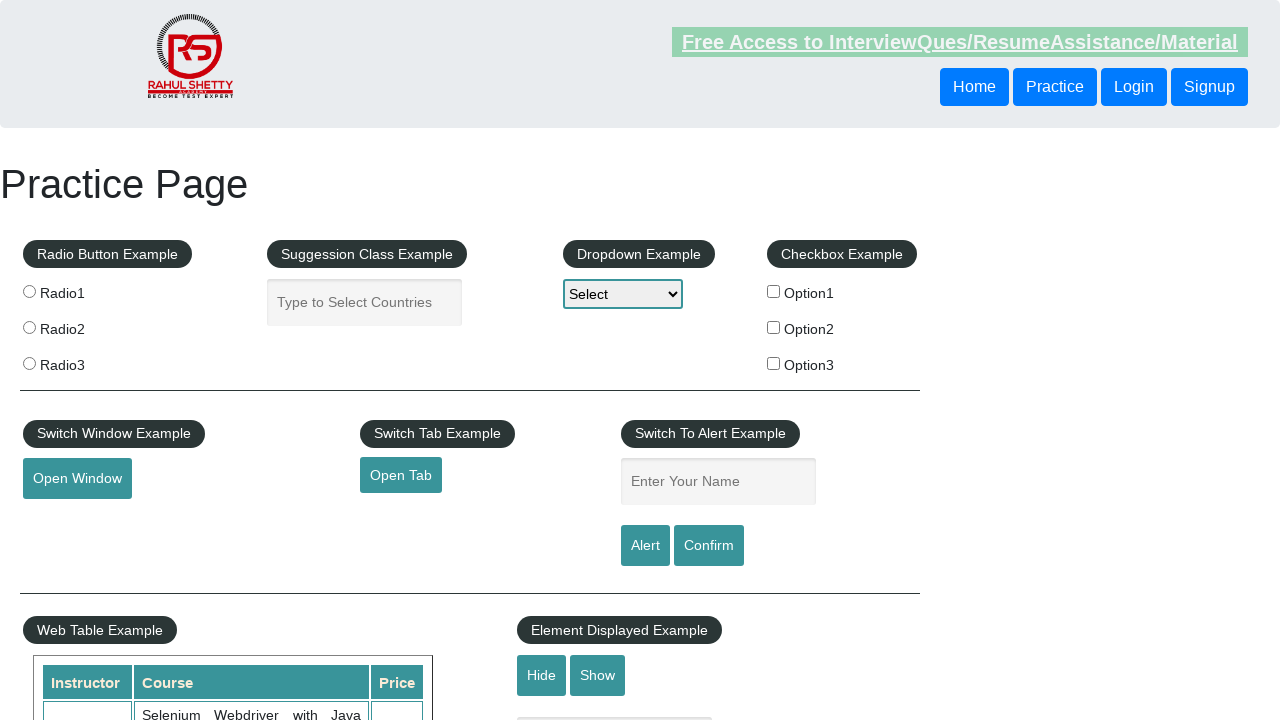

Navigated to automation practice page
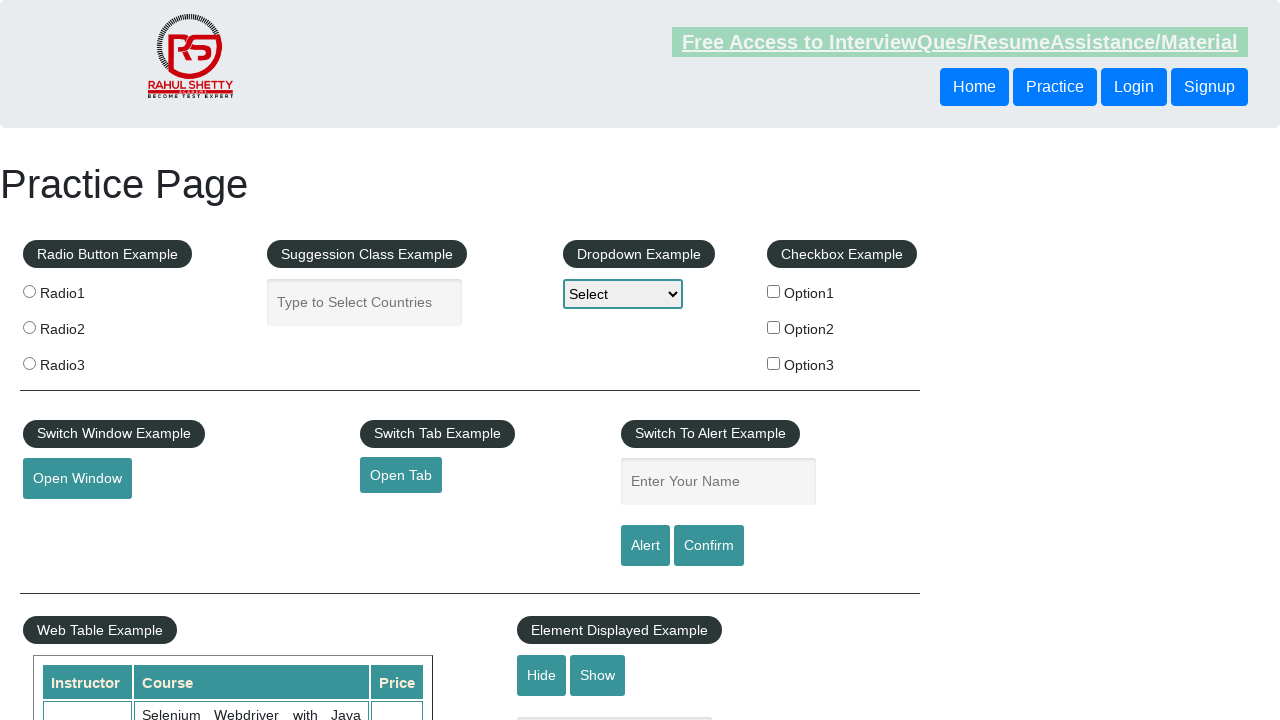

Footer links loaded and became visible
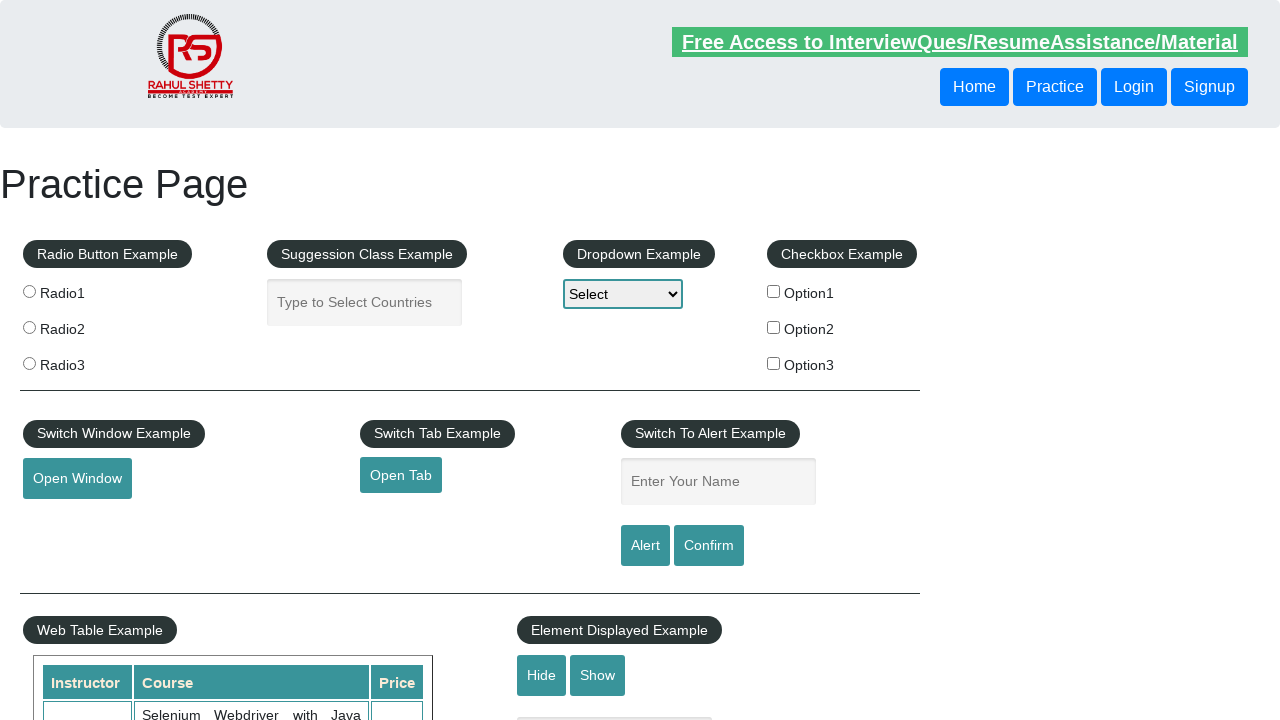

Retrieved all footer links - found 20 links
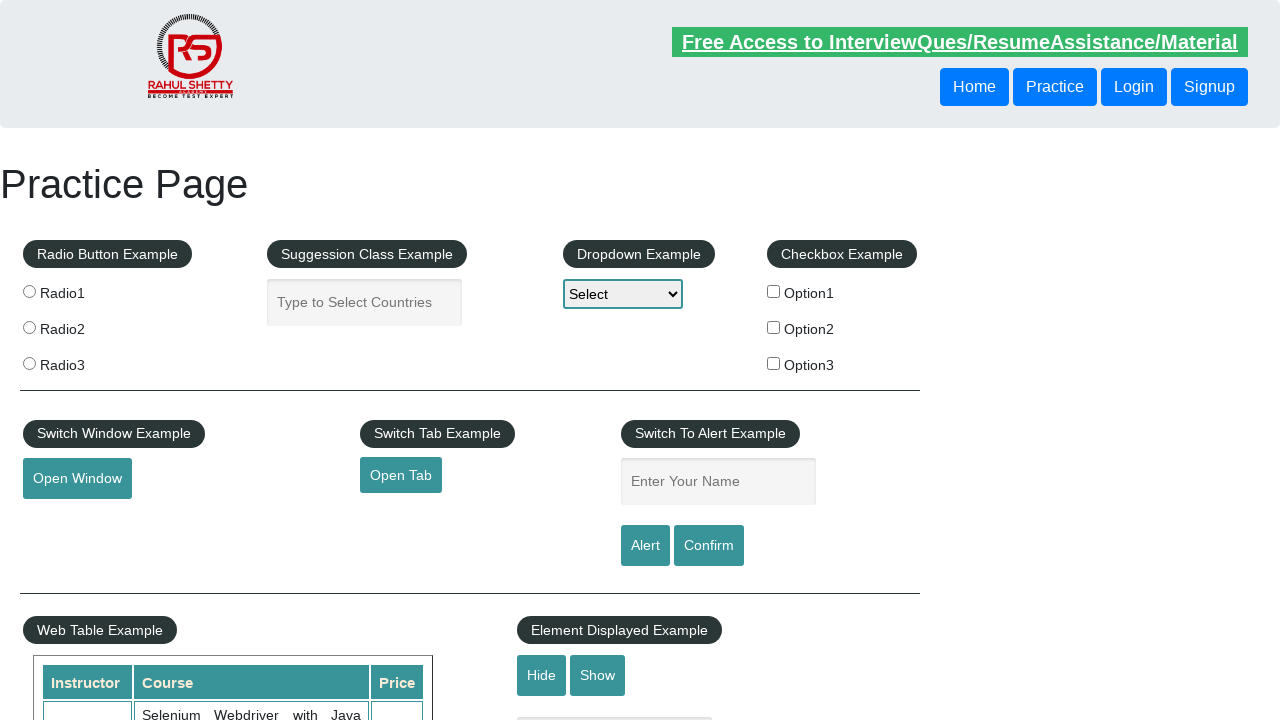

Verified that footer links exist
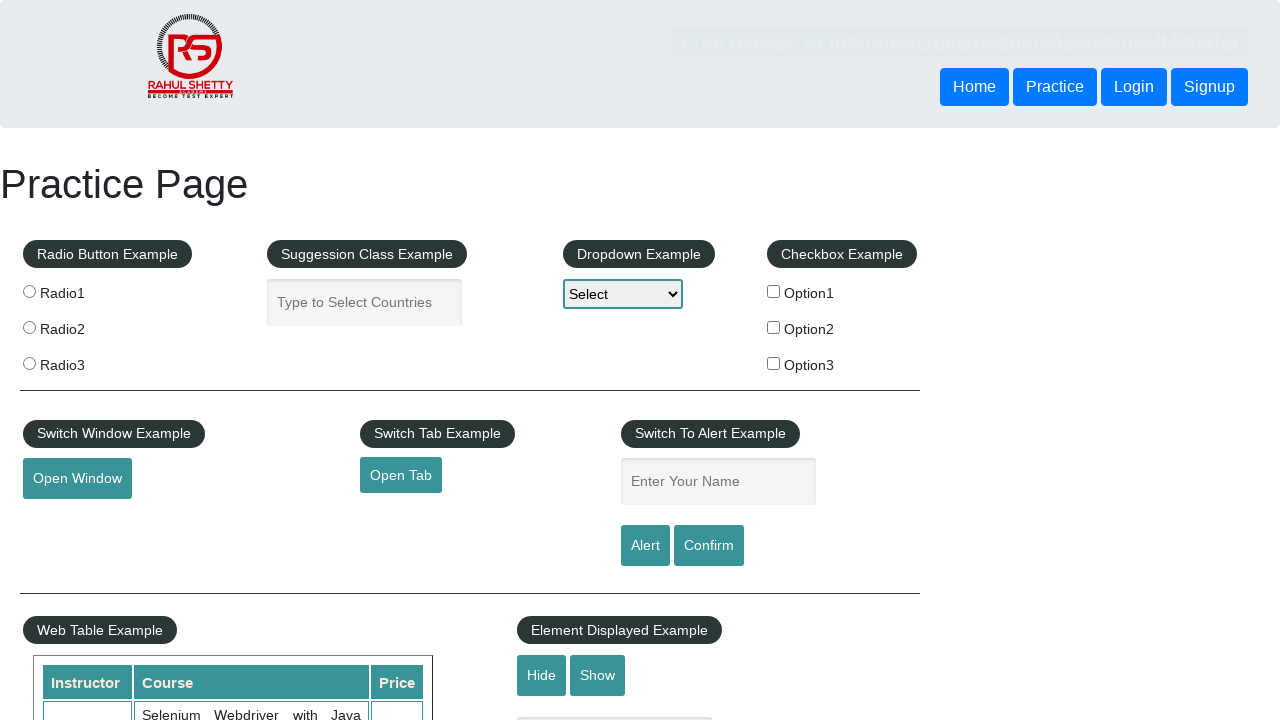

Re-queried footer link at index 0
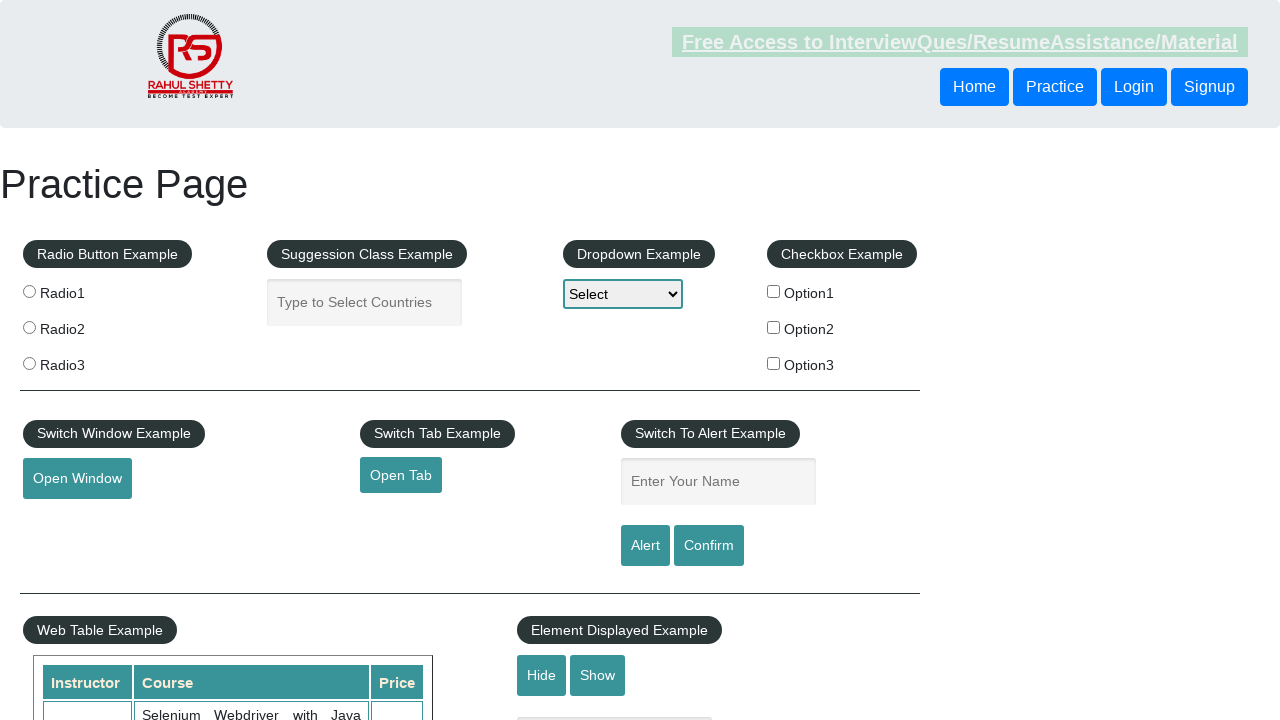

Retrieved link text: 'Discount Coupons'
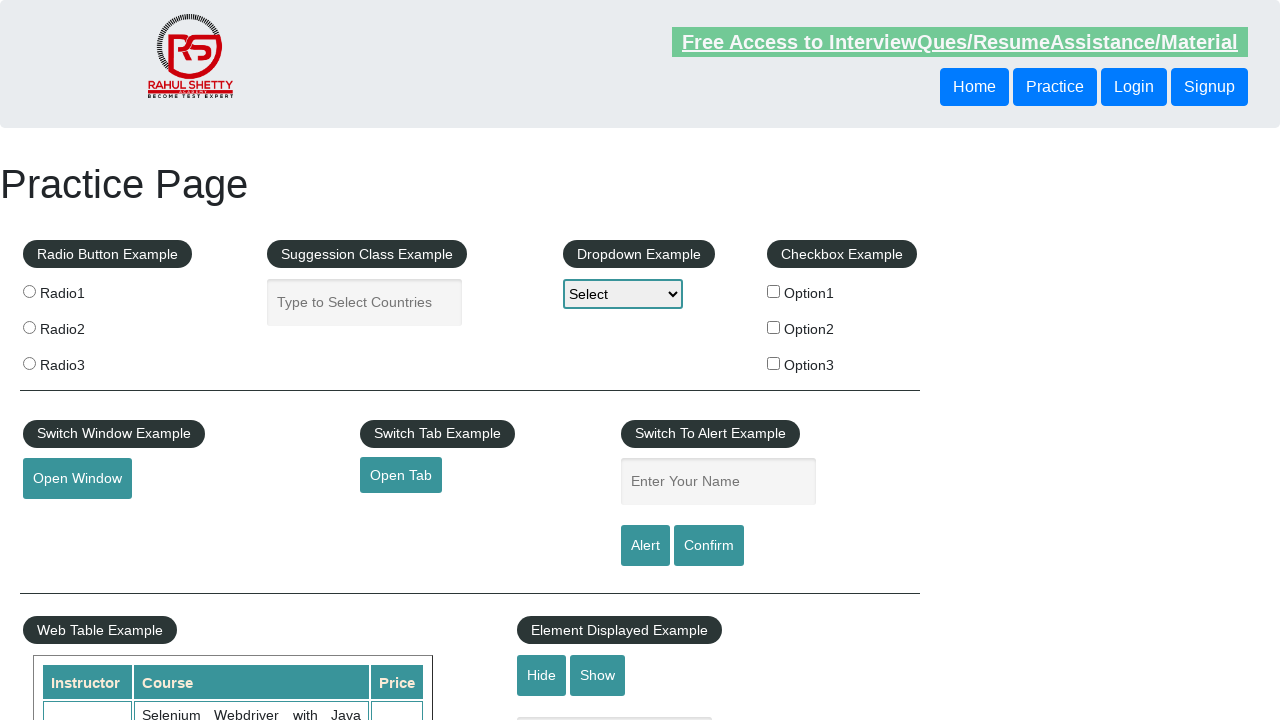

Verified link 'Discount Coupons' is visible
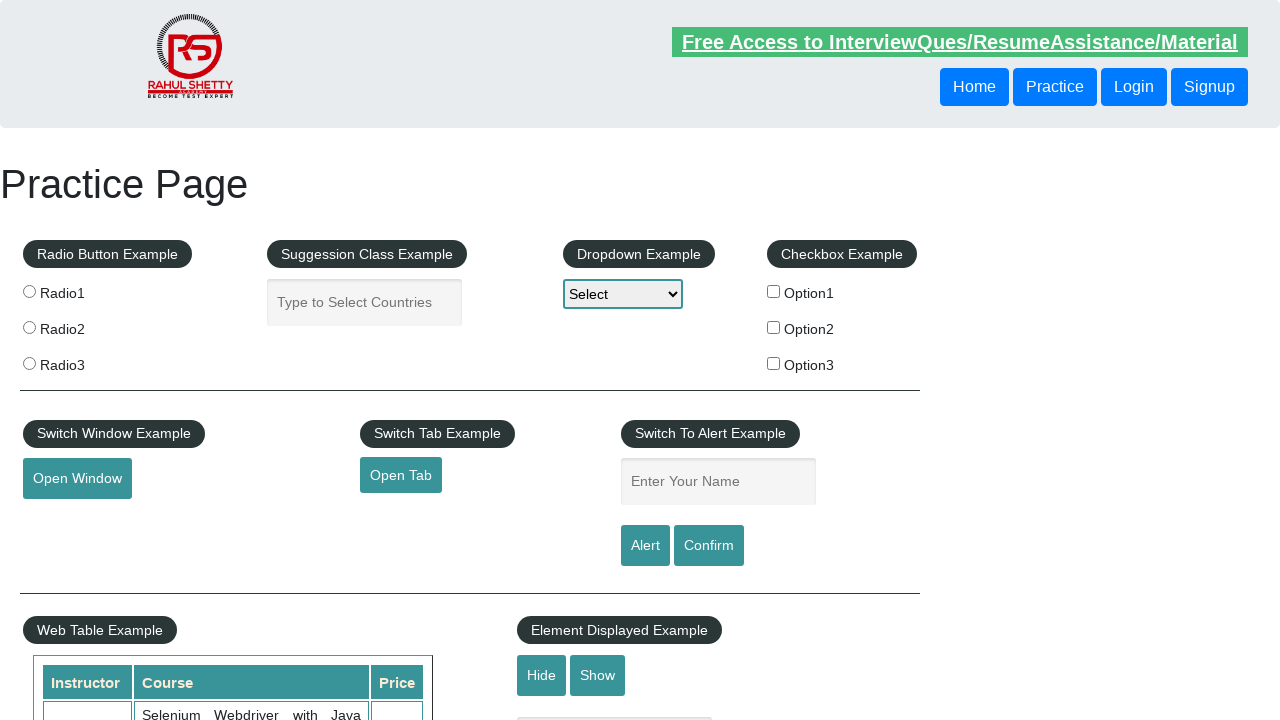

Verified link 'Discount Coupons' is enabled and clickable
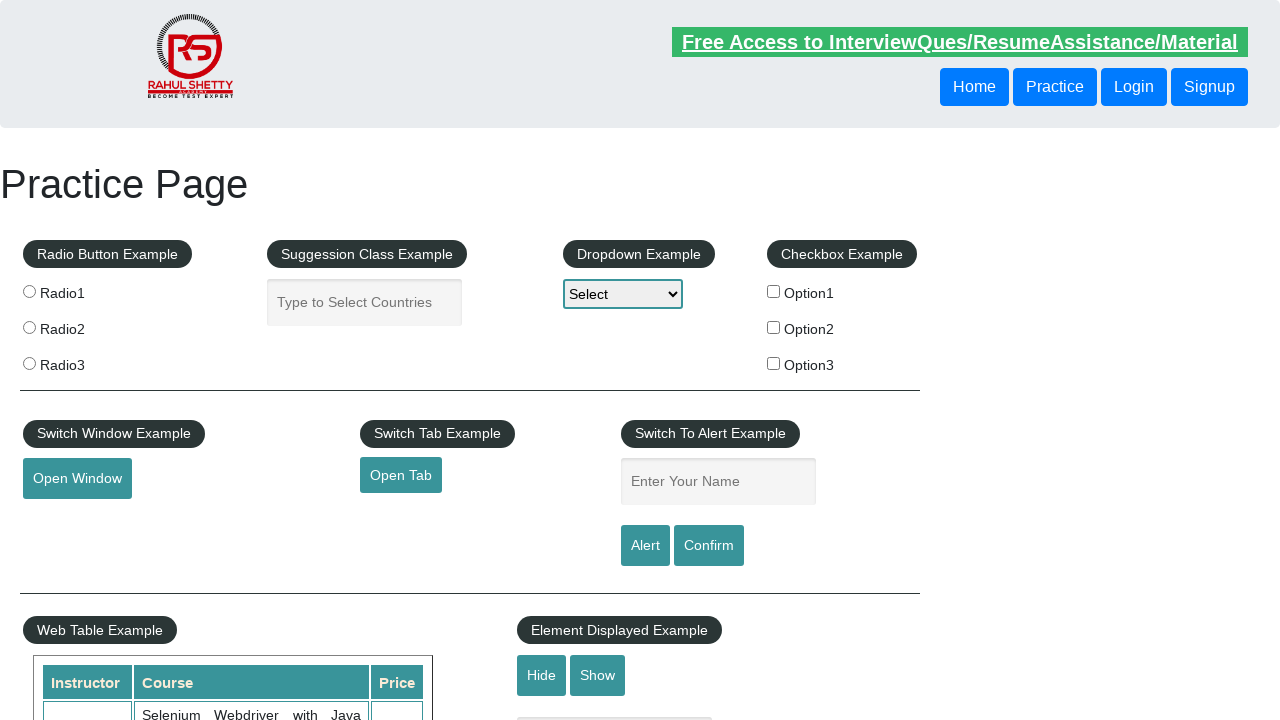

Re-queried footer link at index 1
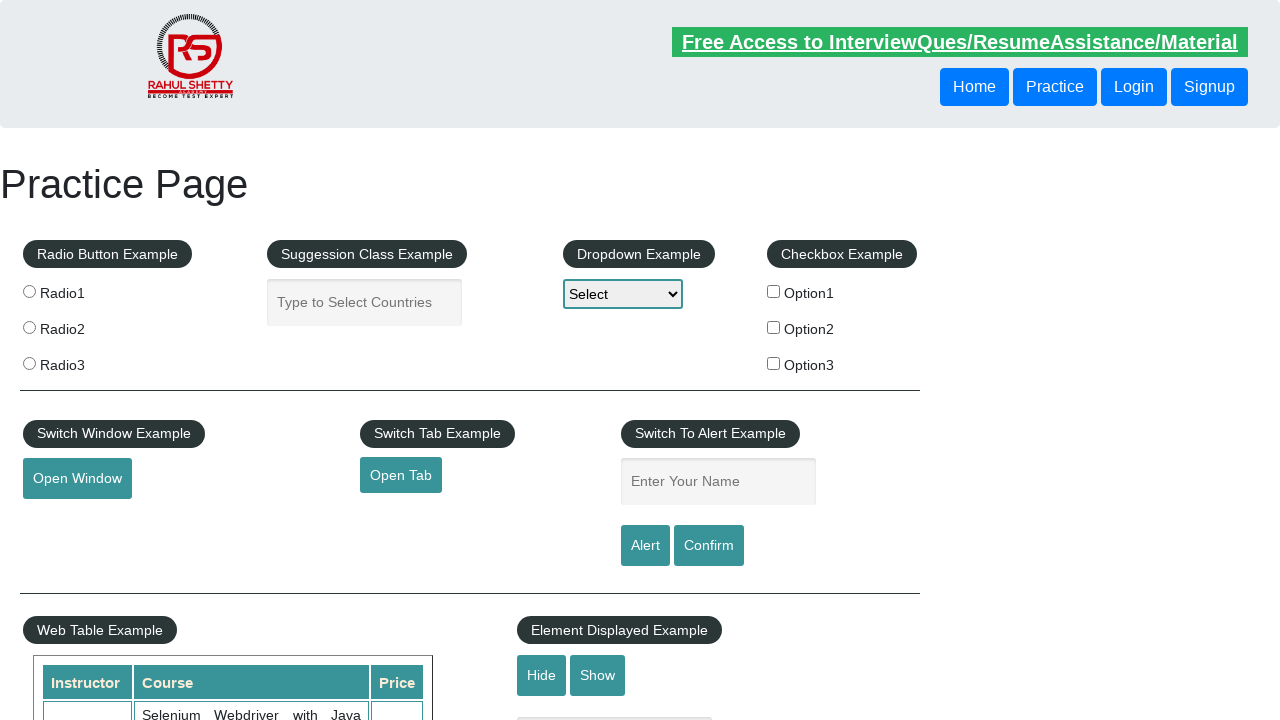

Retrieved link text: 'REST API'
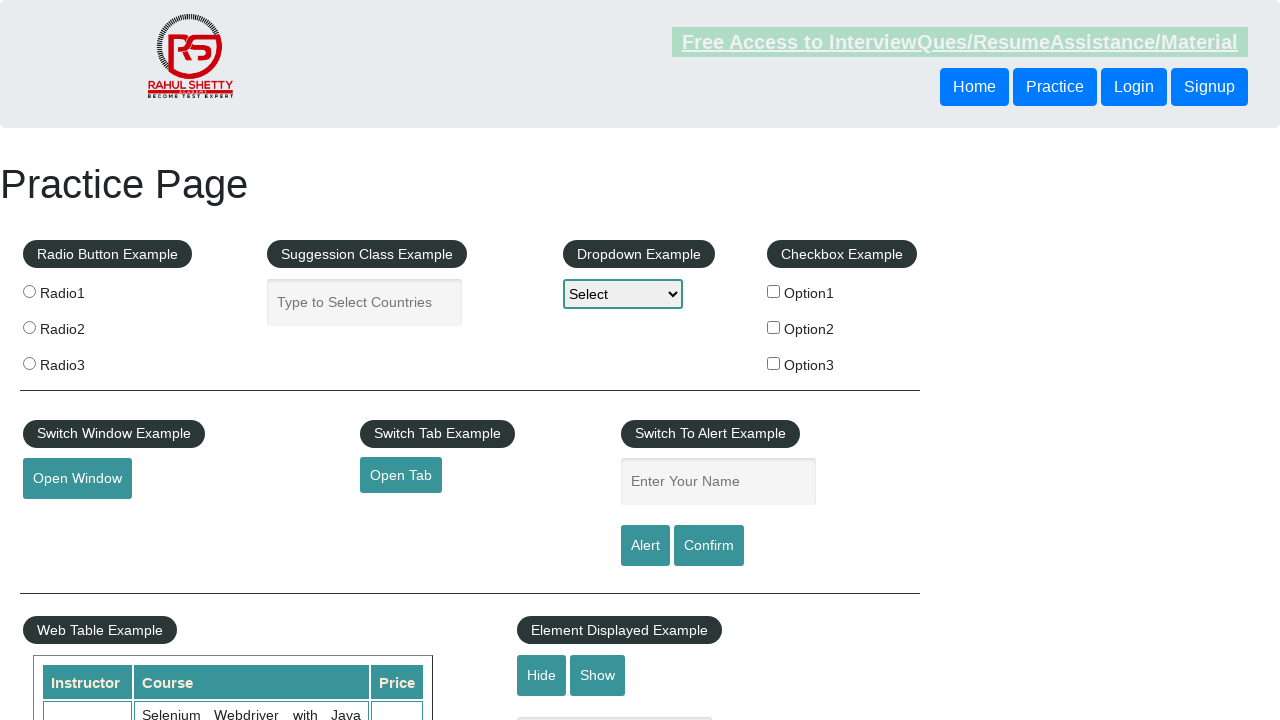

Verified link 'REST API' is visible
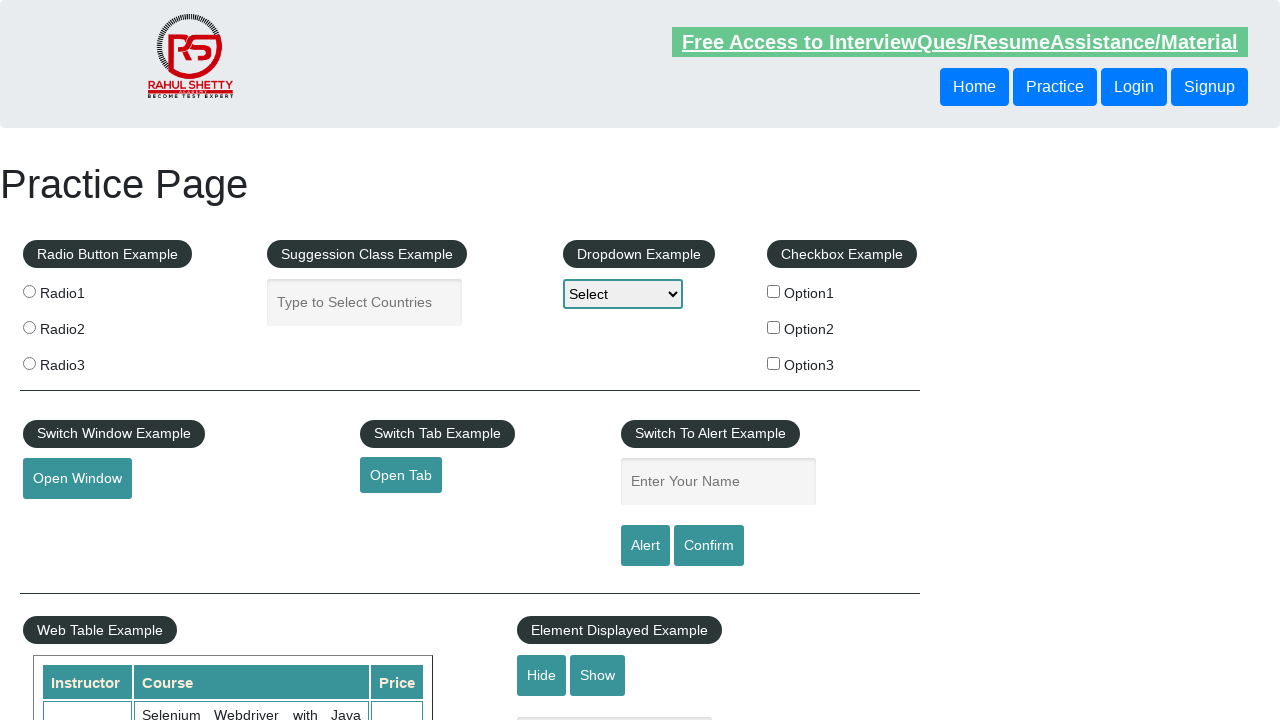

Verified link 'REST API' is enabled and clickable
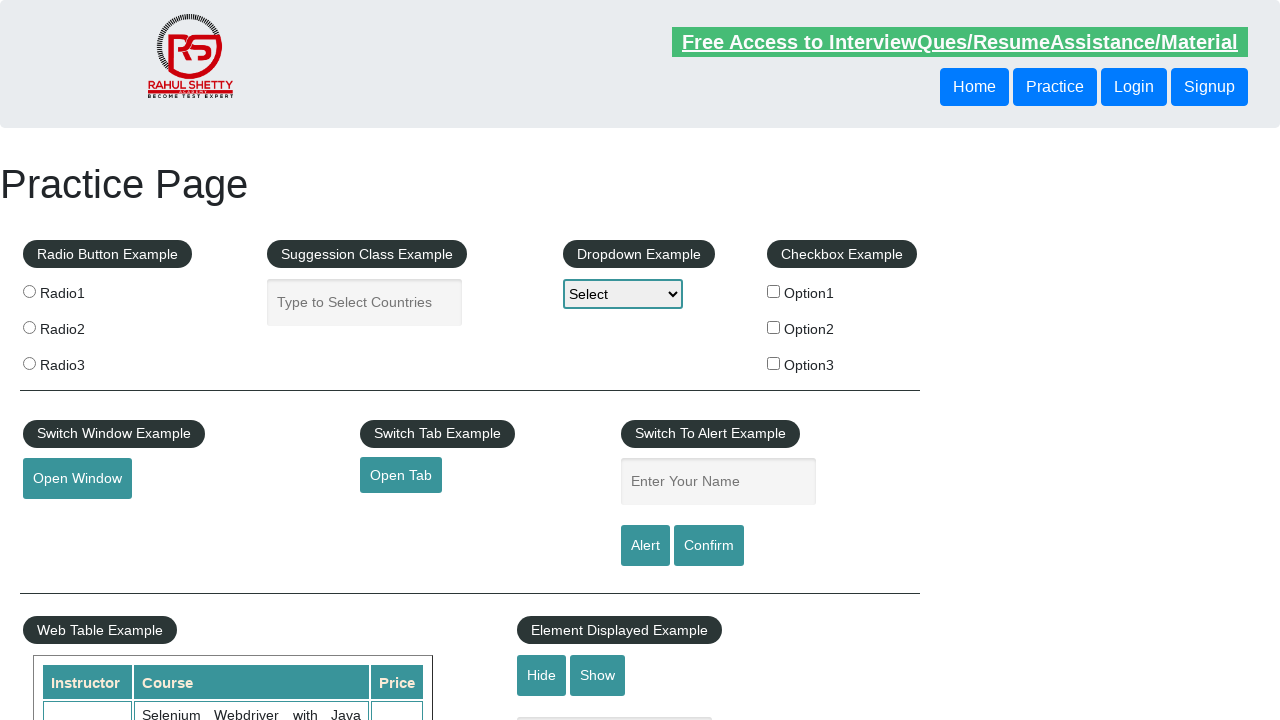

Re-queried footer link at index 2
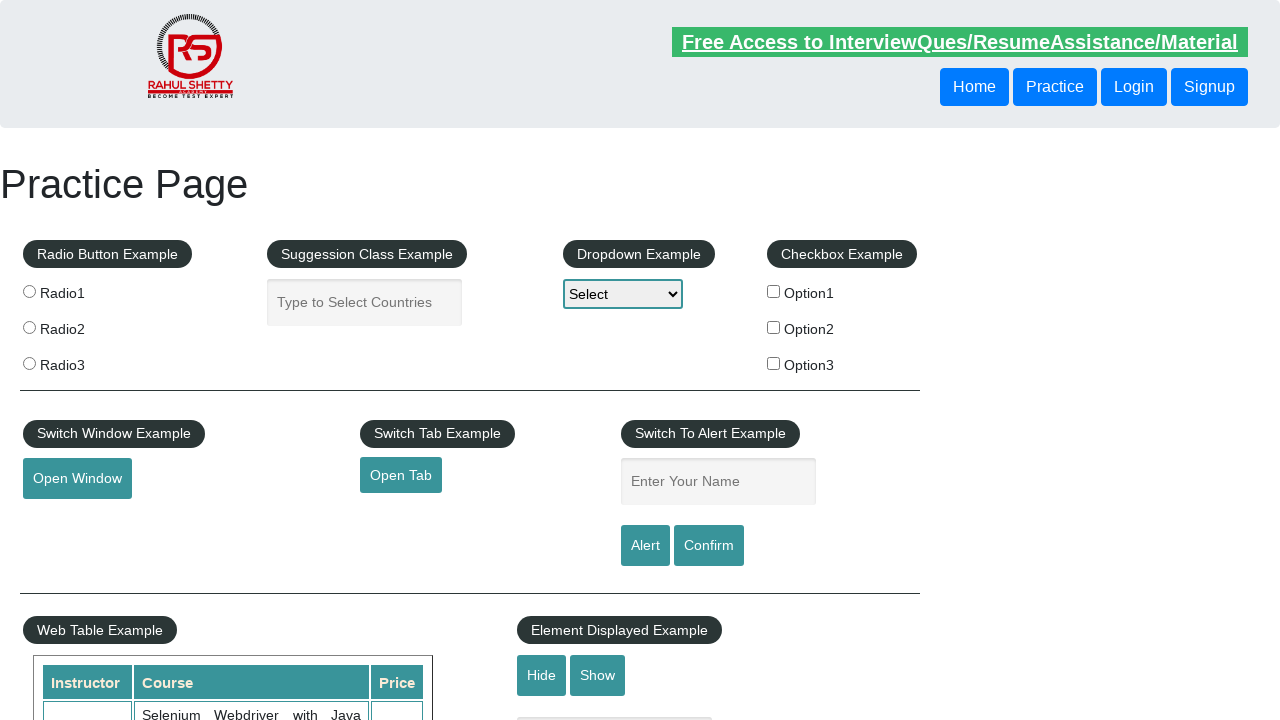

Retrieved link text: 'SoapUI'
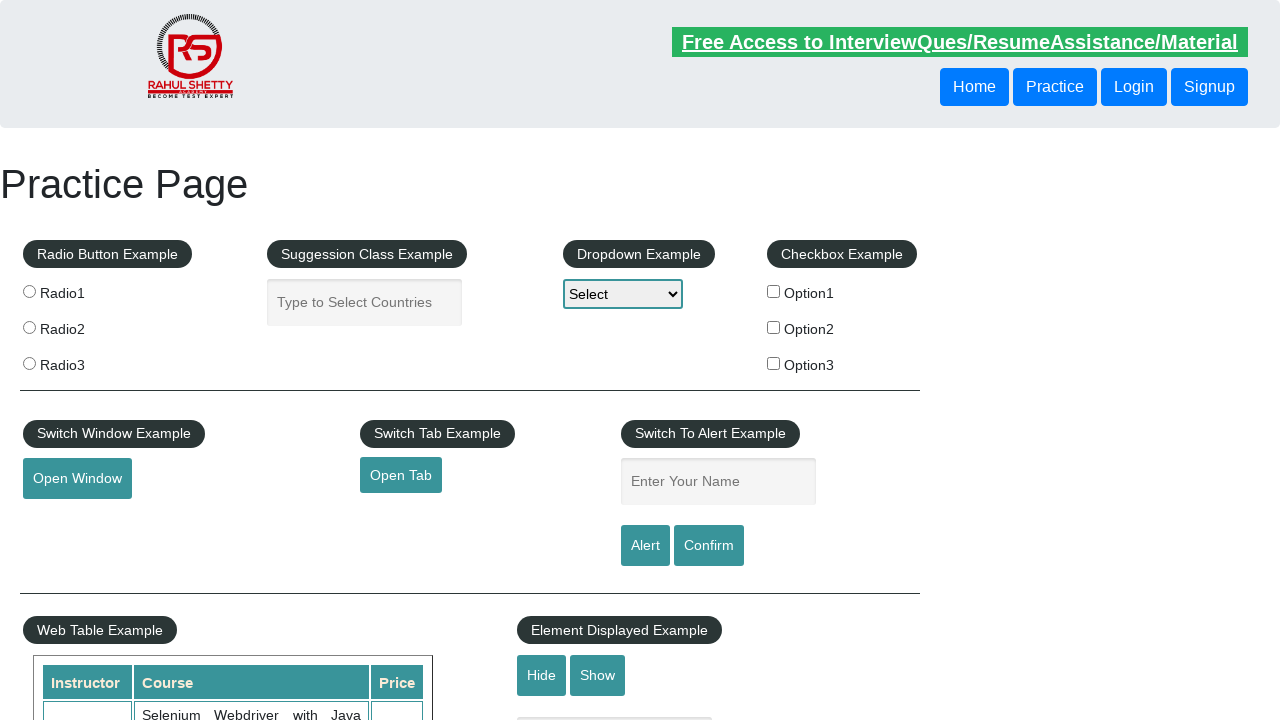

Verified link 'SoapUI' is visible
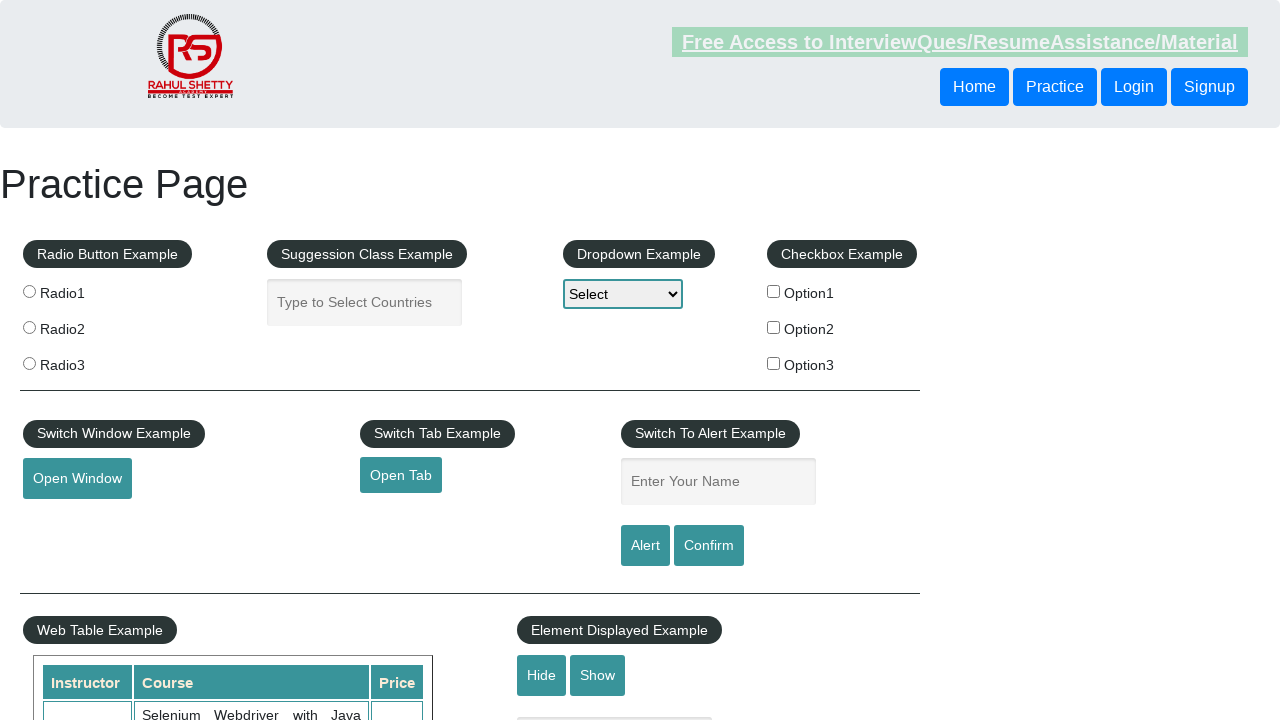

Verified link 'SoapUI' is enabled and clickable
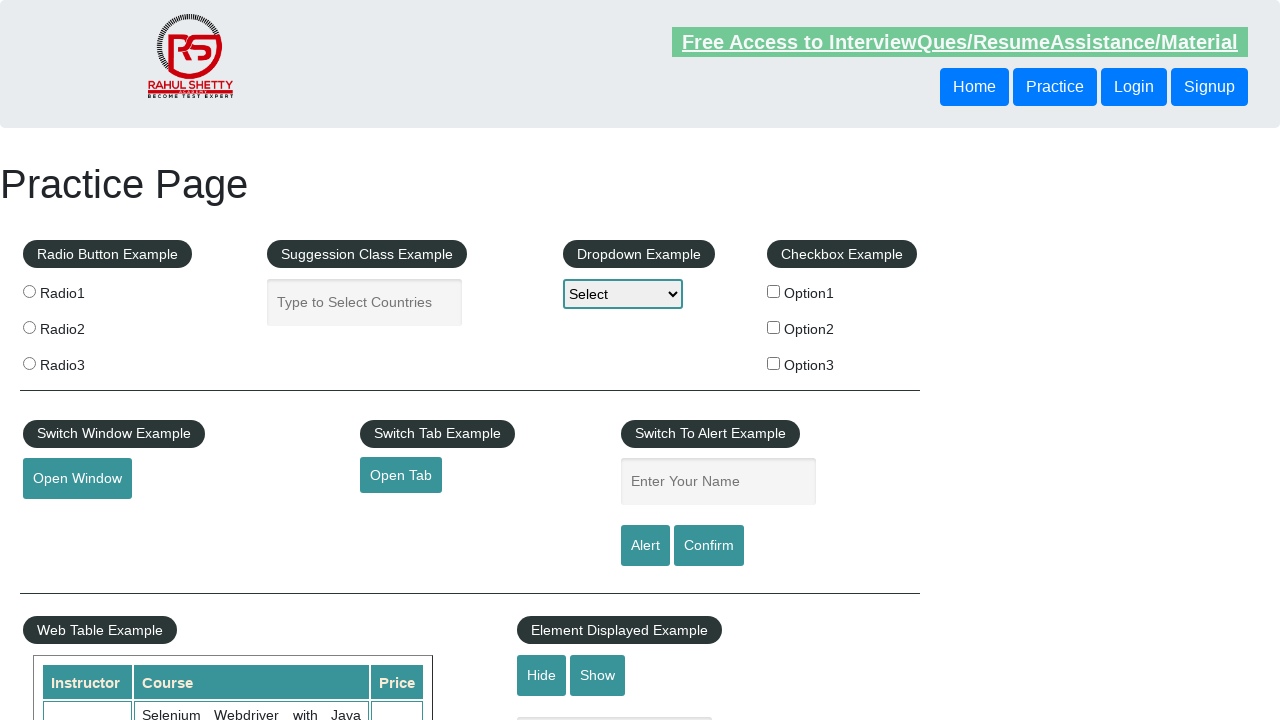

Re-queried footer link at index 3
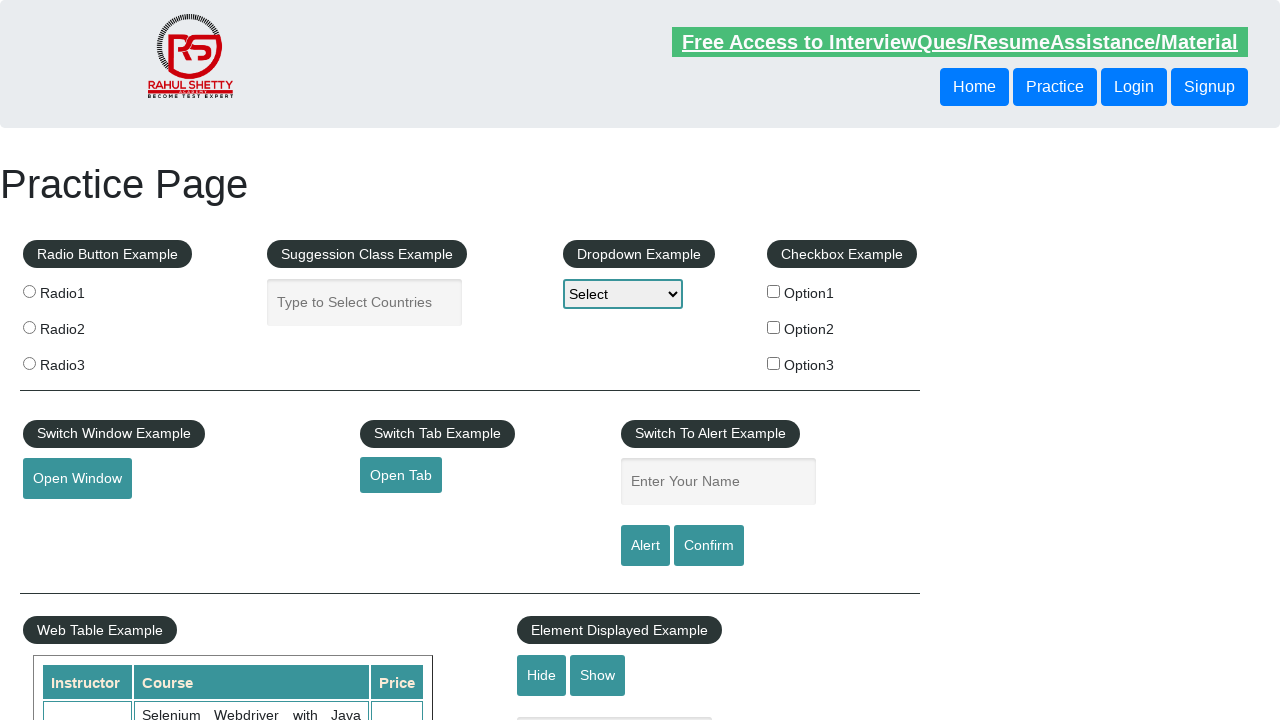

Retrieved link text: 'Appium'
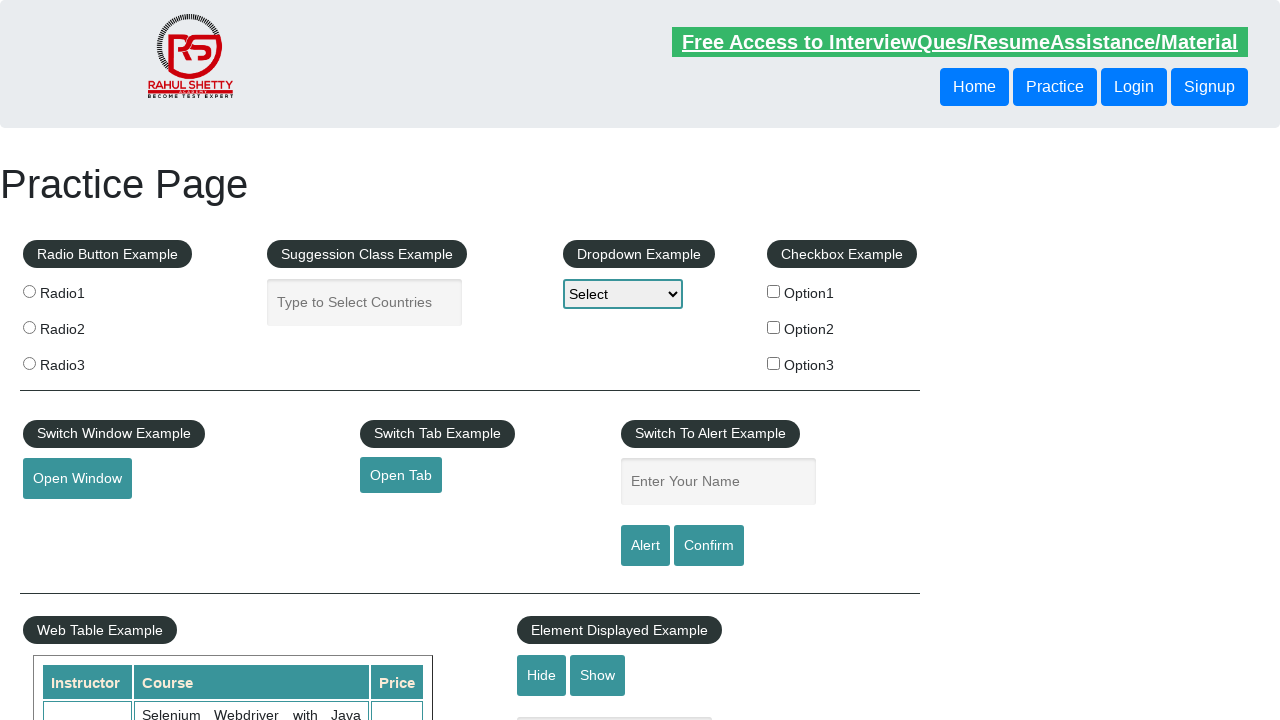

Verified link 'Appium' is visible
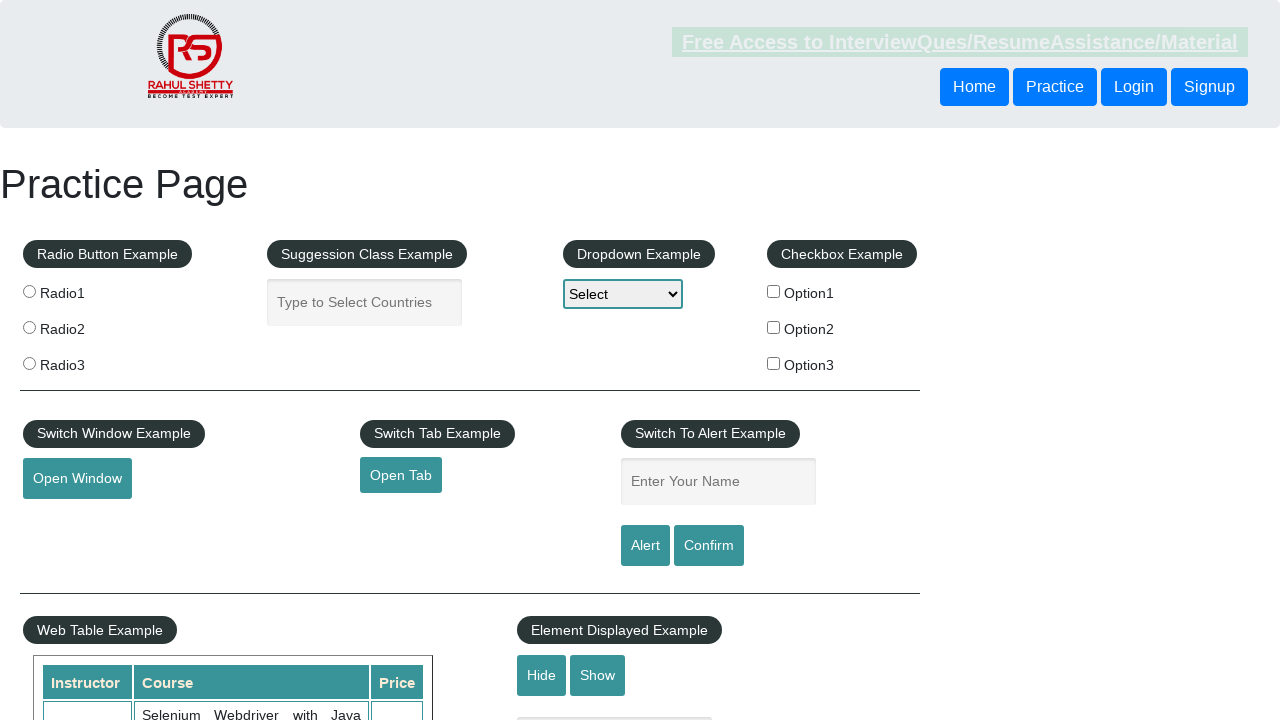

Verified link 'Appium' is enabled and clickable
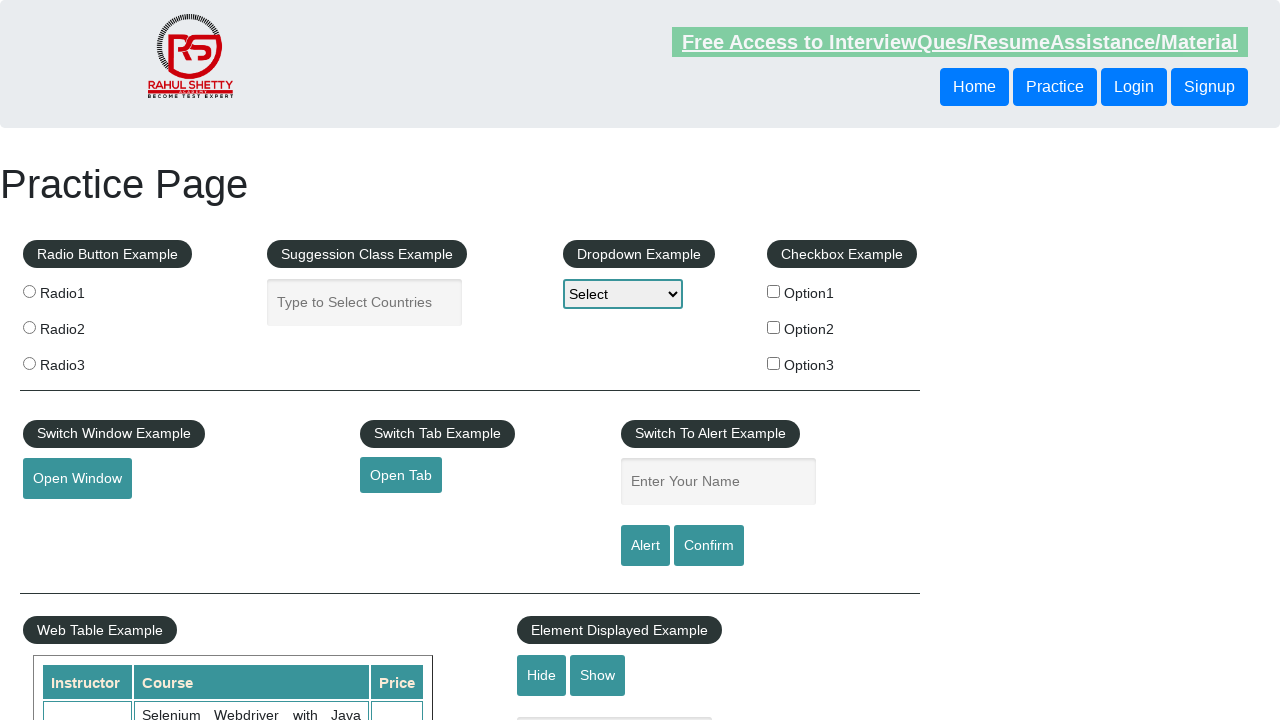

Re-queried footer link at index 4
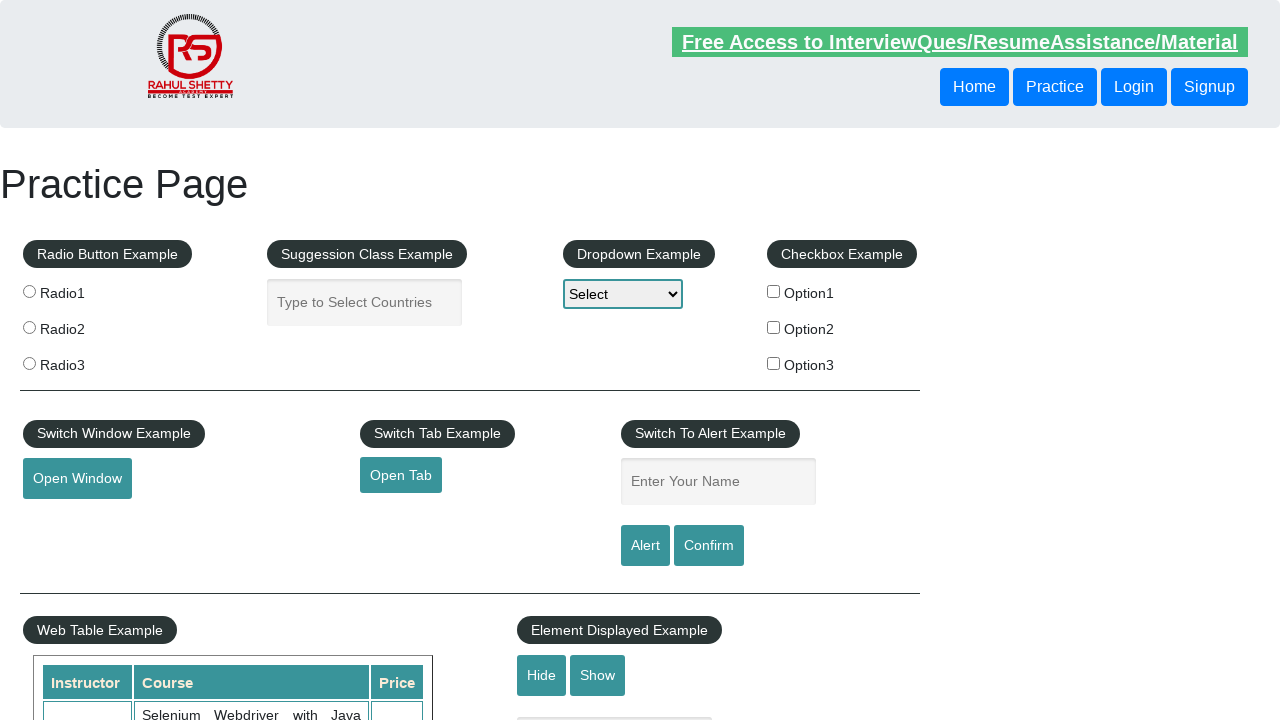

Retrieved link text: 'JMeter'
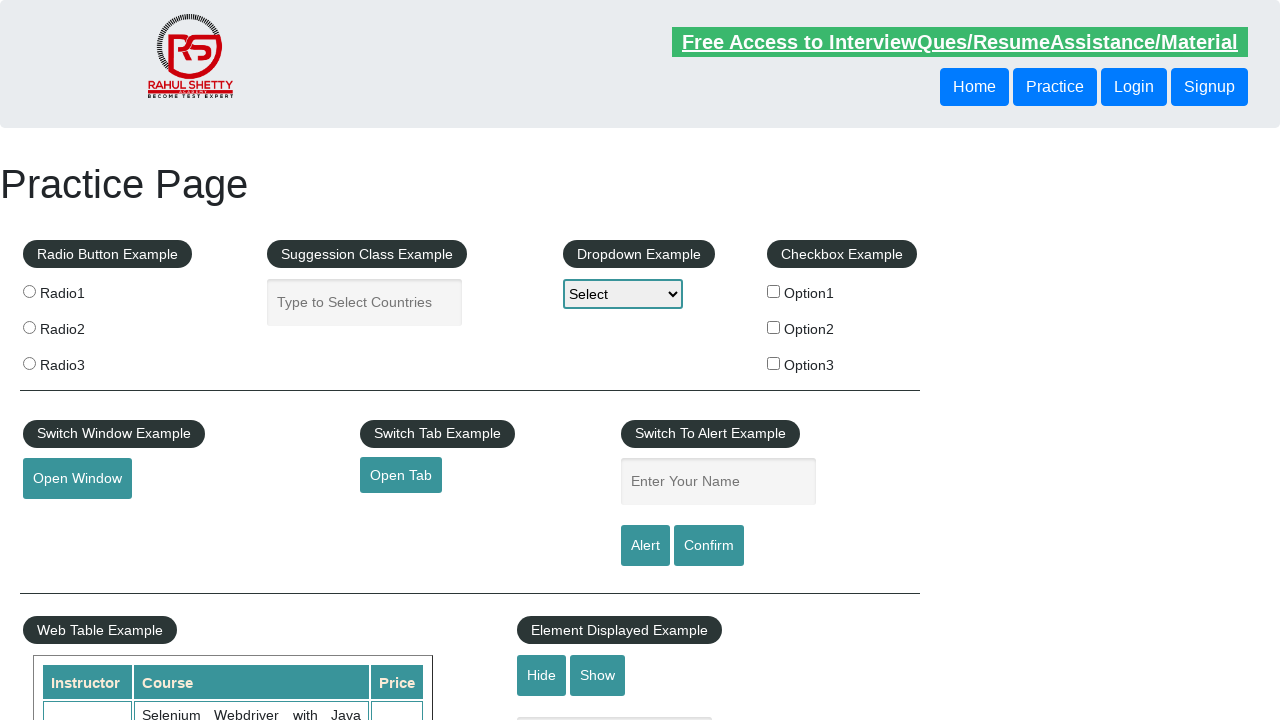

Verified link 'JMeter' is visible
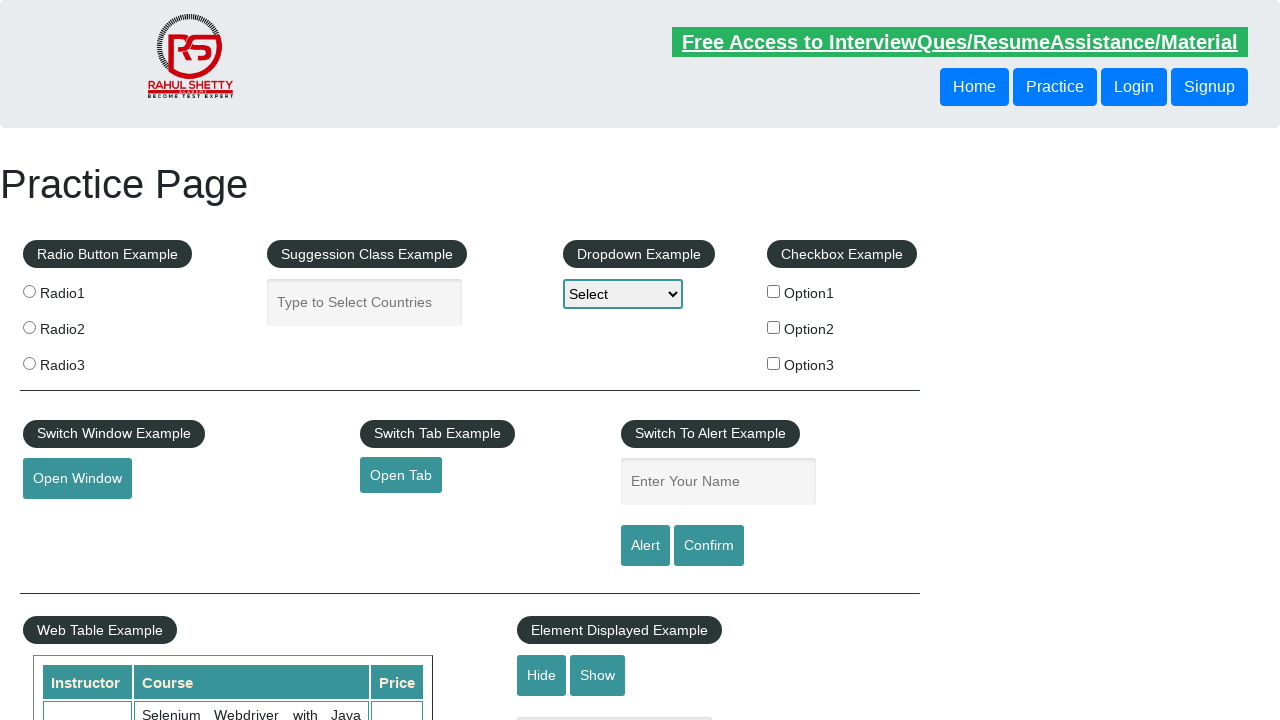

Verified link 'JMeter' is enabled and clickable
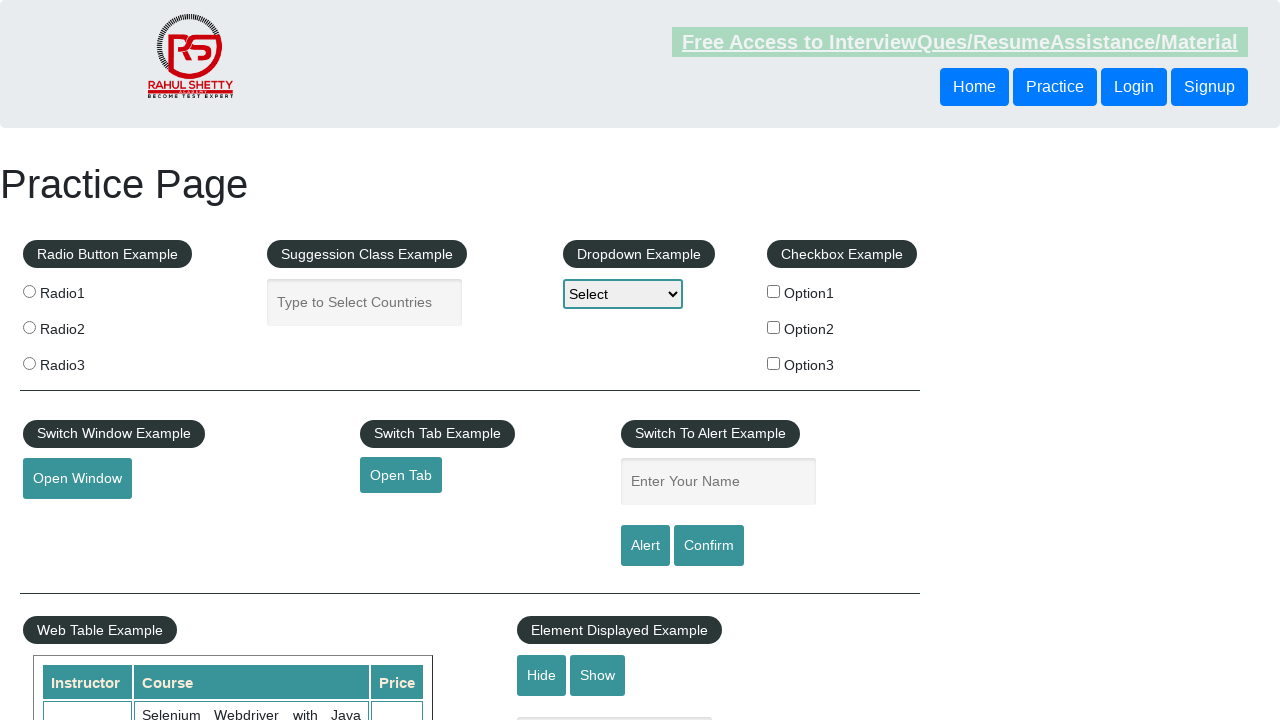

Re-queried footer link at index 5
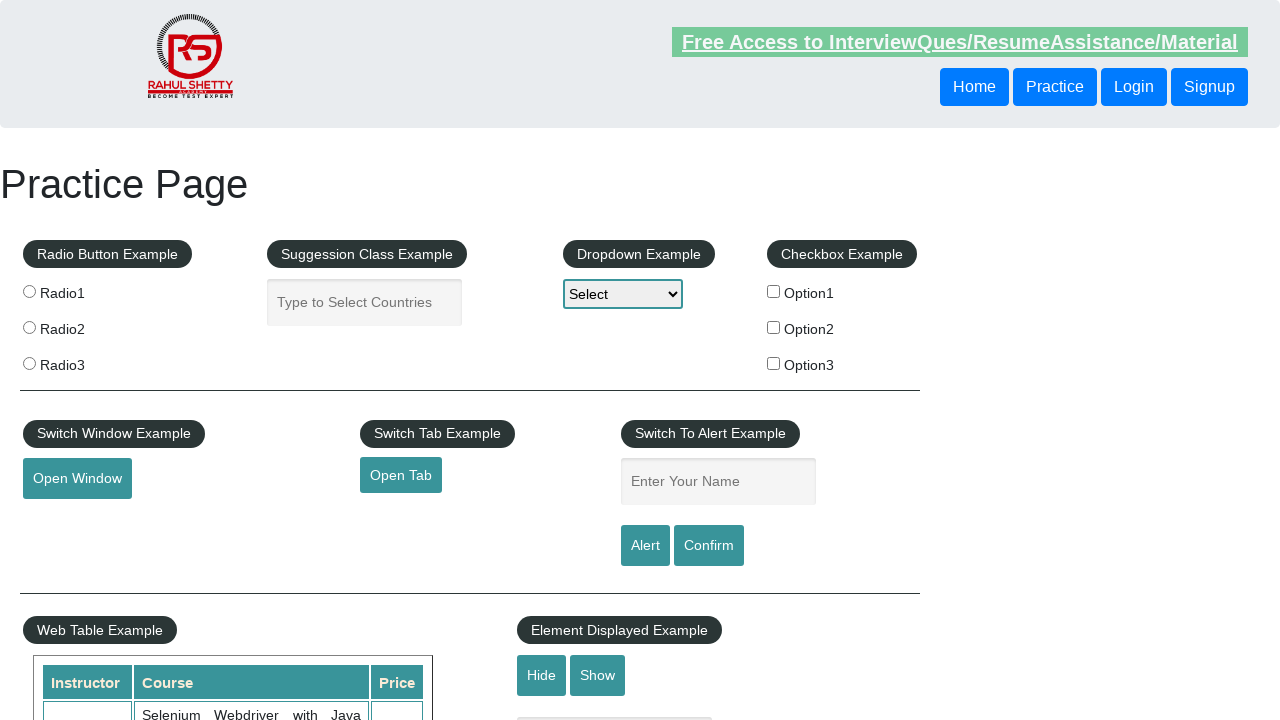

Retrieved link text: 'Latest News'
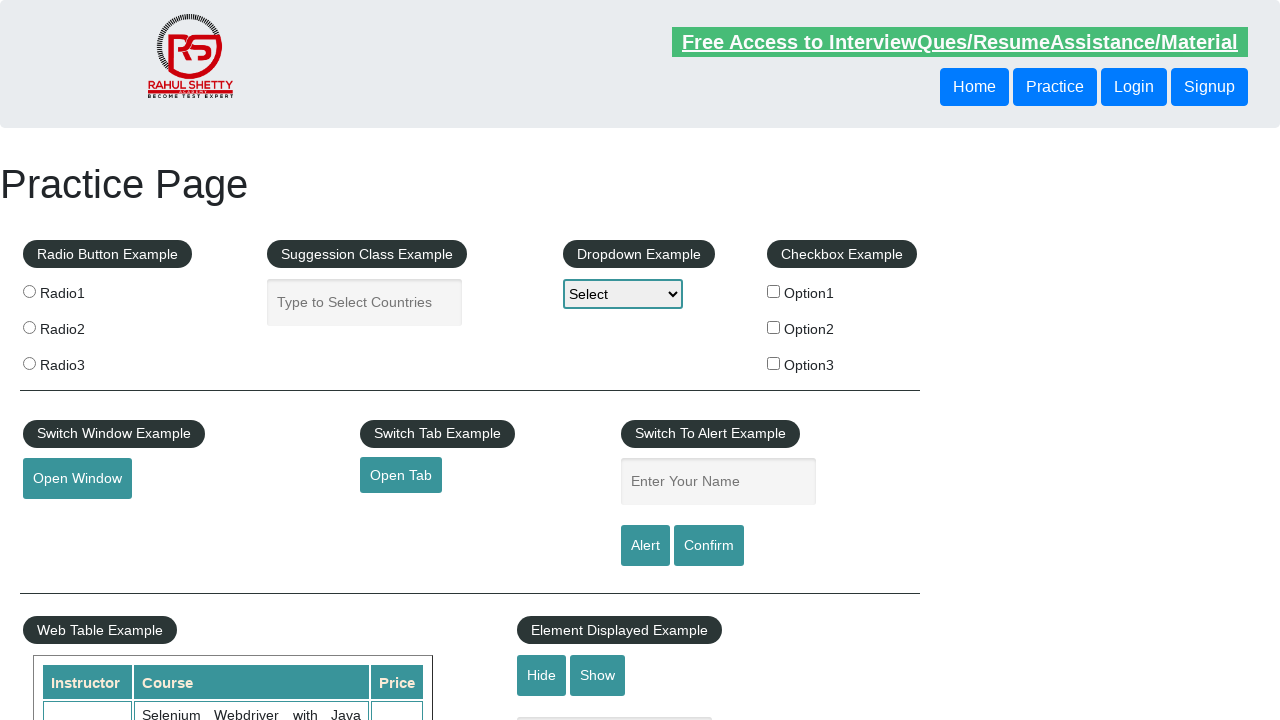

Verified link 'Latest News' is visible
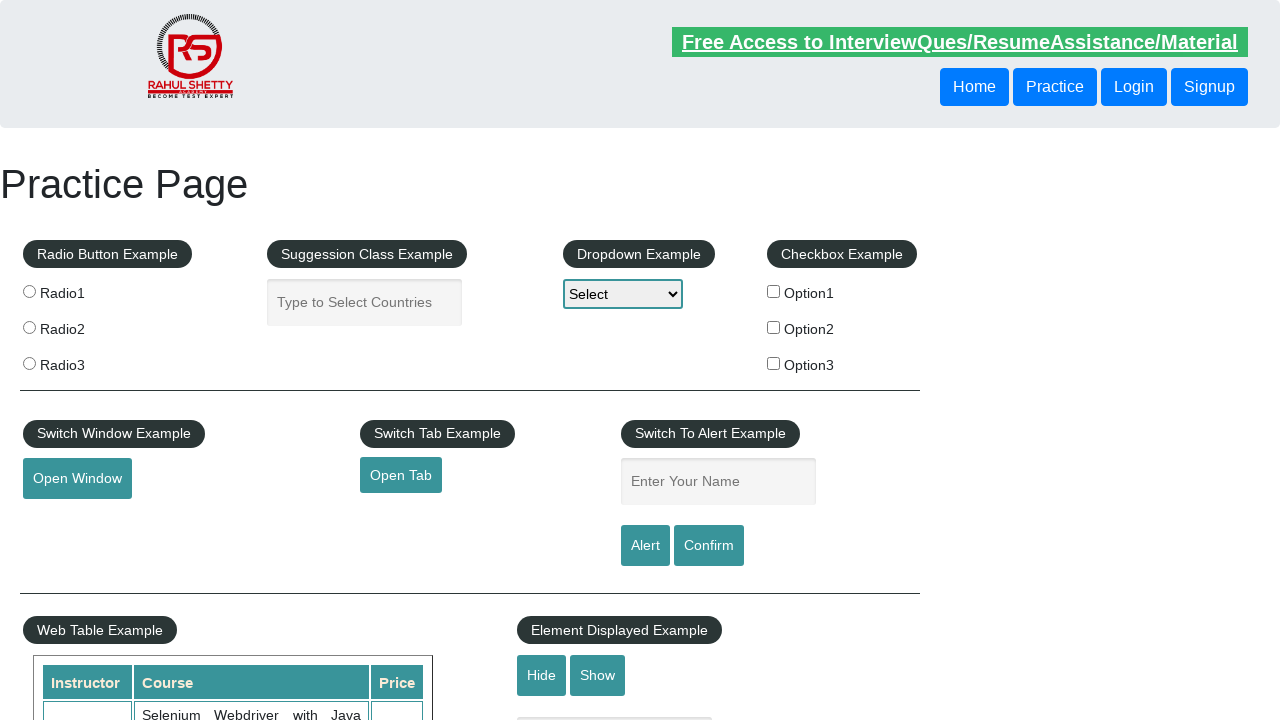

Verified link 'Latest News' is enabled and clickable
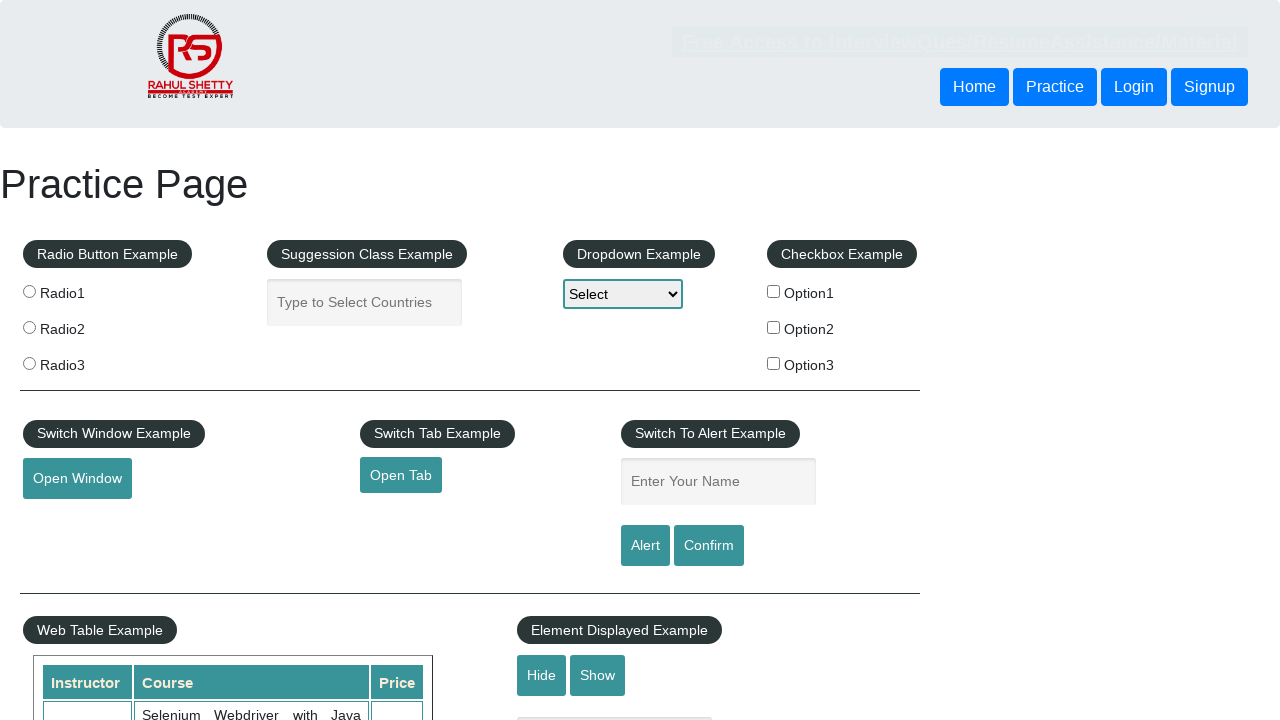

Re-queried footer link at index 6
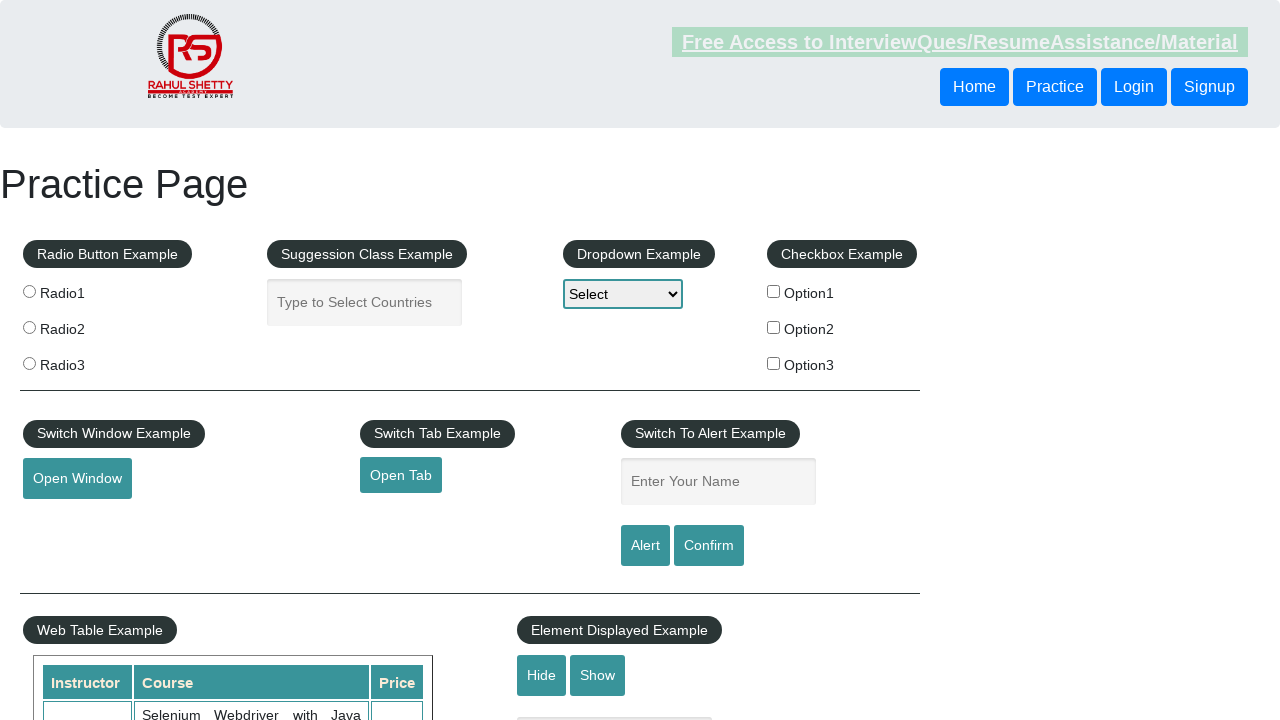

Retrieved link text: 'Broken Link'
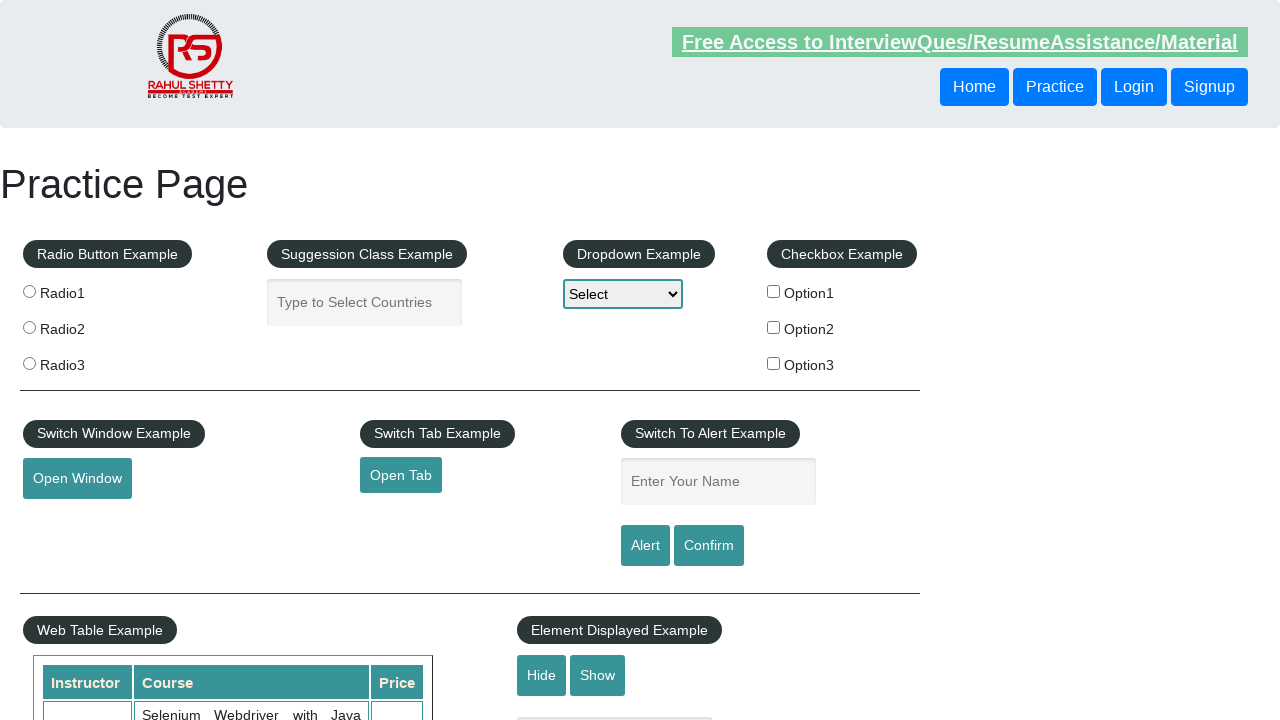

Verified link 'Broken Link' is visible
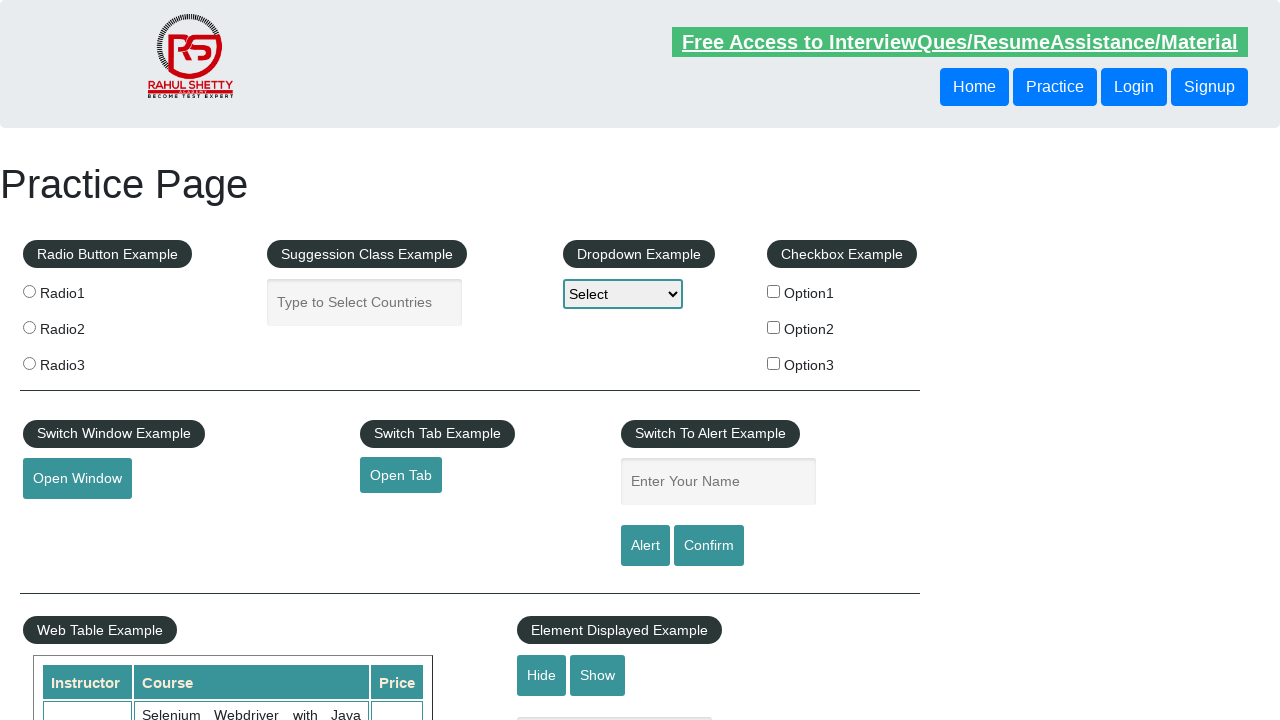

Verified link 'Broken Link' is enabled and clickable
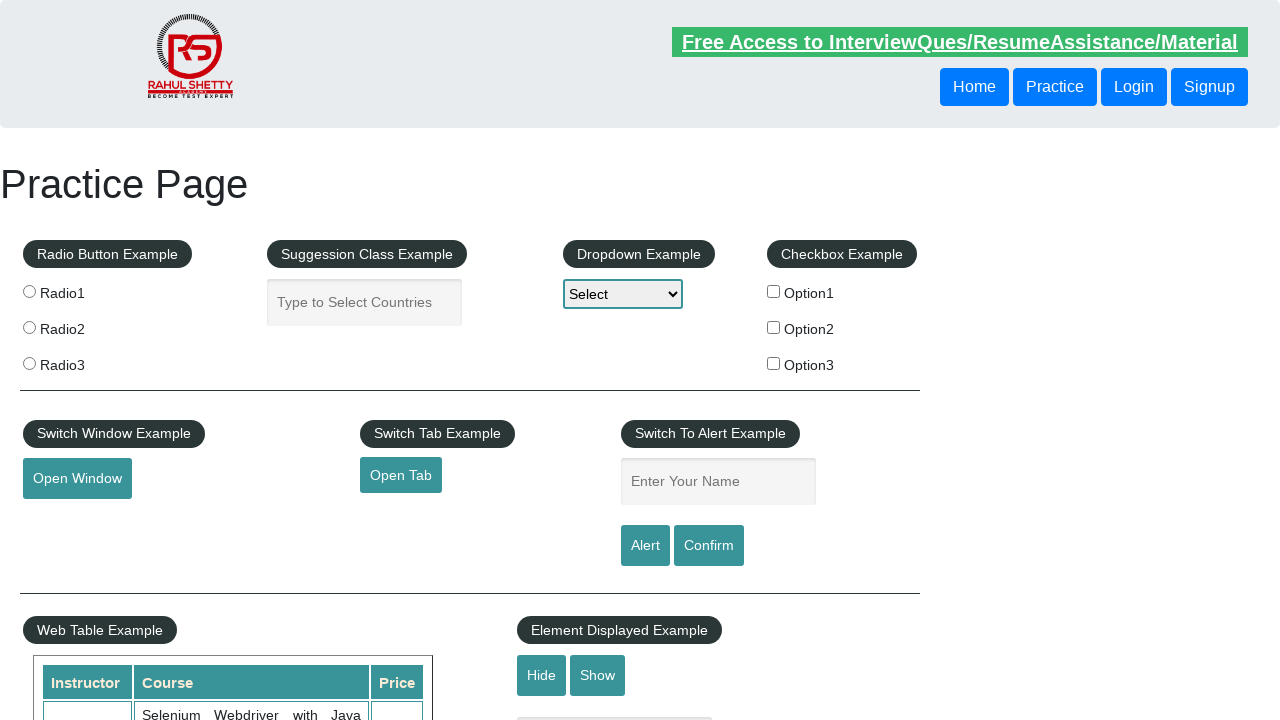

Re-queried footer link at index 7
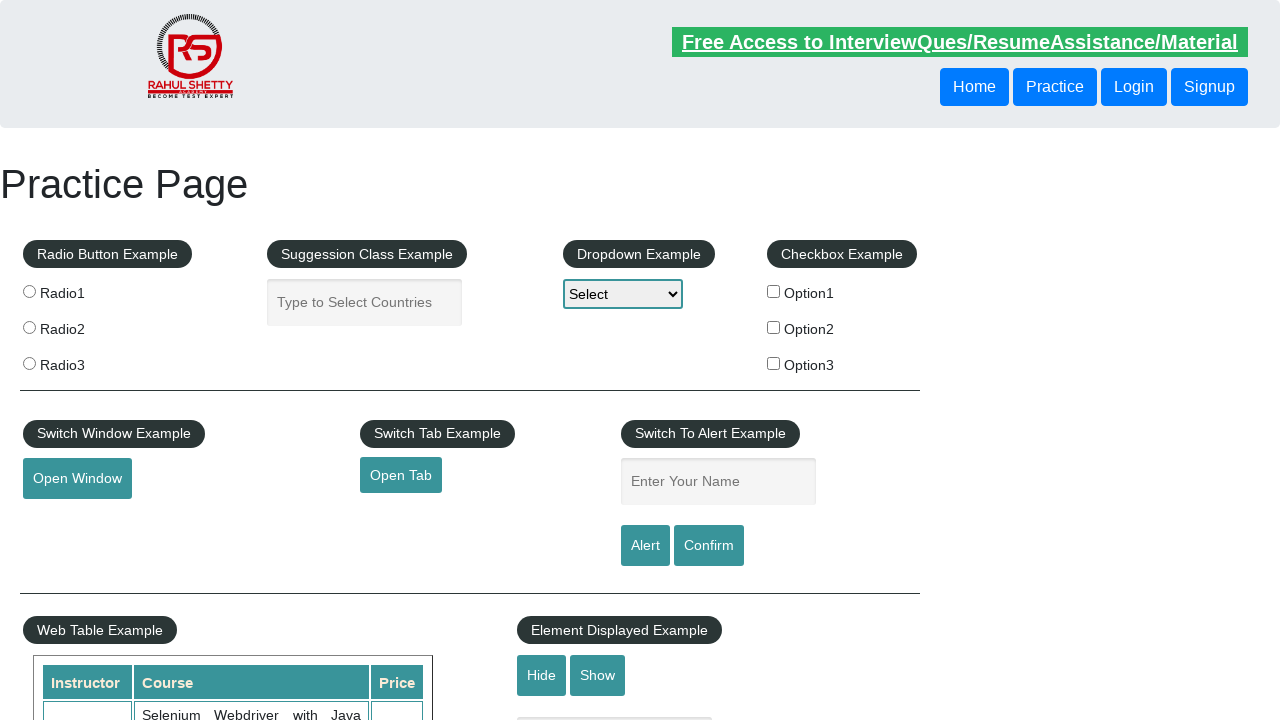

Retrieved link text: 'Dummy Content for Testing.'
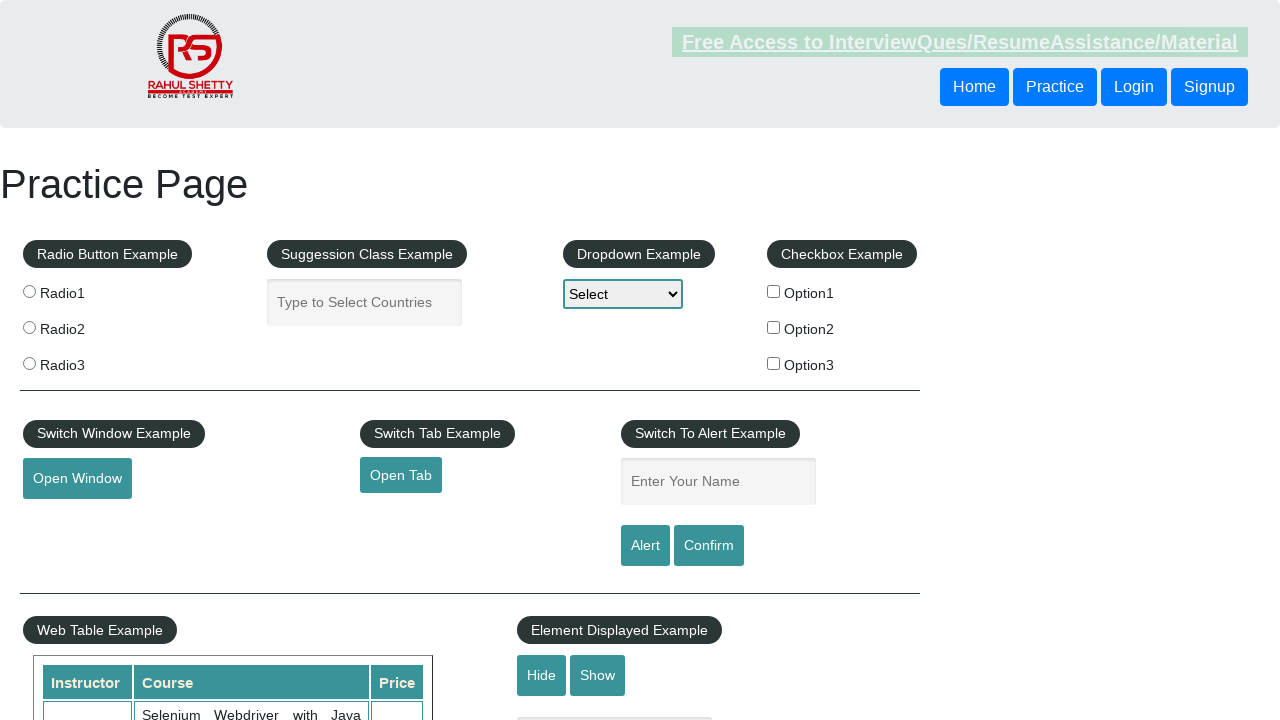

Verified link 'Dummy Content for Testing.' is visible
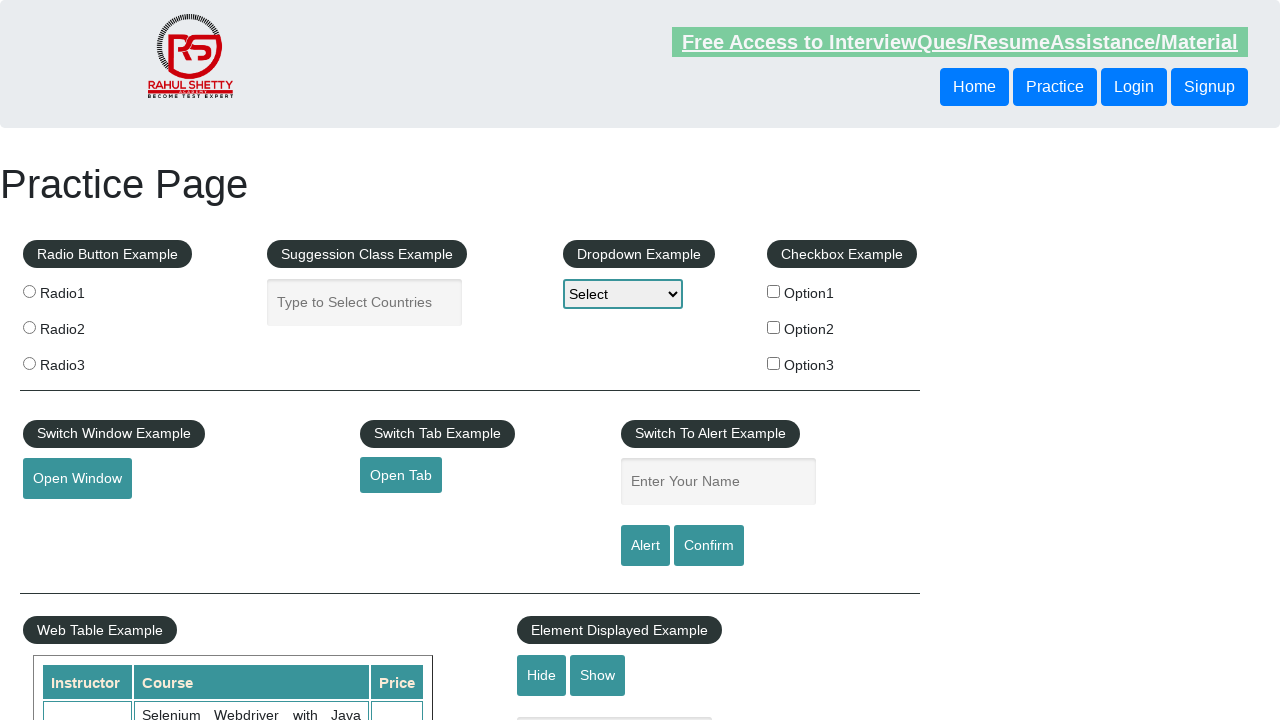

Verified link 'Dummy Content for Testing.' is enabled and clickable
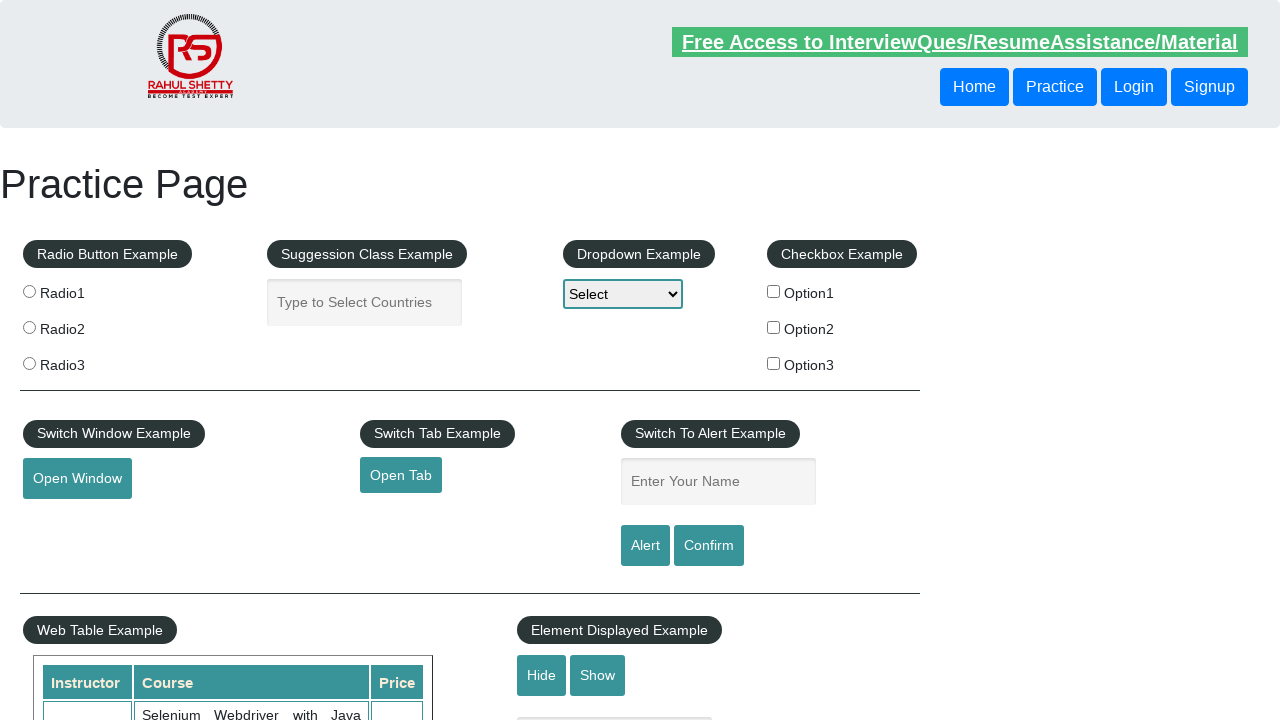

Re-queried footer link at index 8
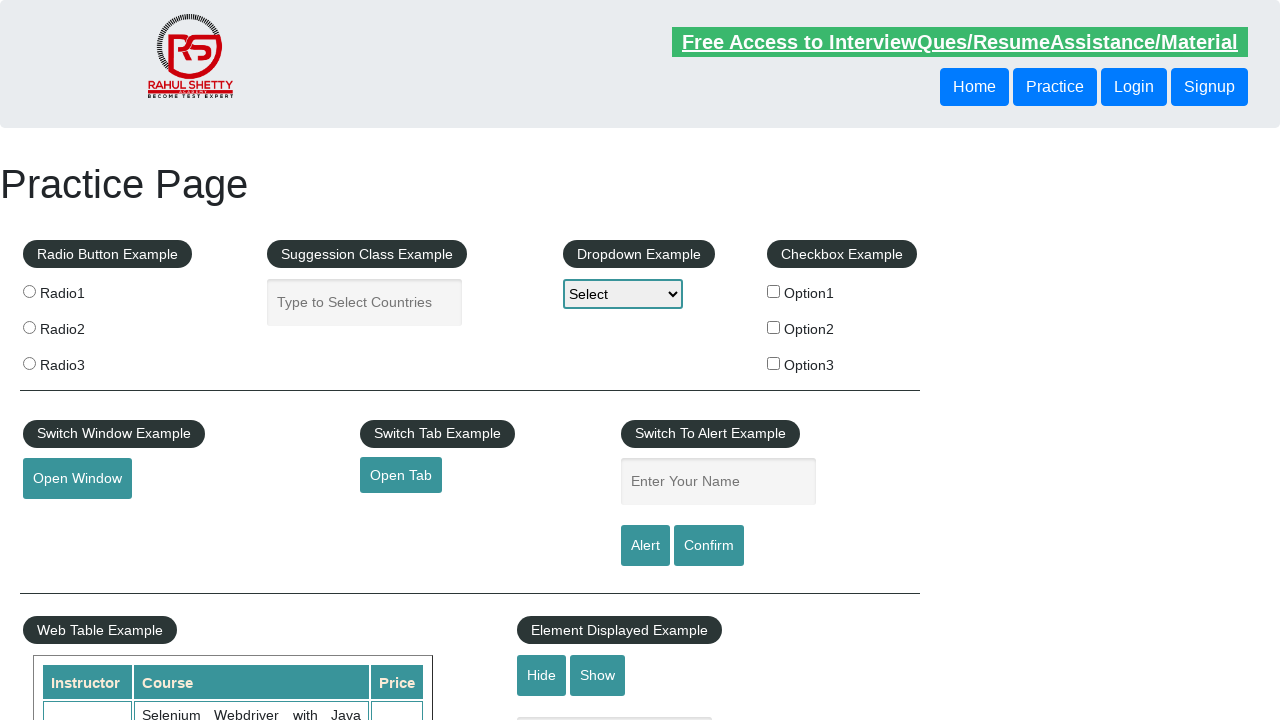

Retrieved link text: 'Dummy Content for Testing.'
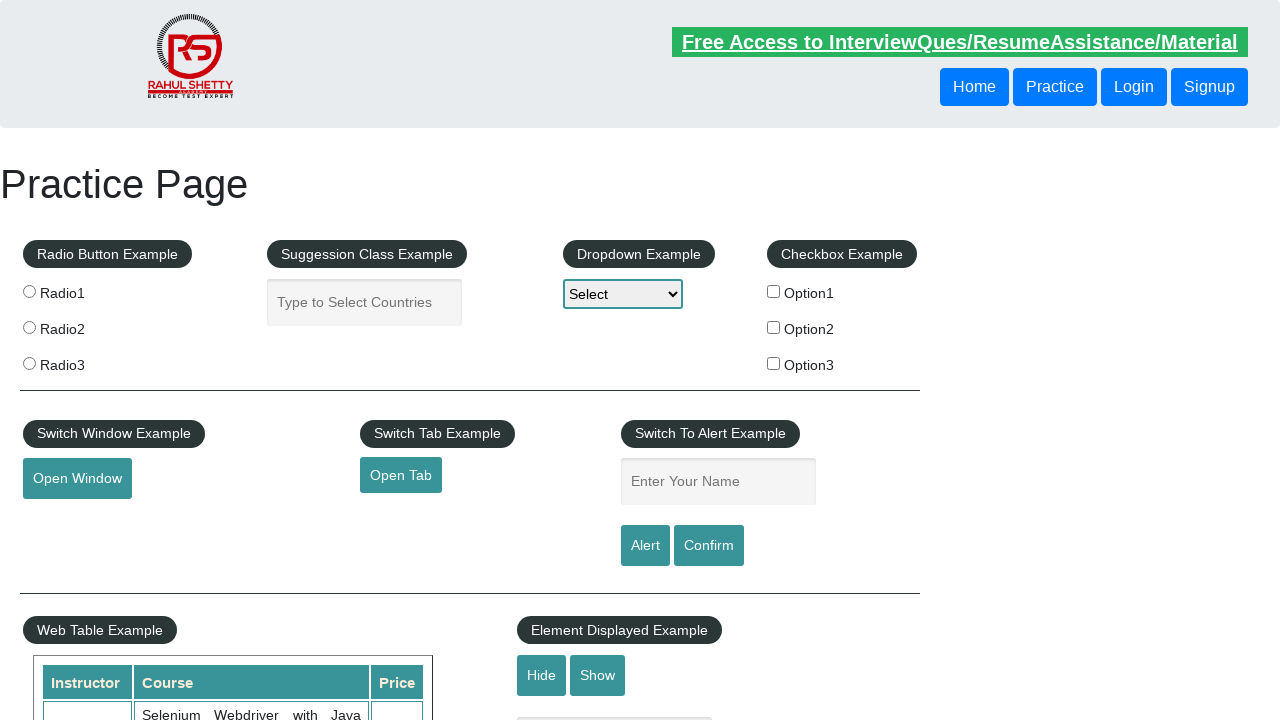

Verified link 'Dummy Content for Testing.' is visible
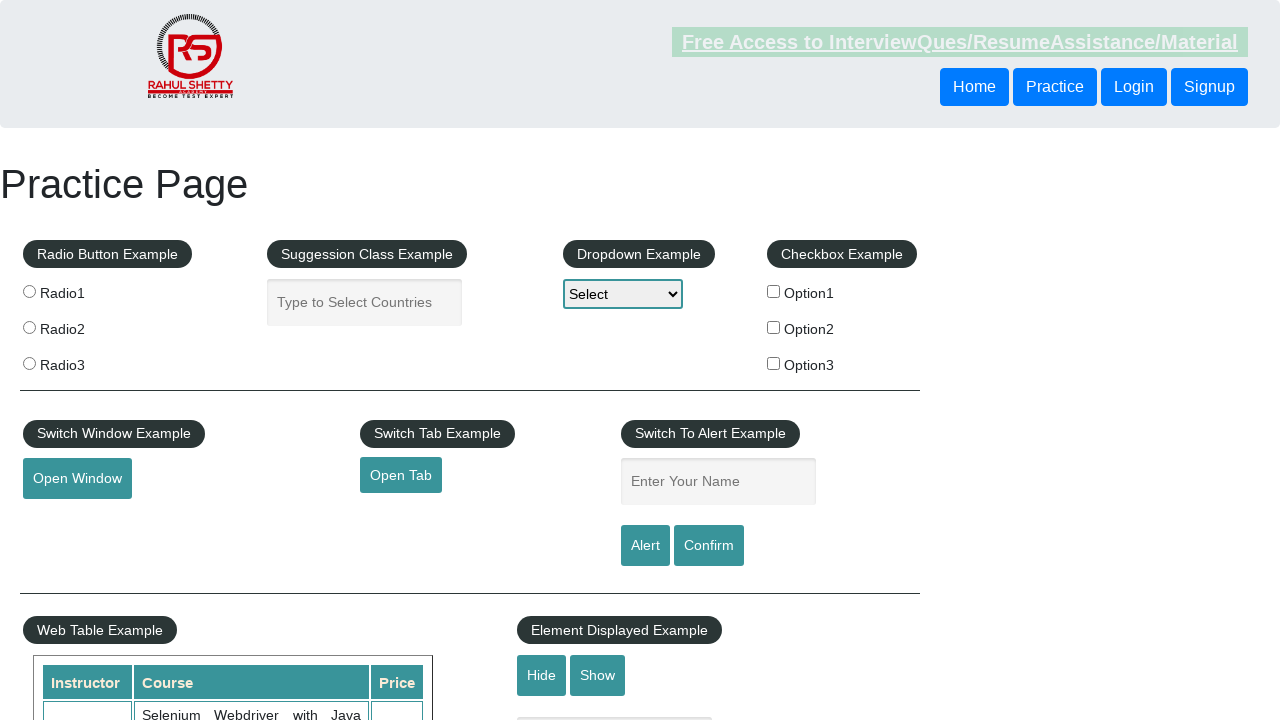

Verified link 'Dummy Content for Testing.' is enabled and clickable
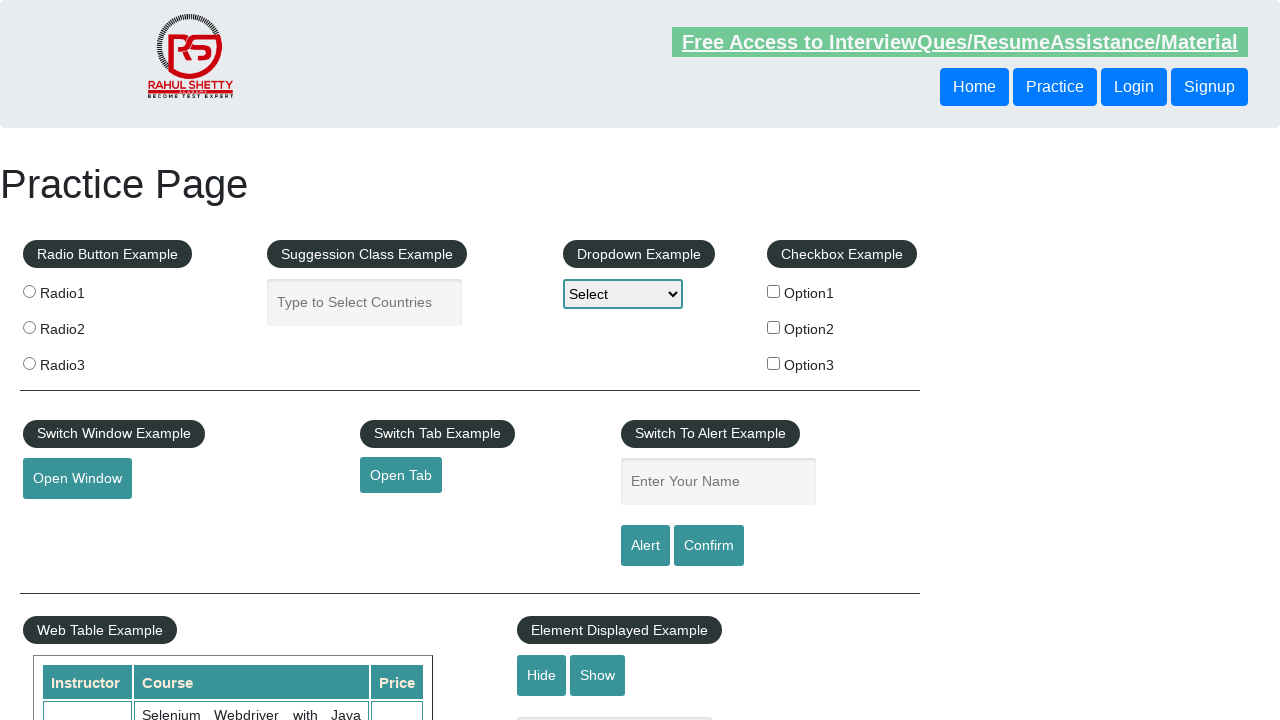

Re-queried footer link at index 9
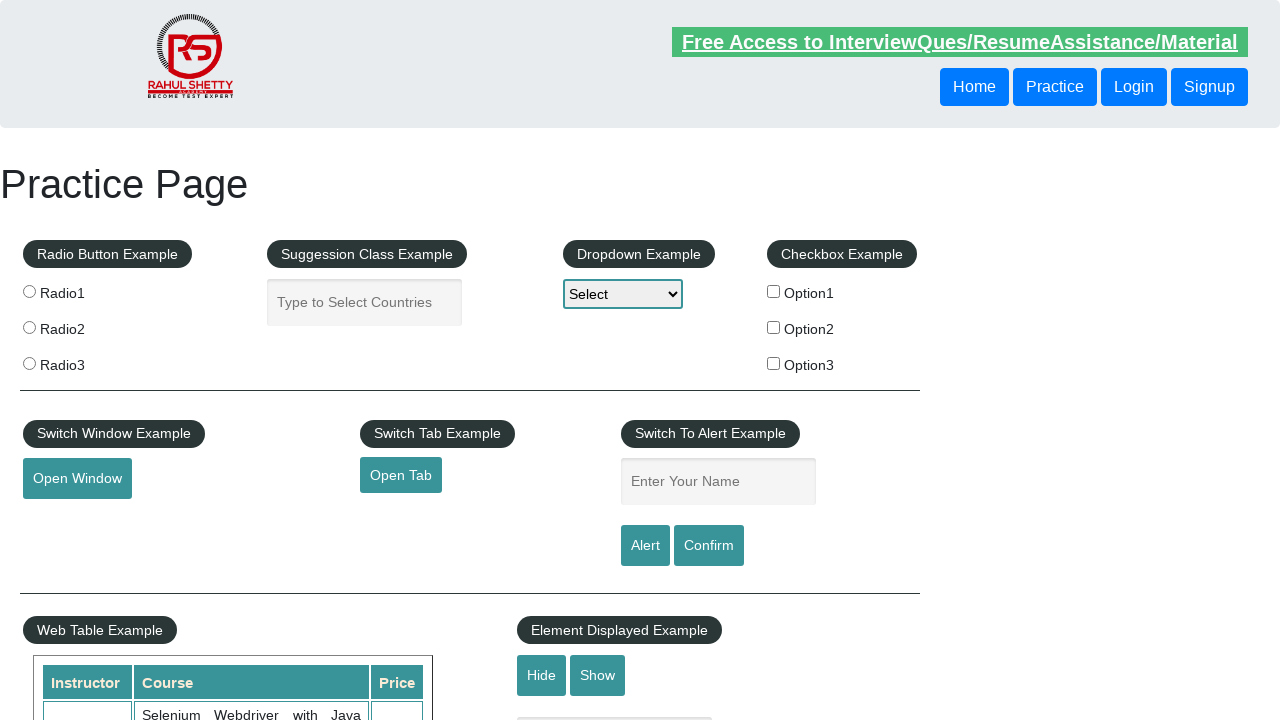

Retrieved link text: 'Dummy Content for Testing.'
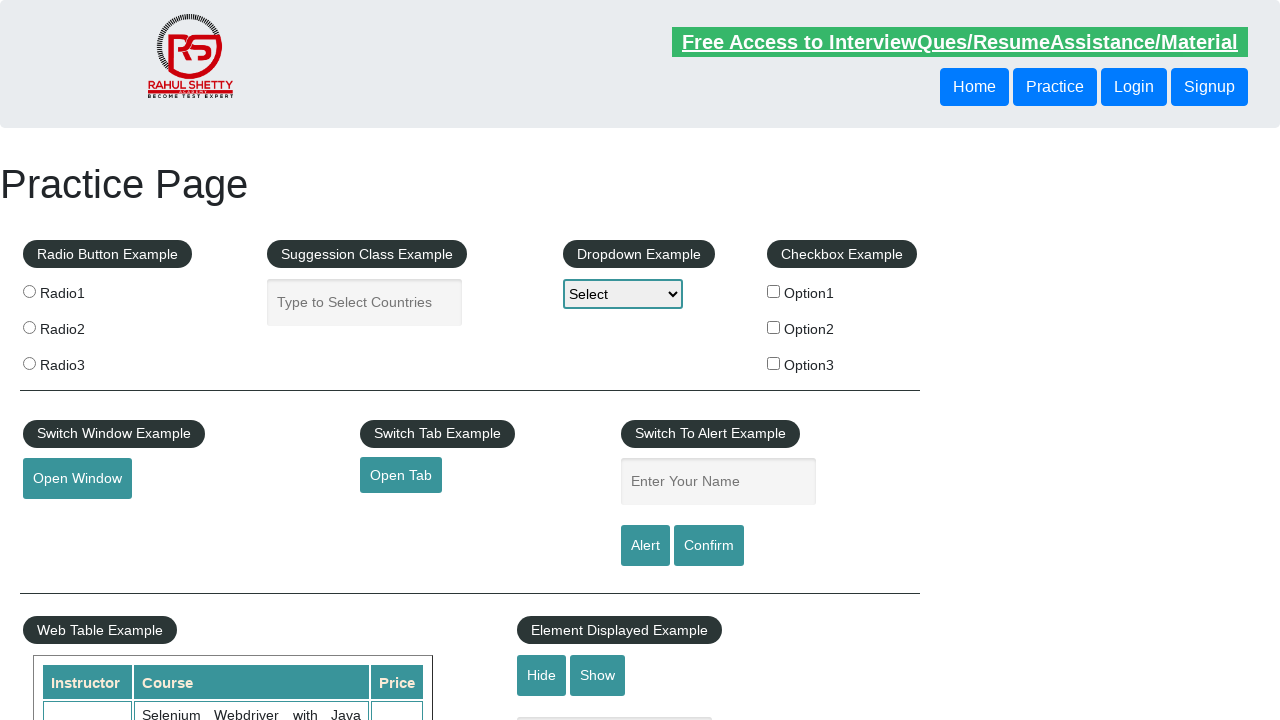

Verified link 'Dummy Content for Testing.' is visible
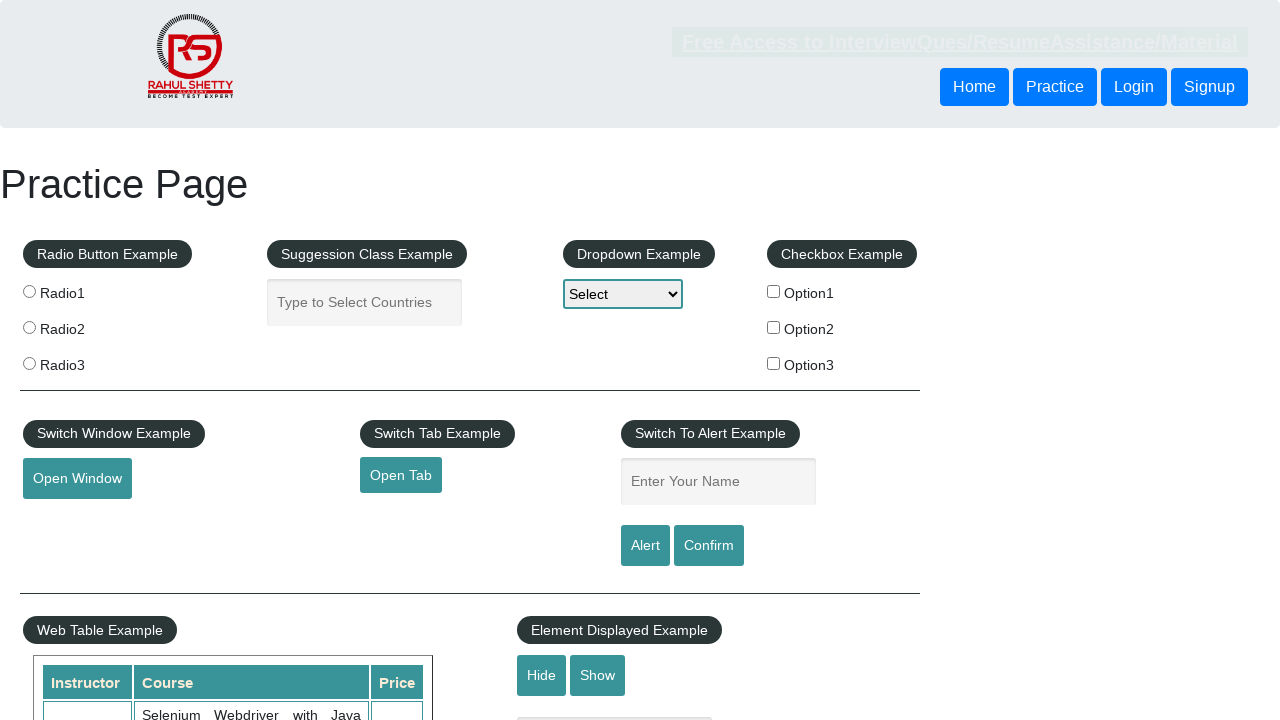

Verified link 'Dummy Content for Testing.' is enabled and clickable
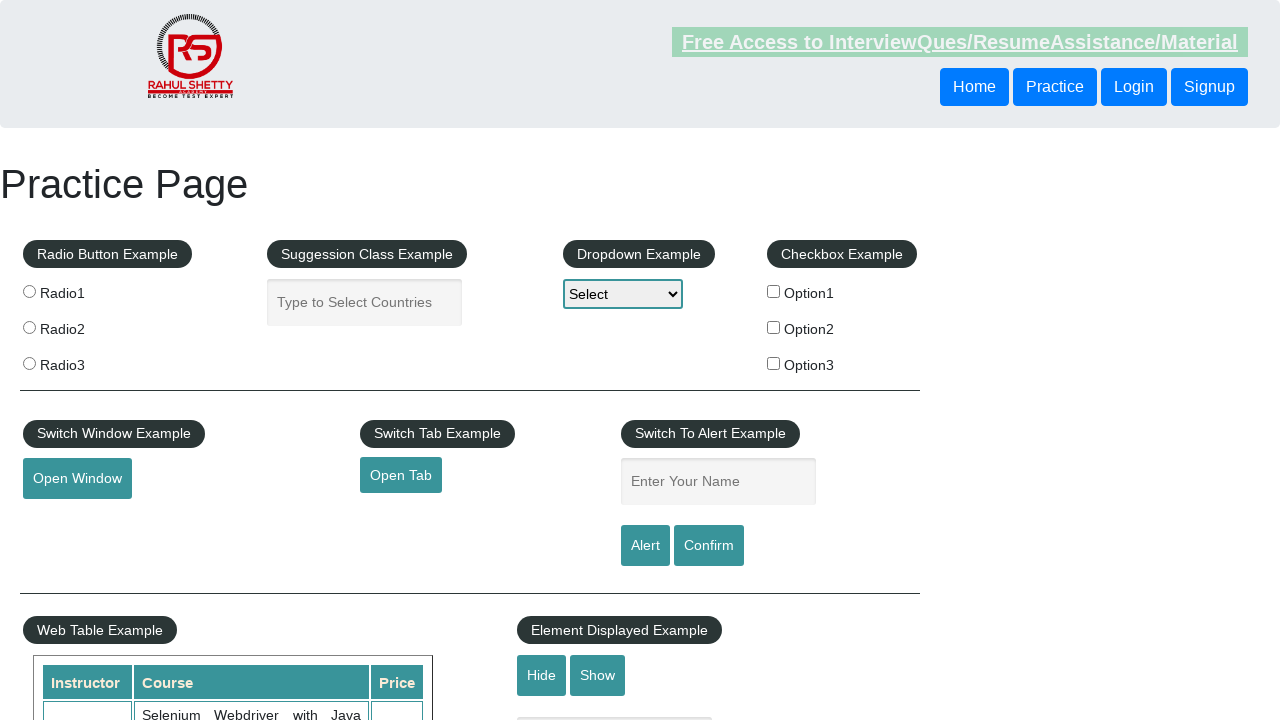

Re-queried footer link at index 10
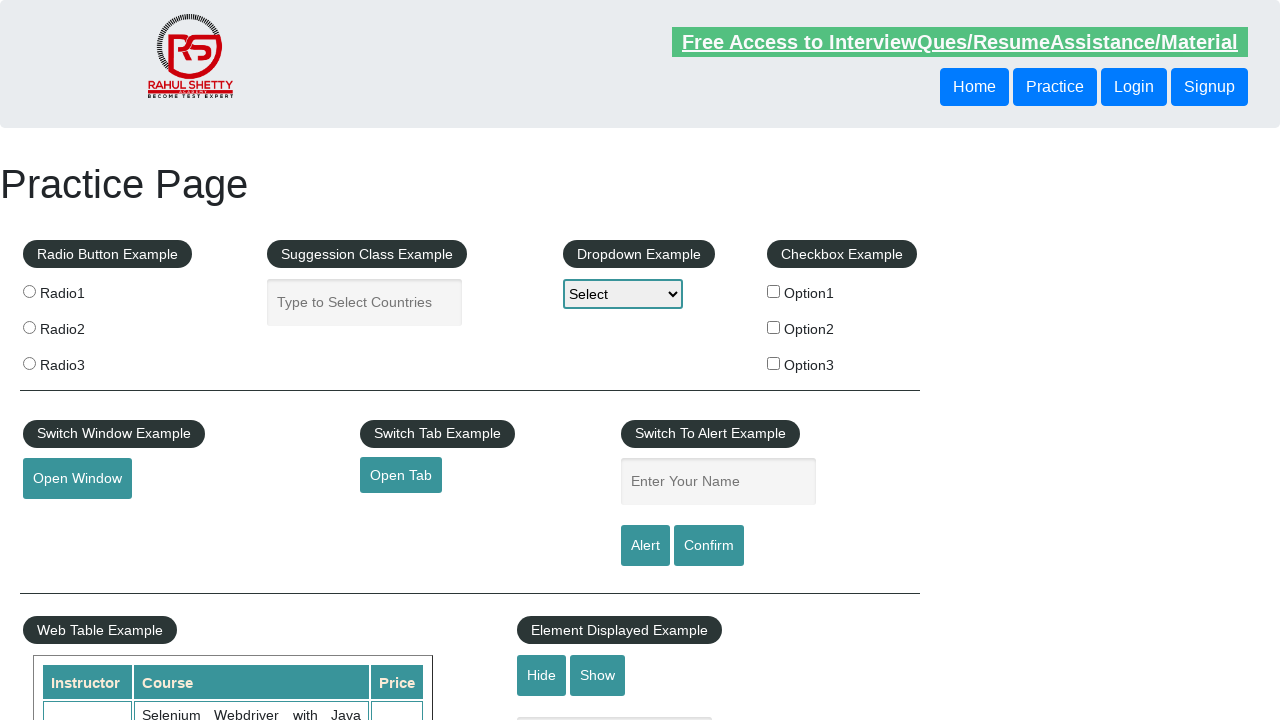

Retrieved link text: 'Contact info'
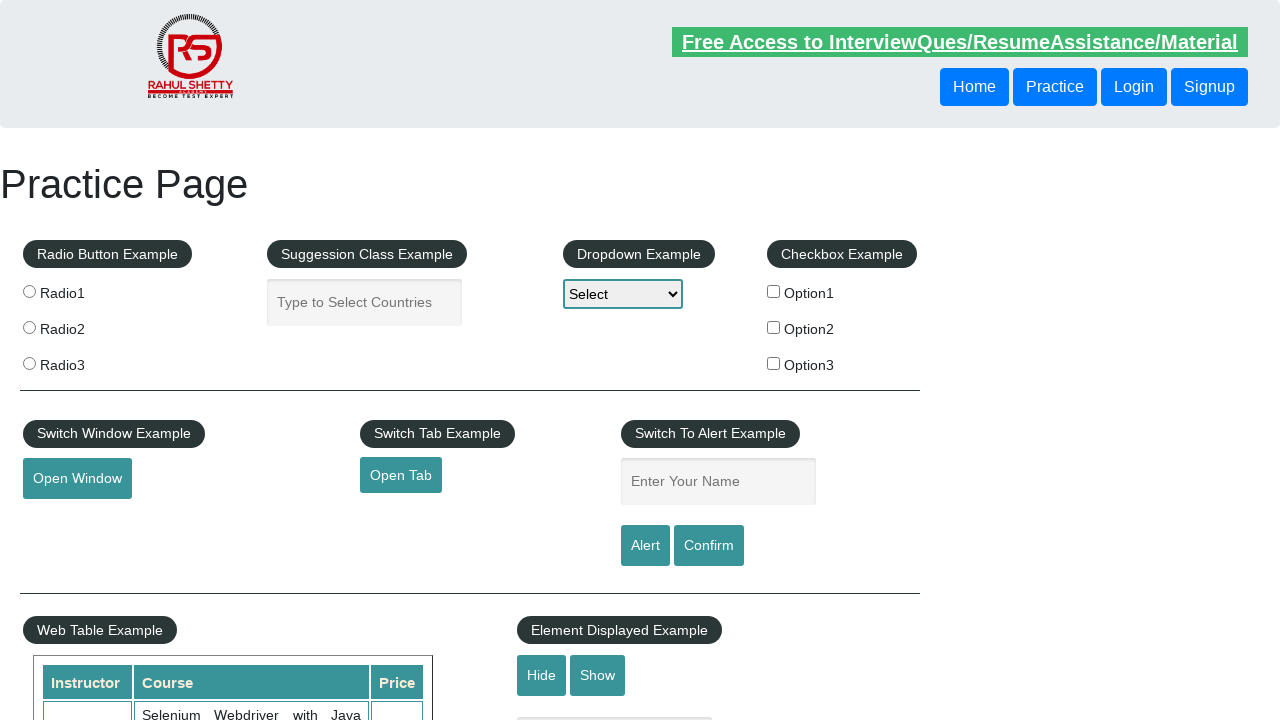

Verified link 'Contact info' is visible
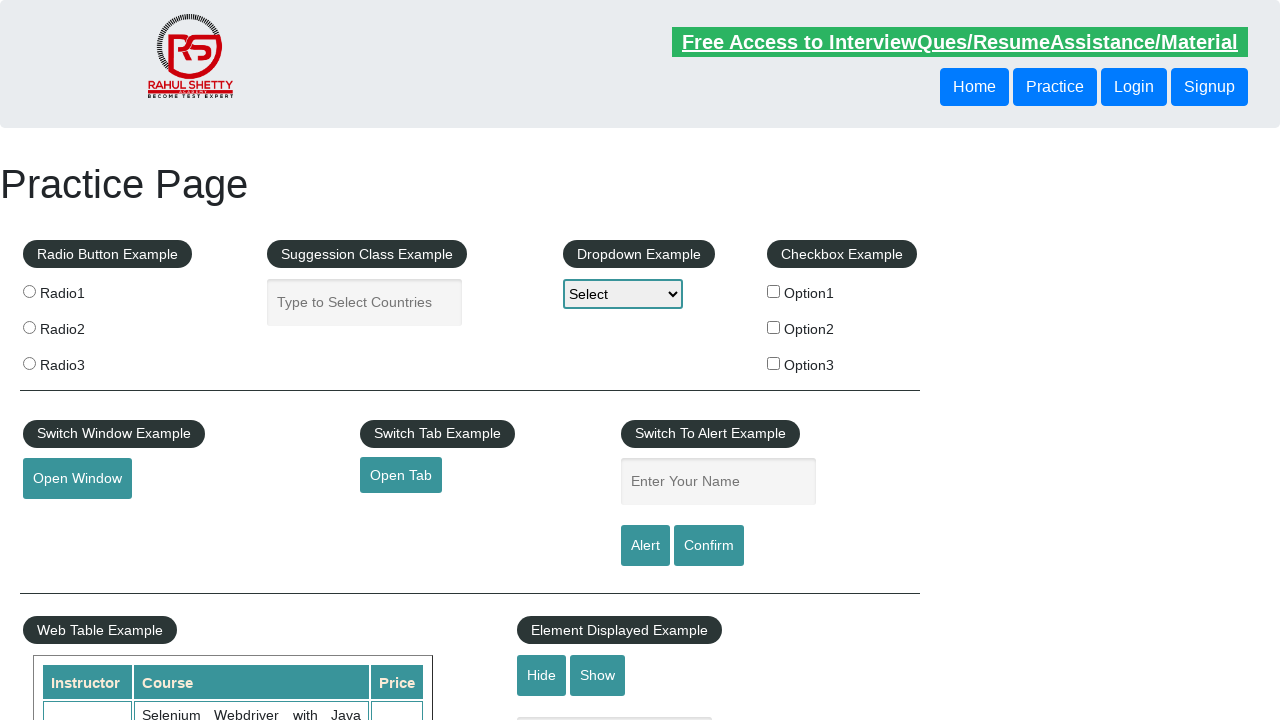

Verified link 'Contact info' is enabled and clickable
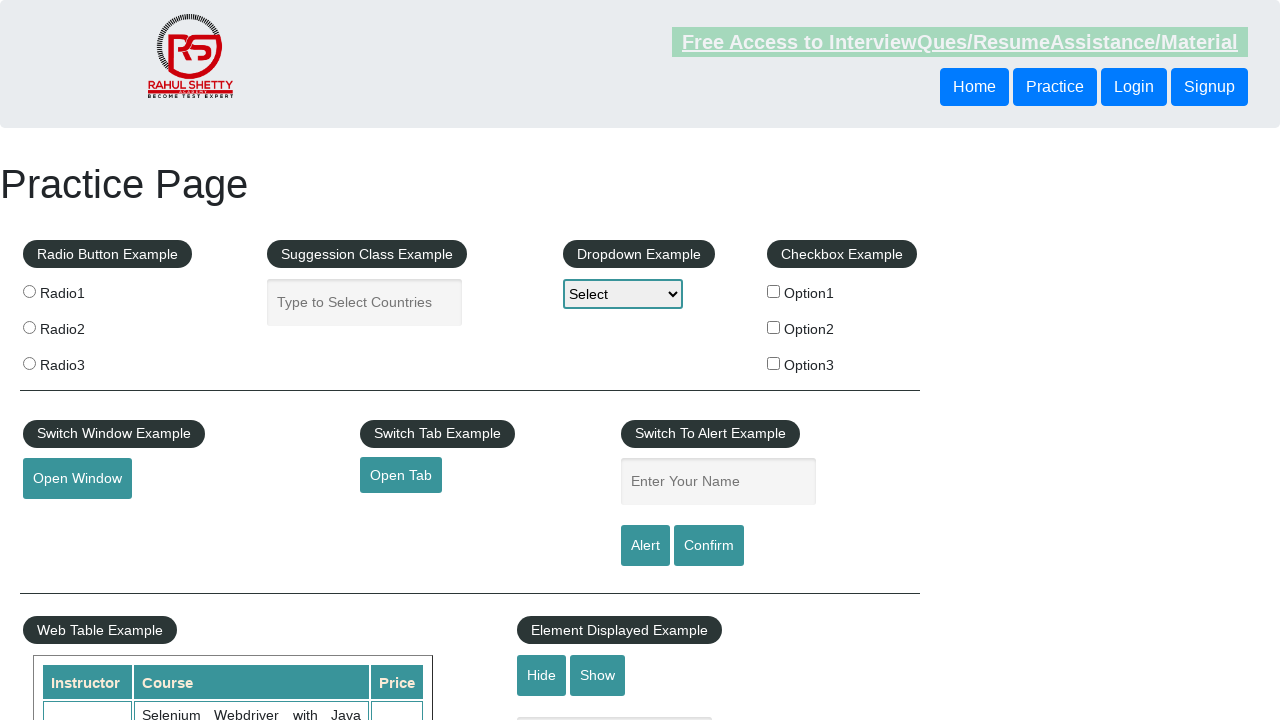

Re-queried footer link at index 11
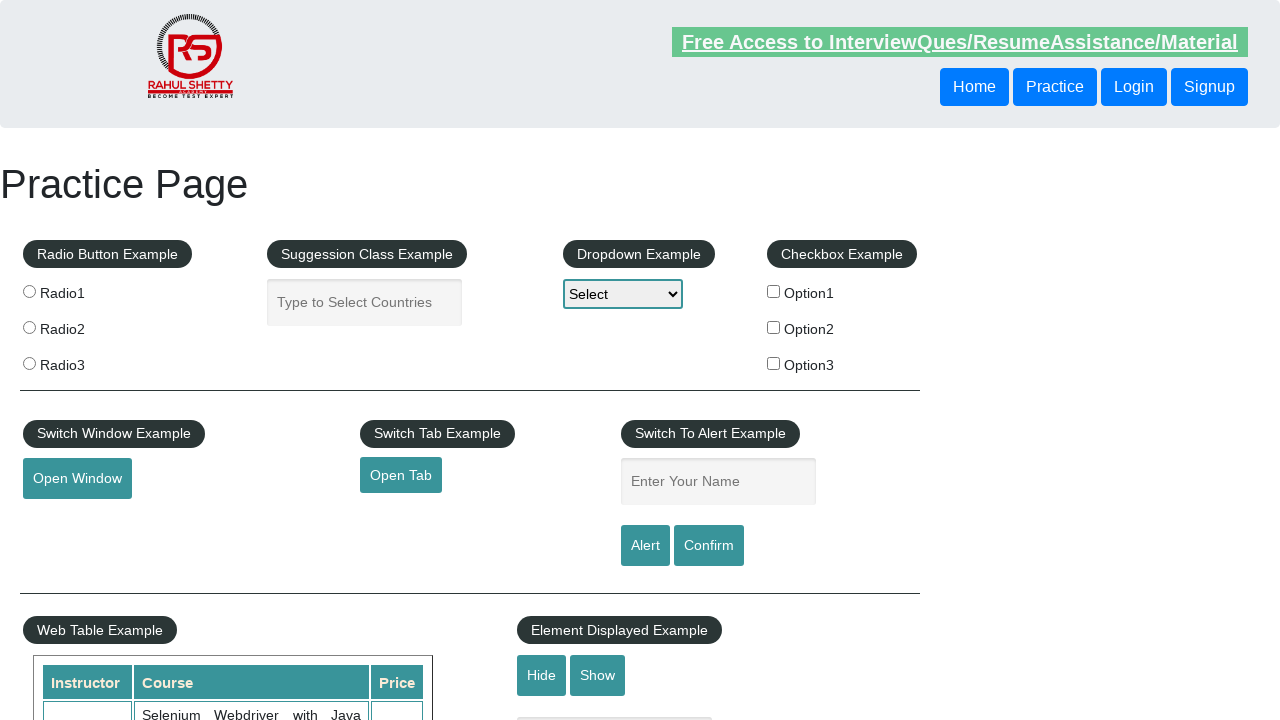

Retrieved link text: 'Dummy Content for Testing.'
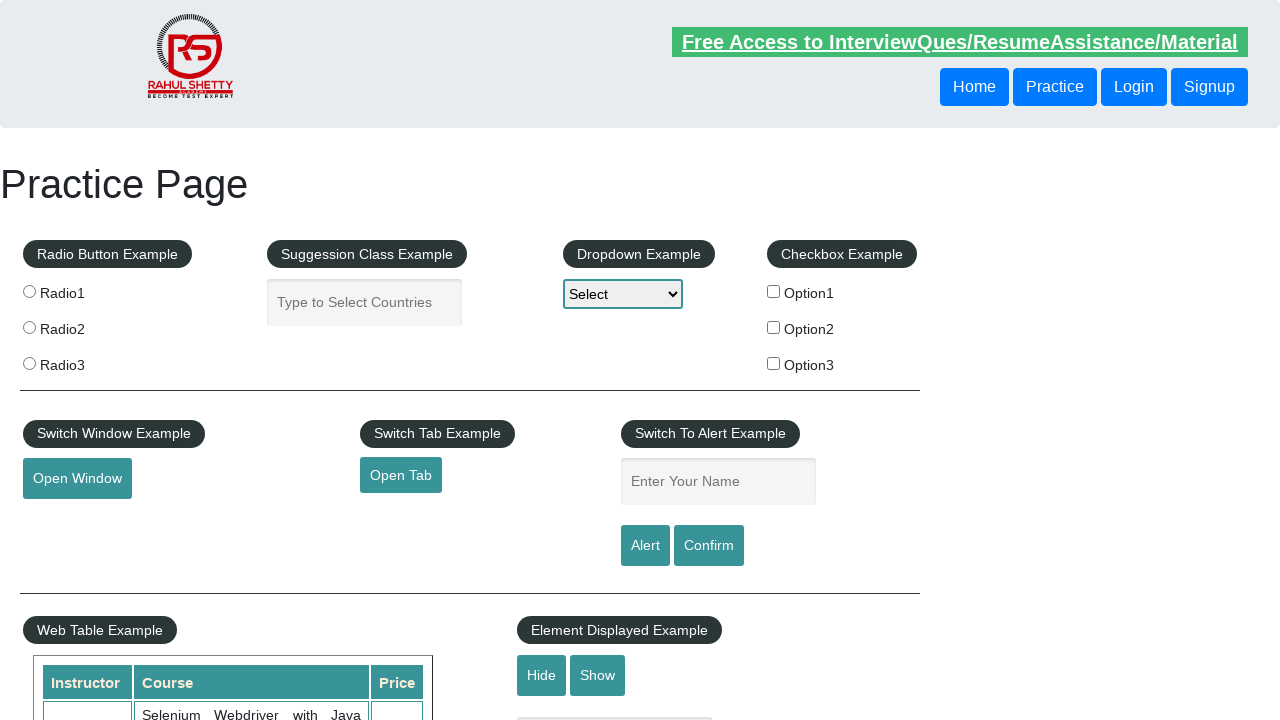

Verified link 'Dummy Content for Testing.' is visible
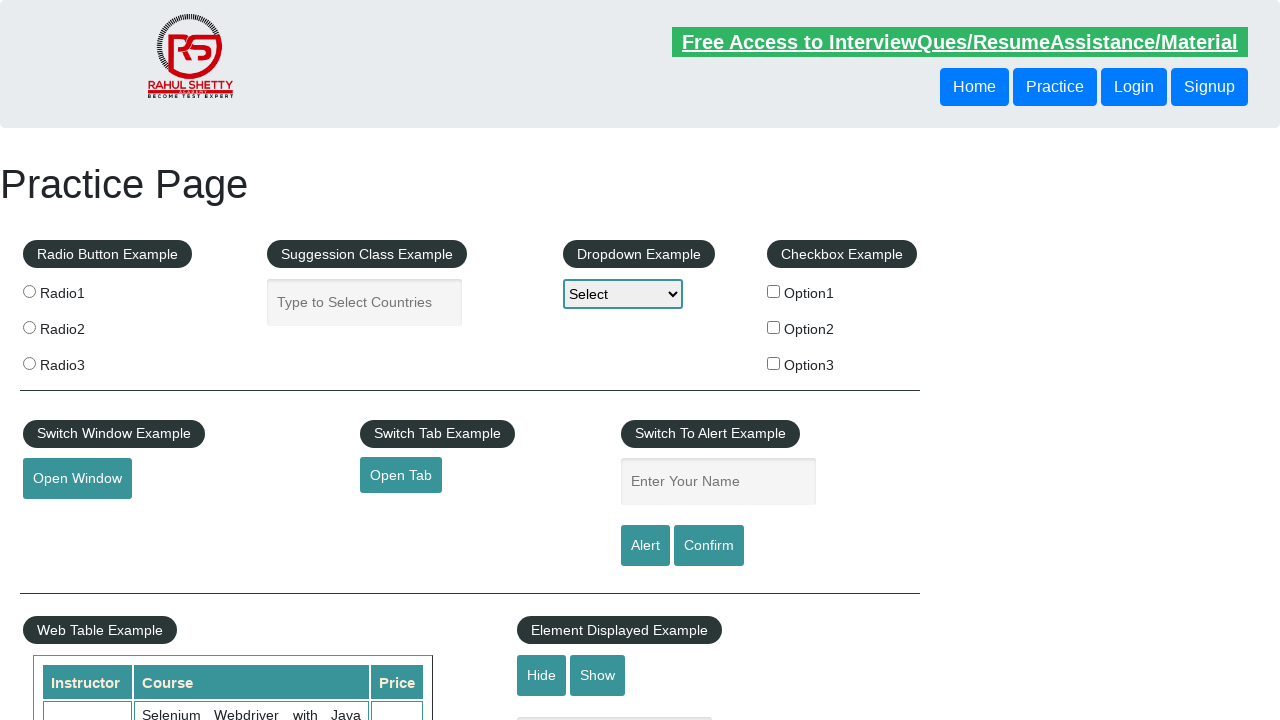

Verified link 'Dummy Content for Testing.' is enabled and clickable
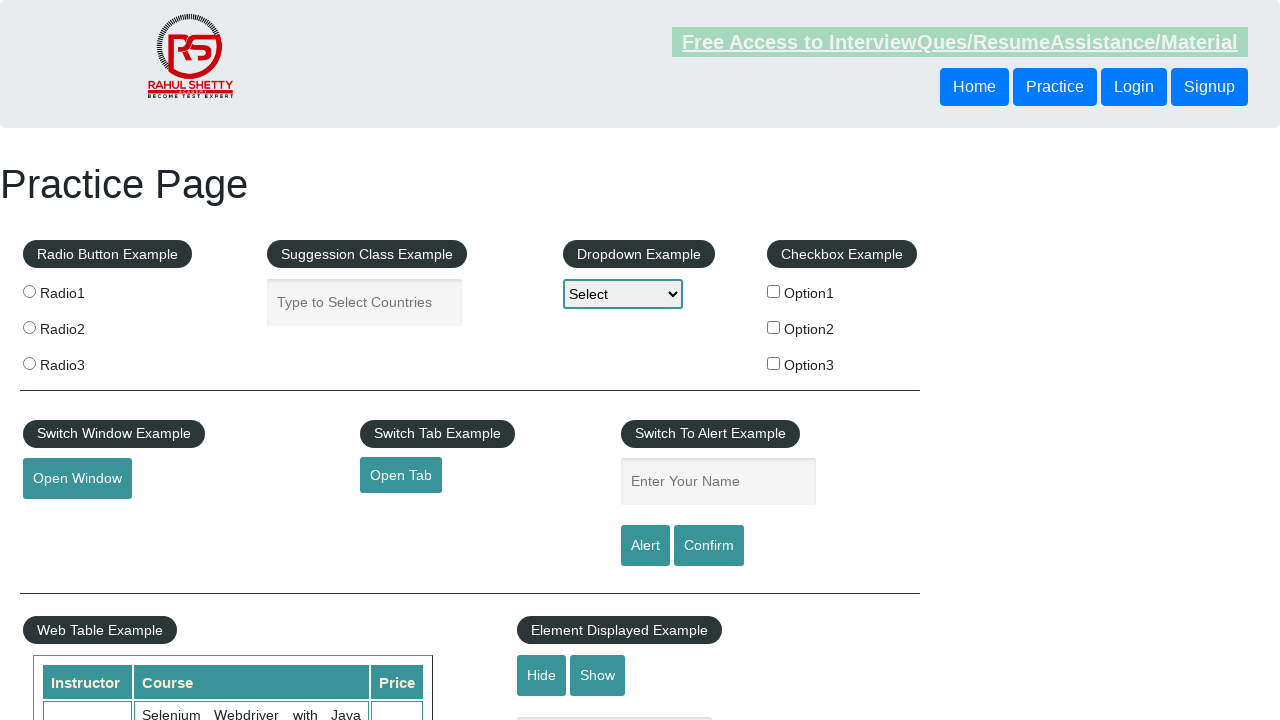

Re-queried footer link at index 12
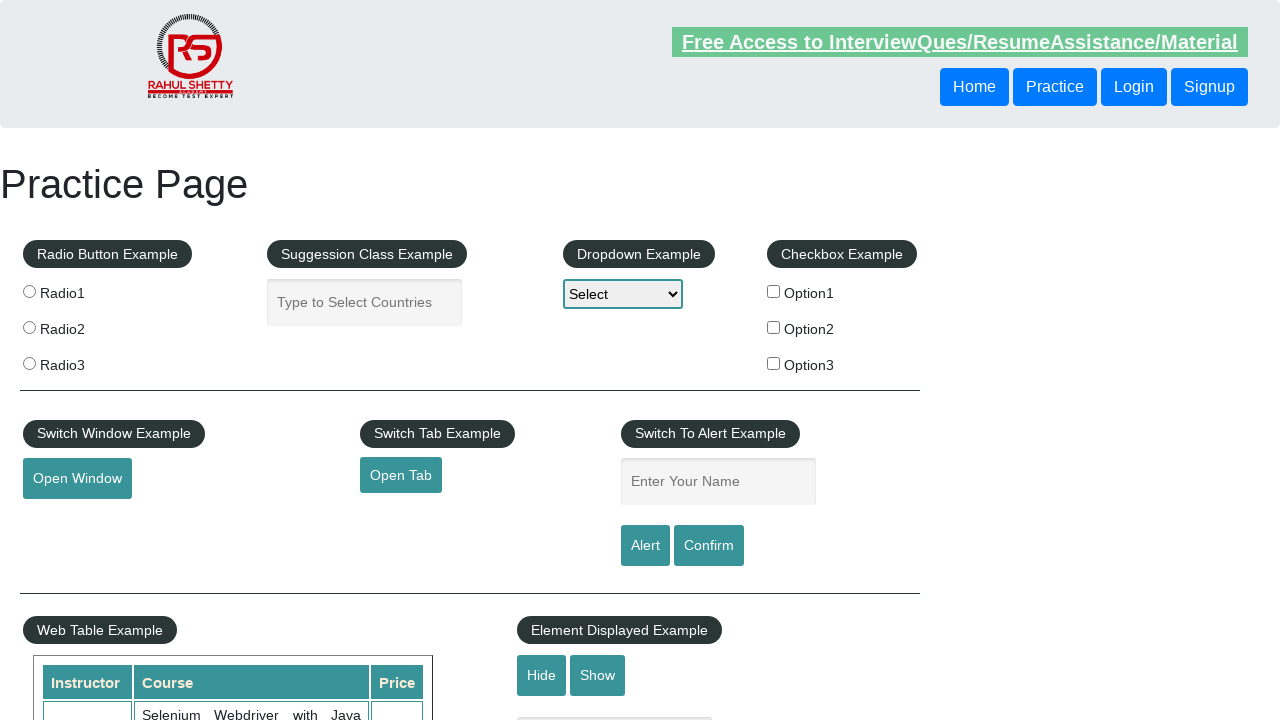

Retrieved link text: 'Dummy Content for Testing.'
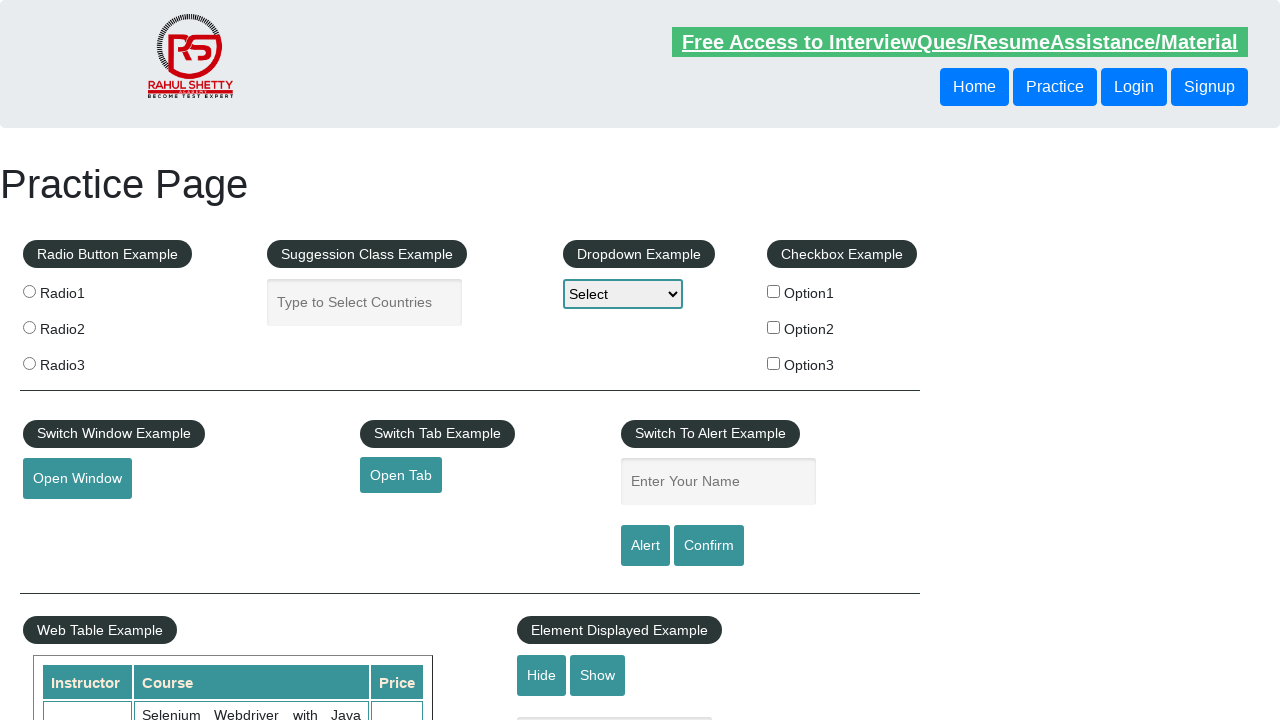

Verified link 'Dummy Content for Testing.' is visible
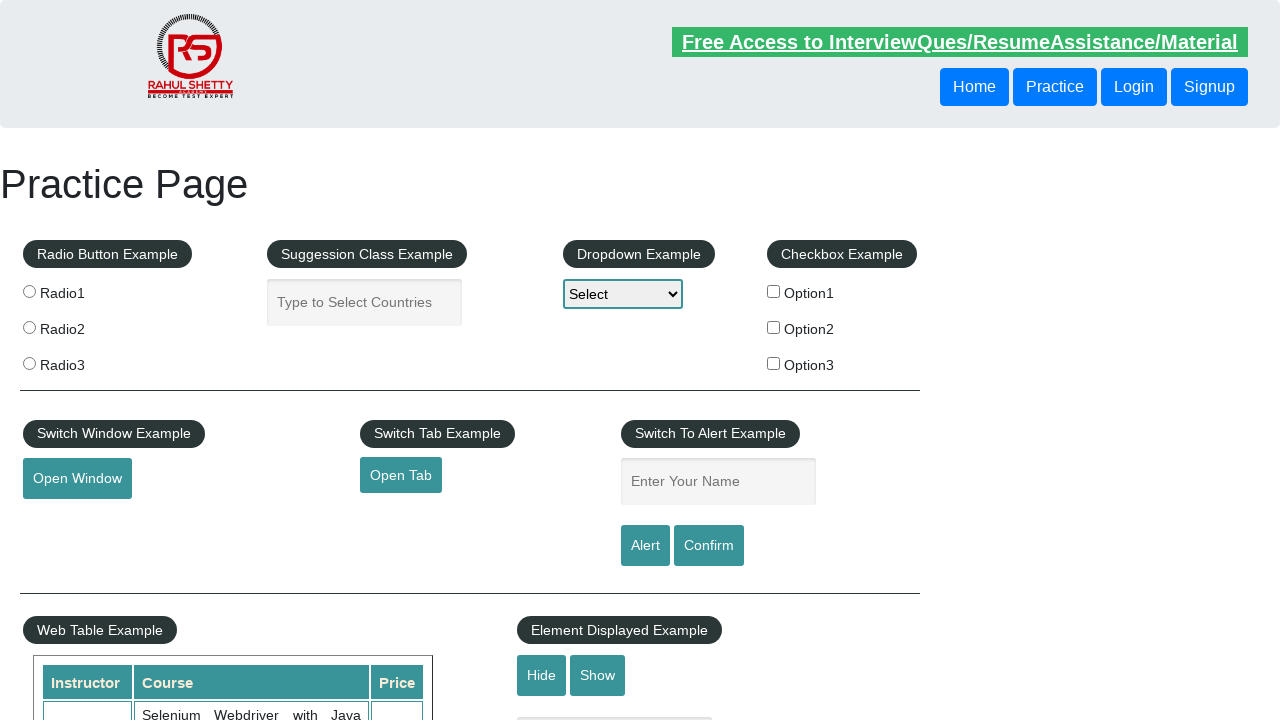

Verified link 'Dummy Content for Testing.' is enabled and clickable
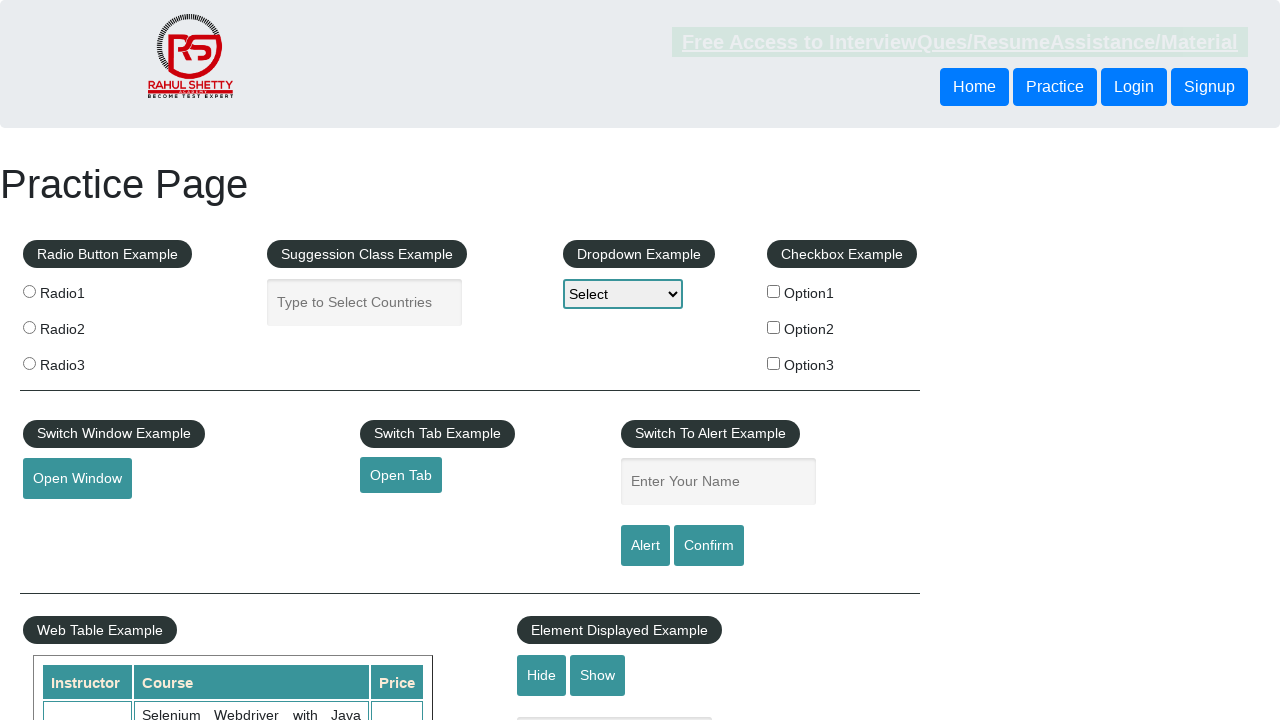

Re-queried footer link at index 13
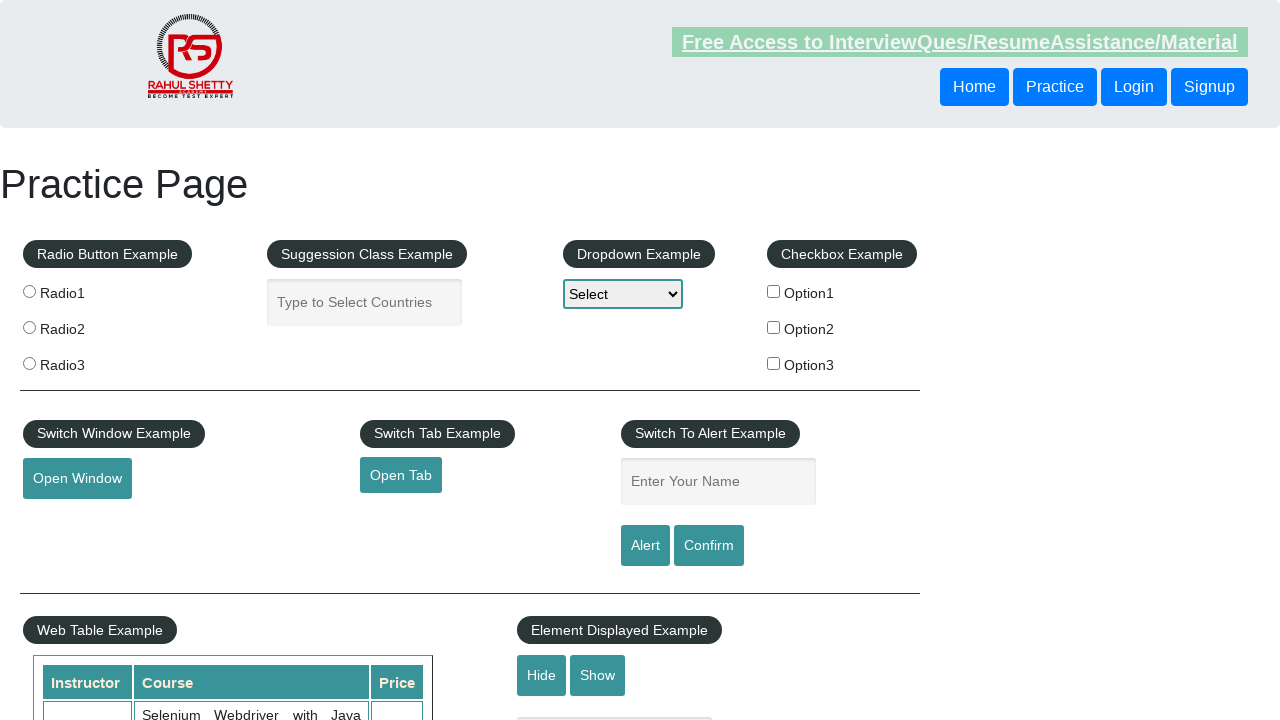

Retrieved link text: 'Dummy Content for Testing.'
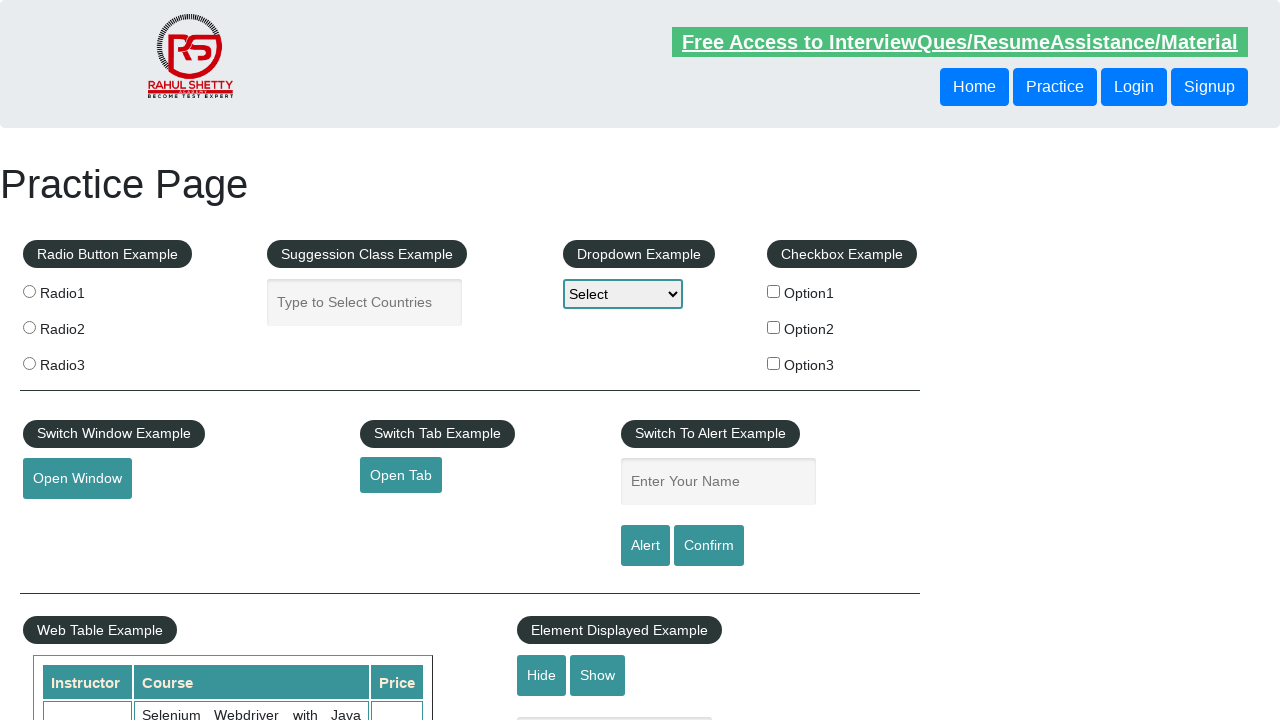

Verified link 'Dummy Content for Testing.' is visible
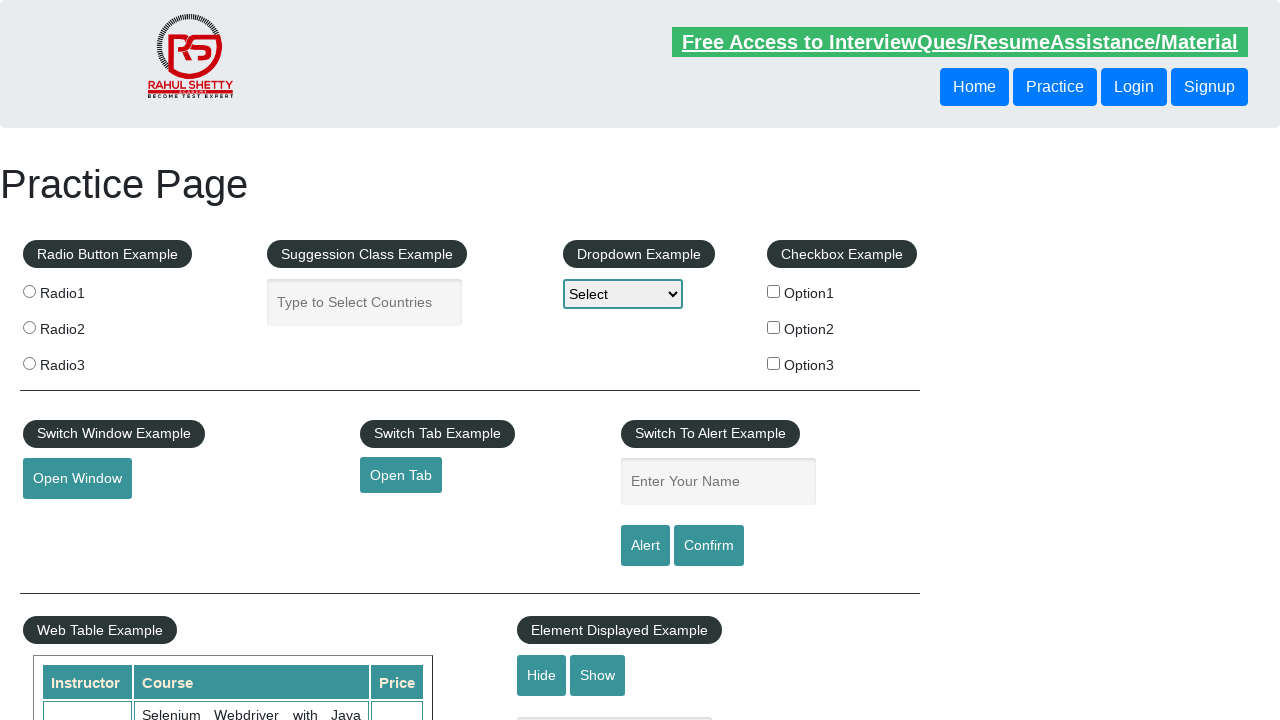

Verified link 'Dummy Content for Testing.' is enabled and clickable
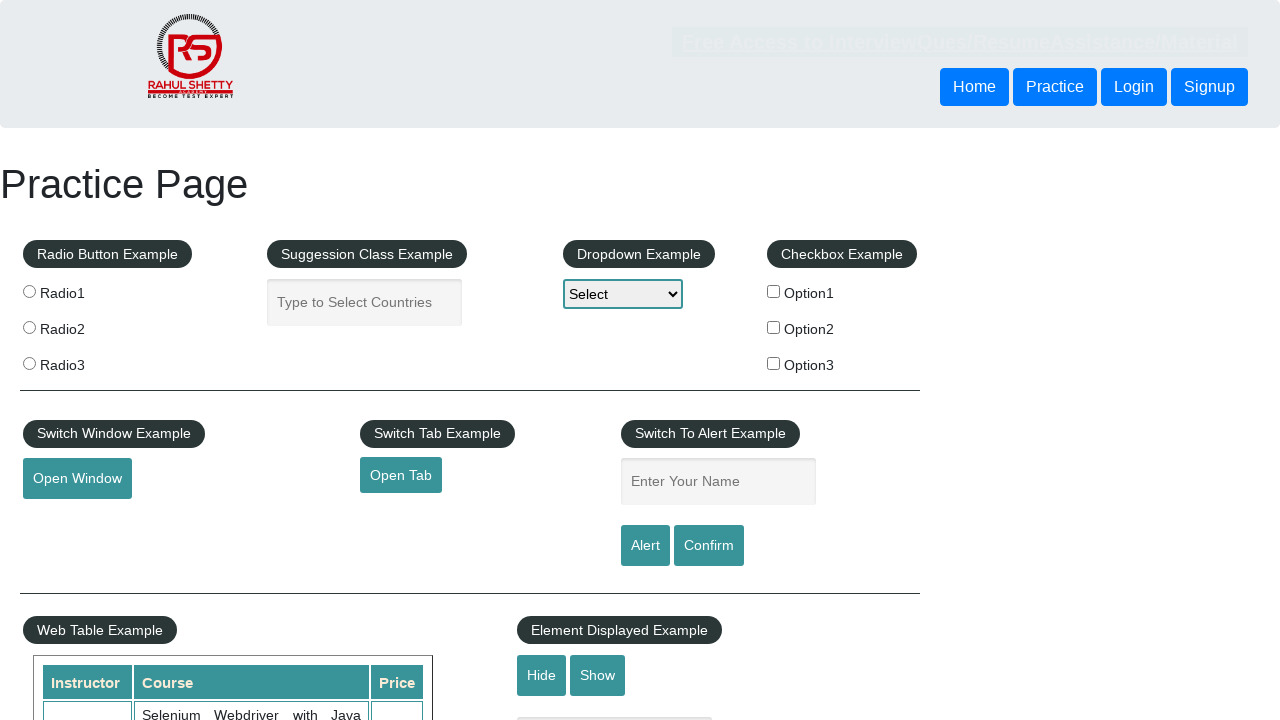

Re-queried footer link at index 14
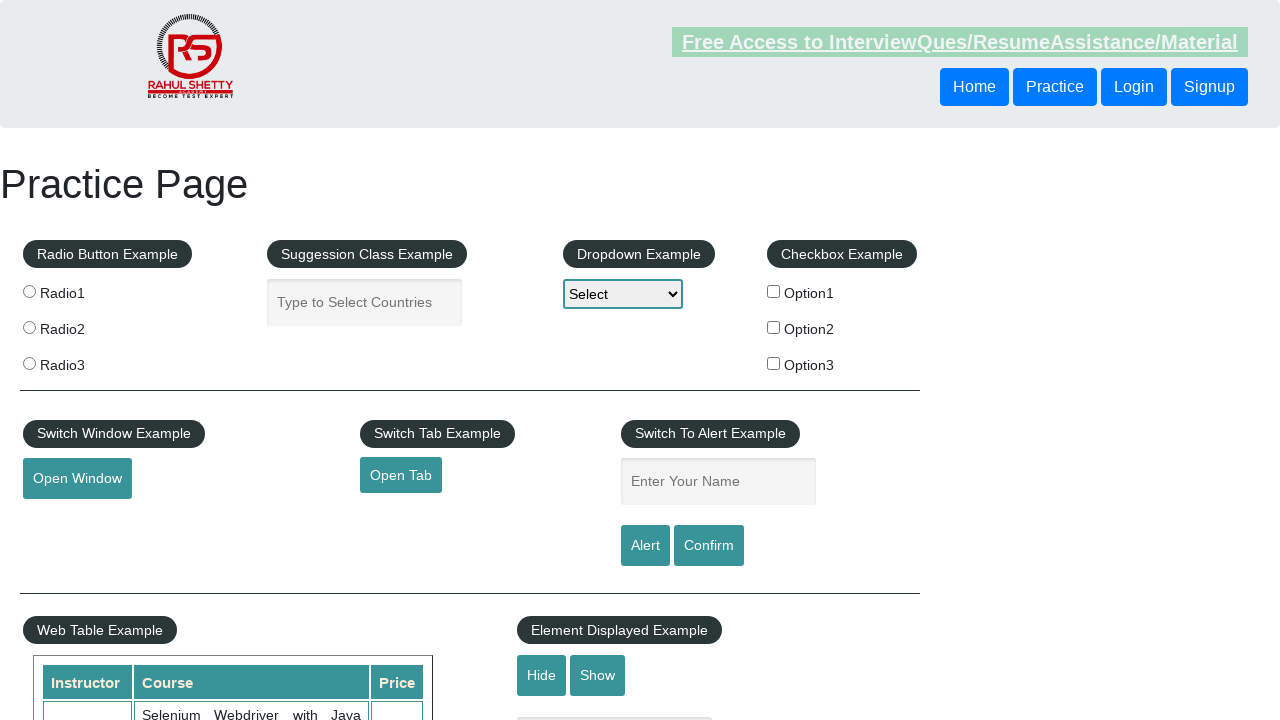

Retrieved link text: 'Dummy Content for Testing.'
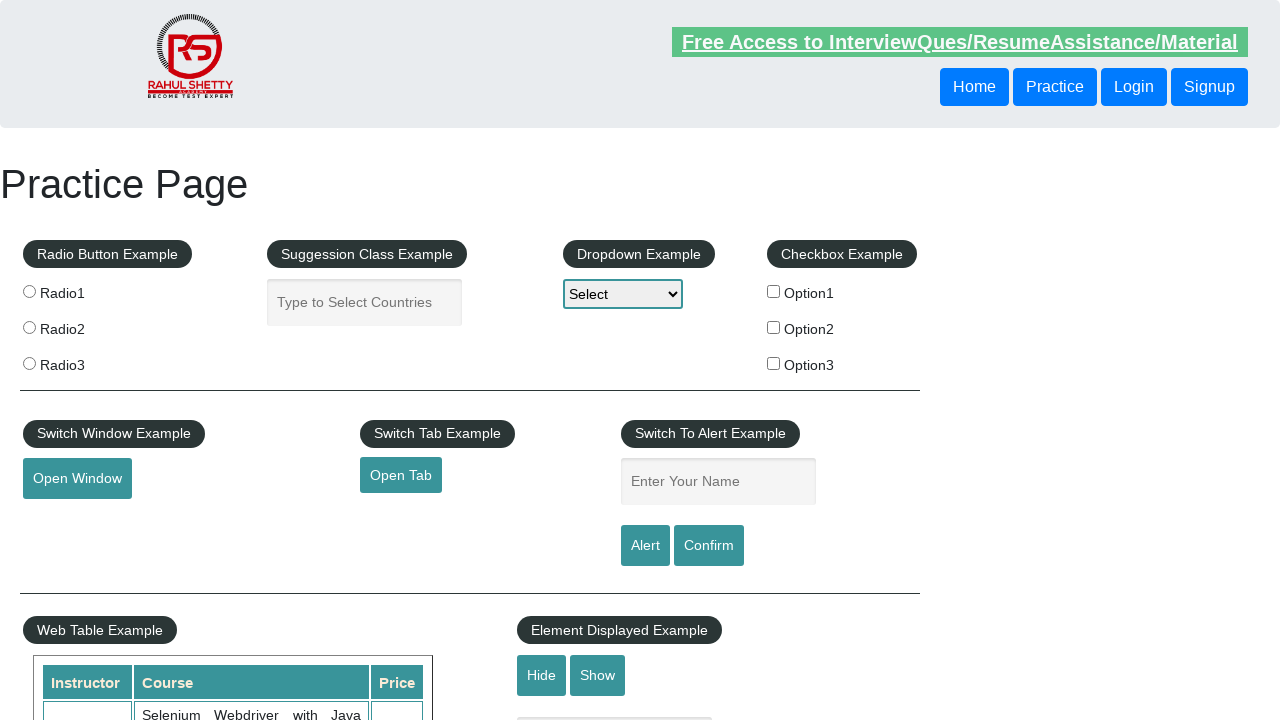

Verified link 'Dummy Content for Testing.' is visible
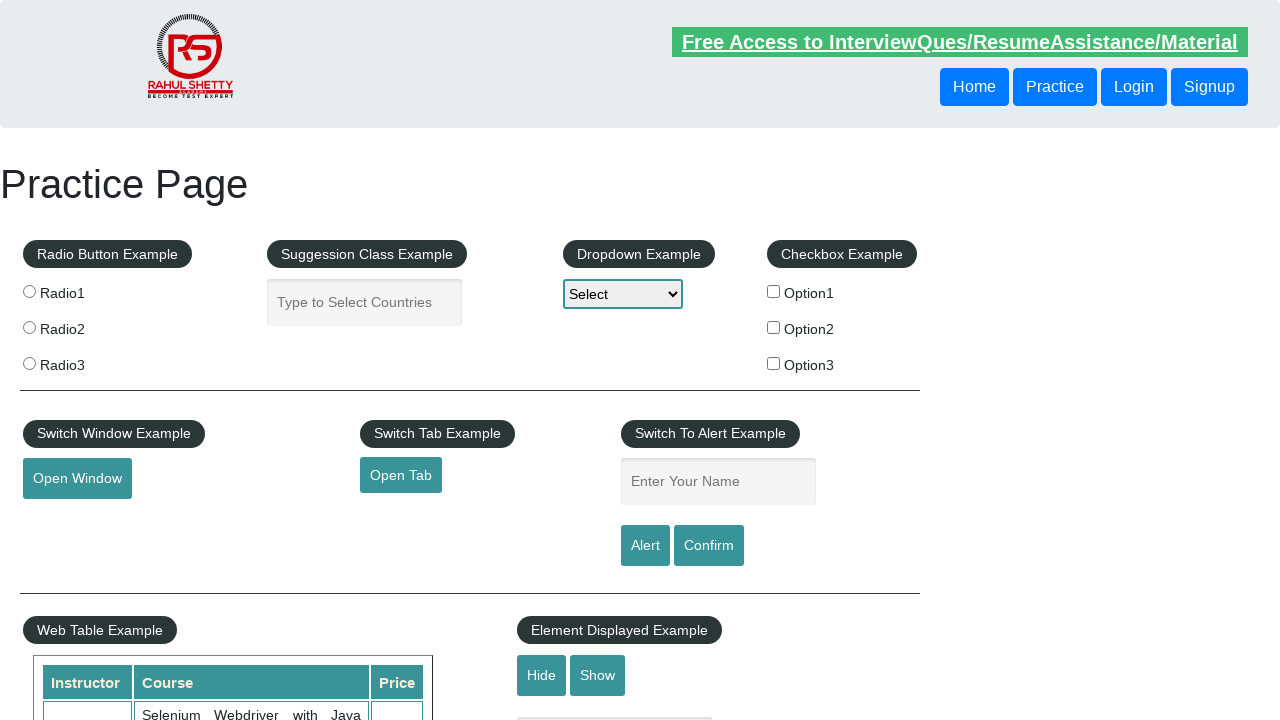

Verified link 'Dummy Content for Testing.' is enabled and clickable
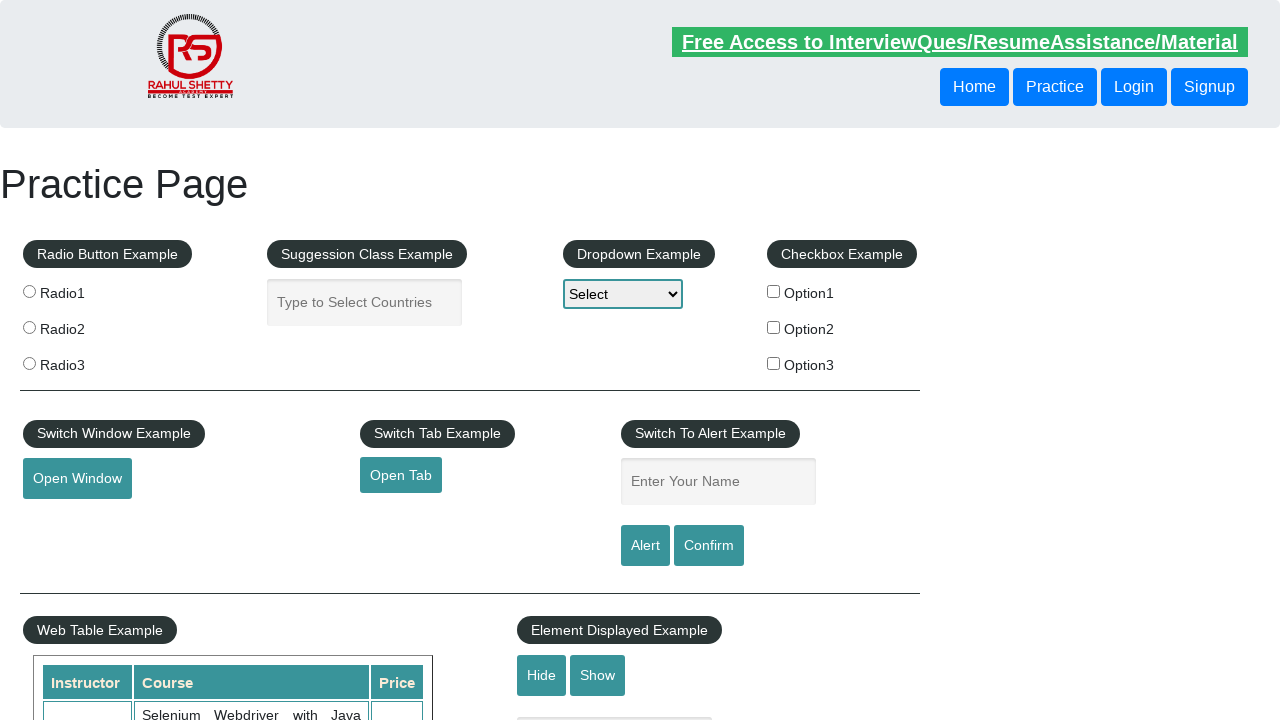

Re-queried footer link at index 15
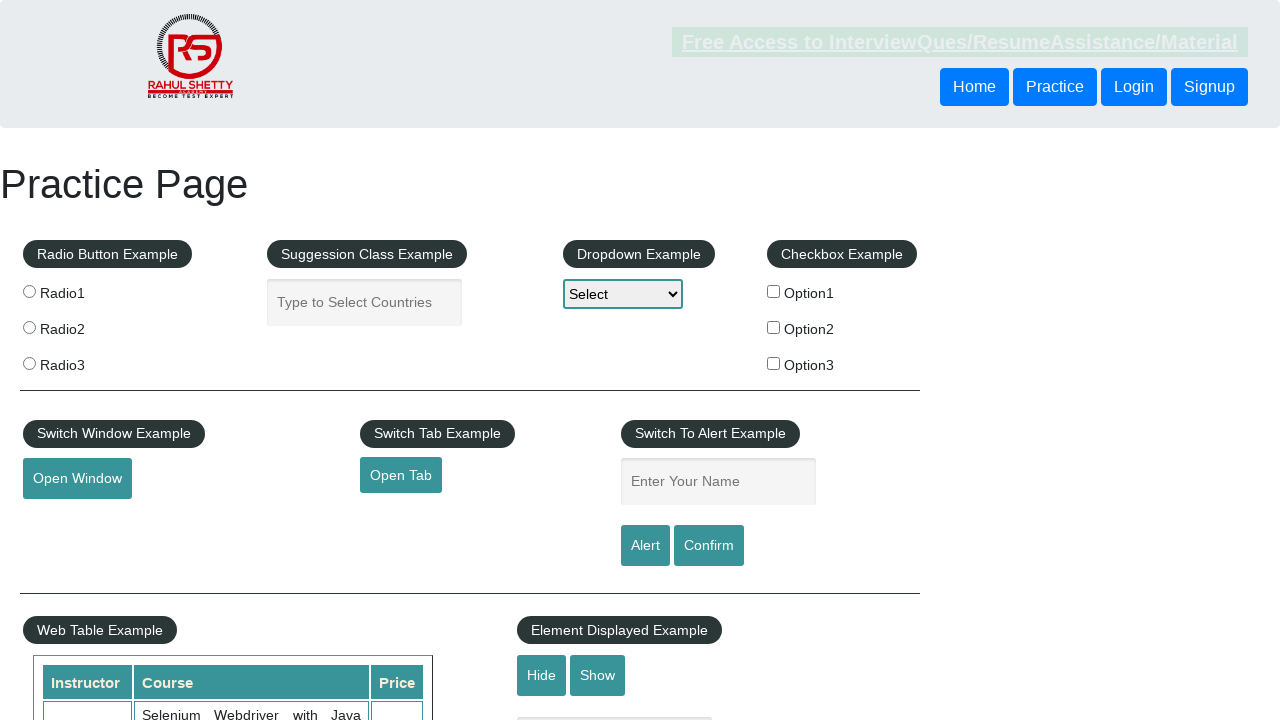

Retrieved link text: 'Social Media'
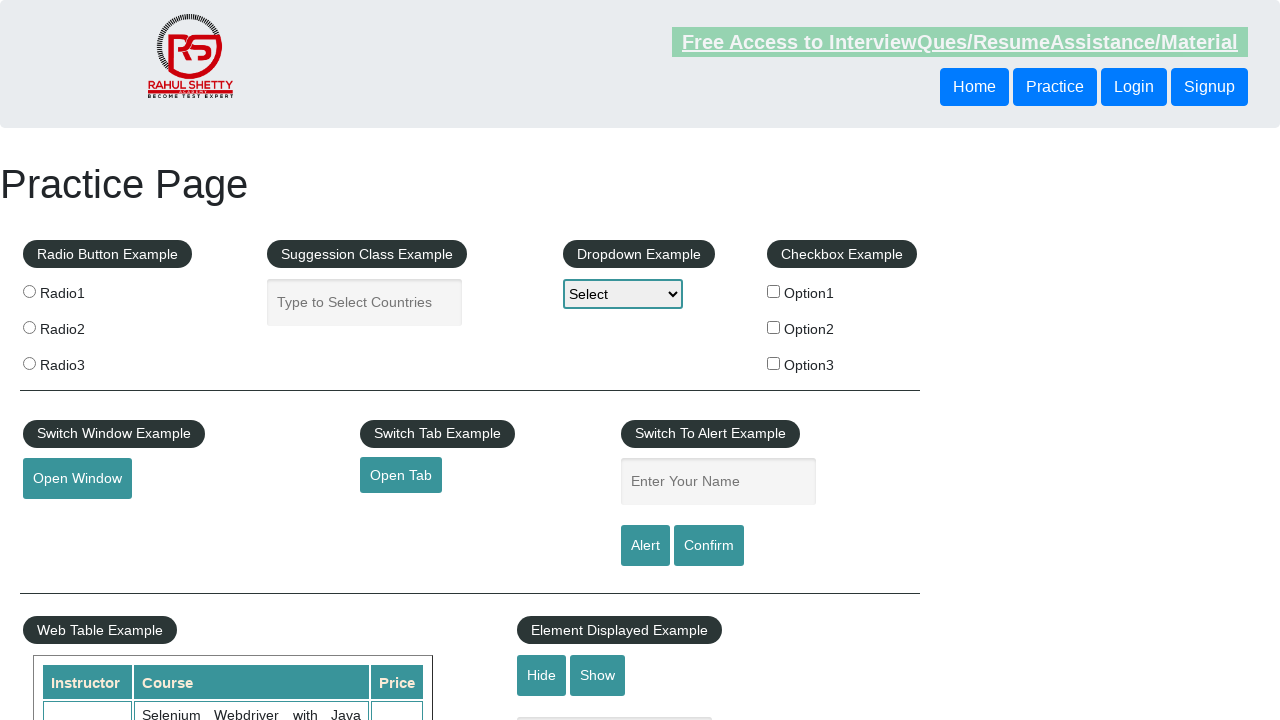

Verified link 'Social Media' is visible
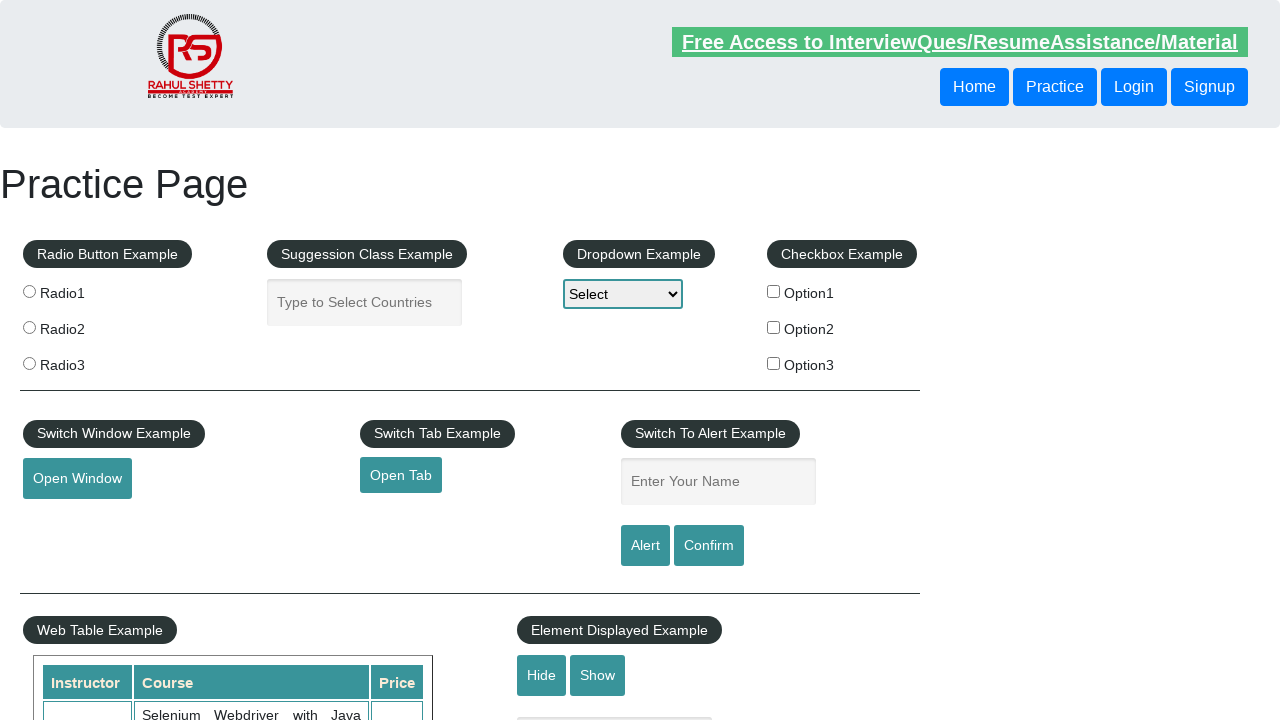

Verified link 'Social Media' is enabled and clickable
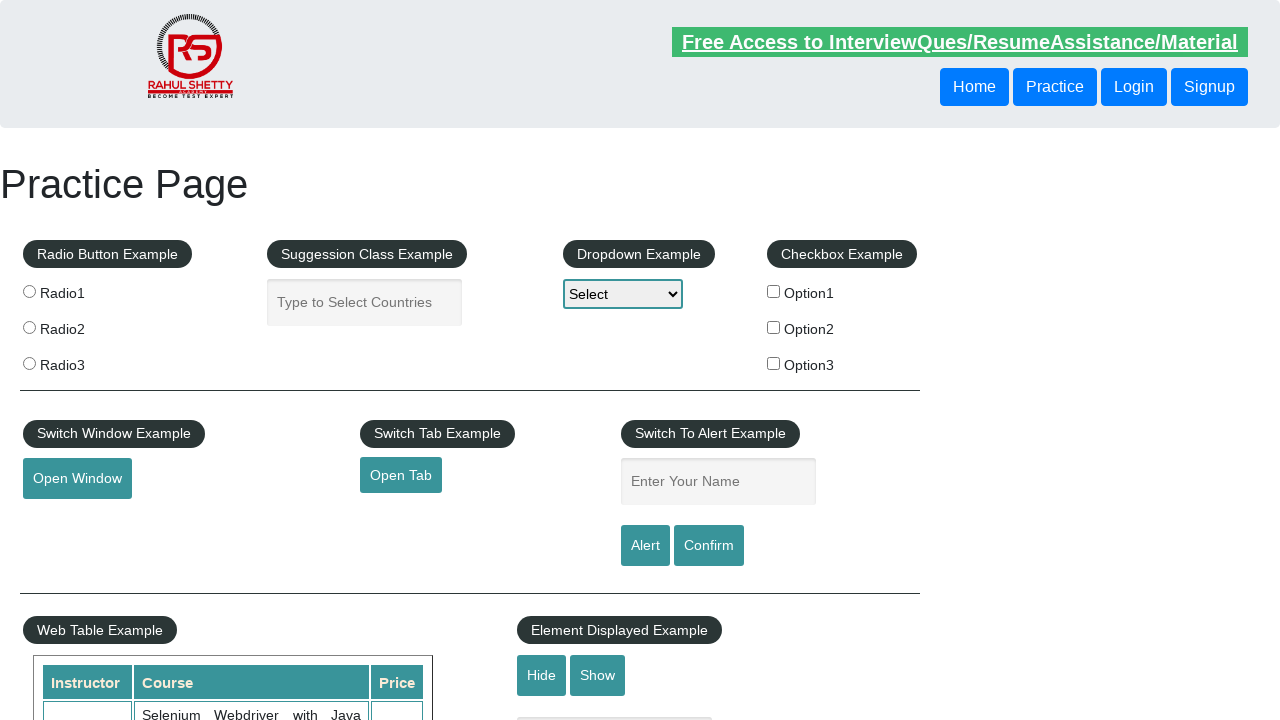

Re-queried footer link at index 16
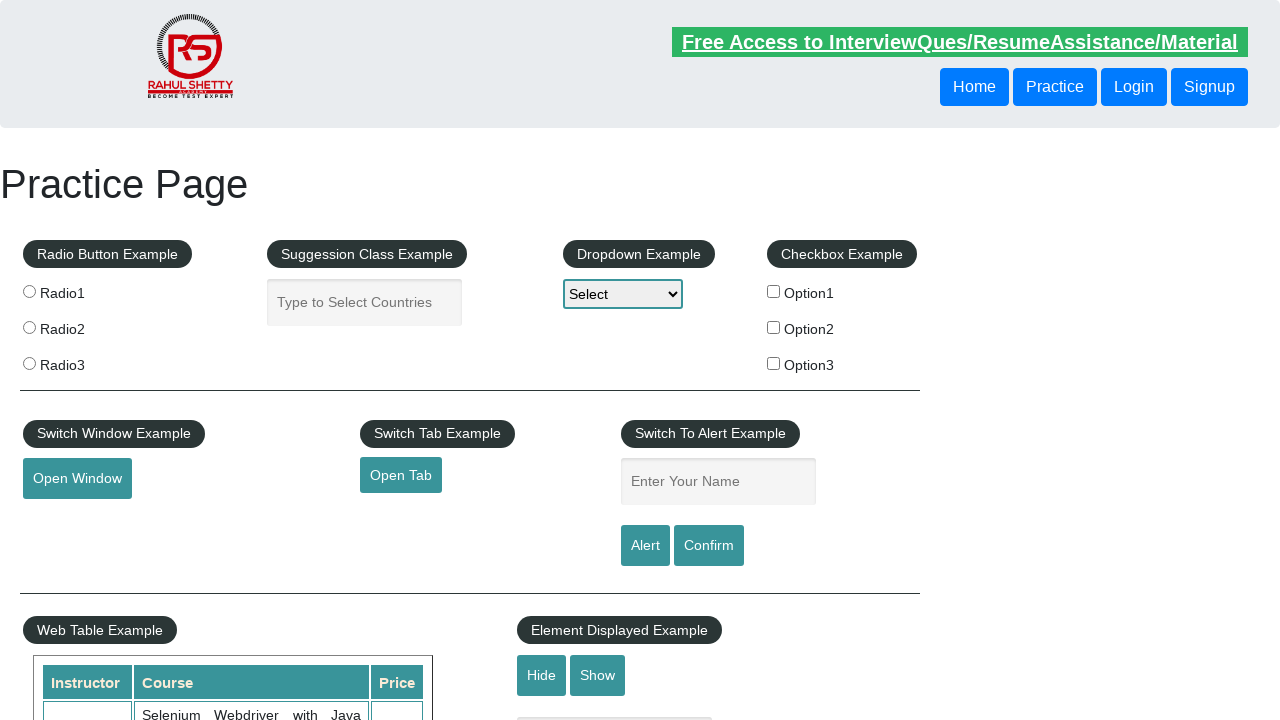

Retrieved link text: 'Facebook'
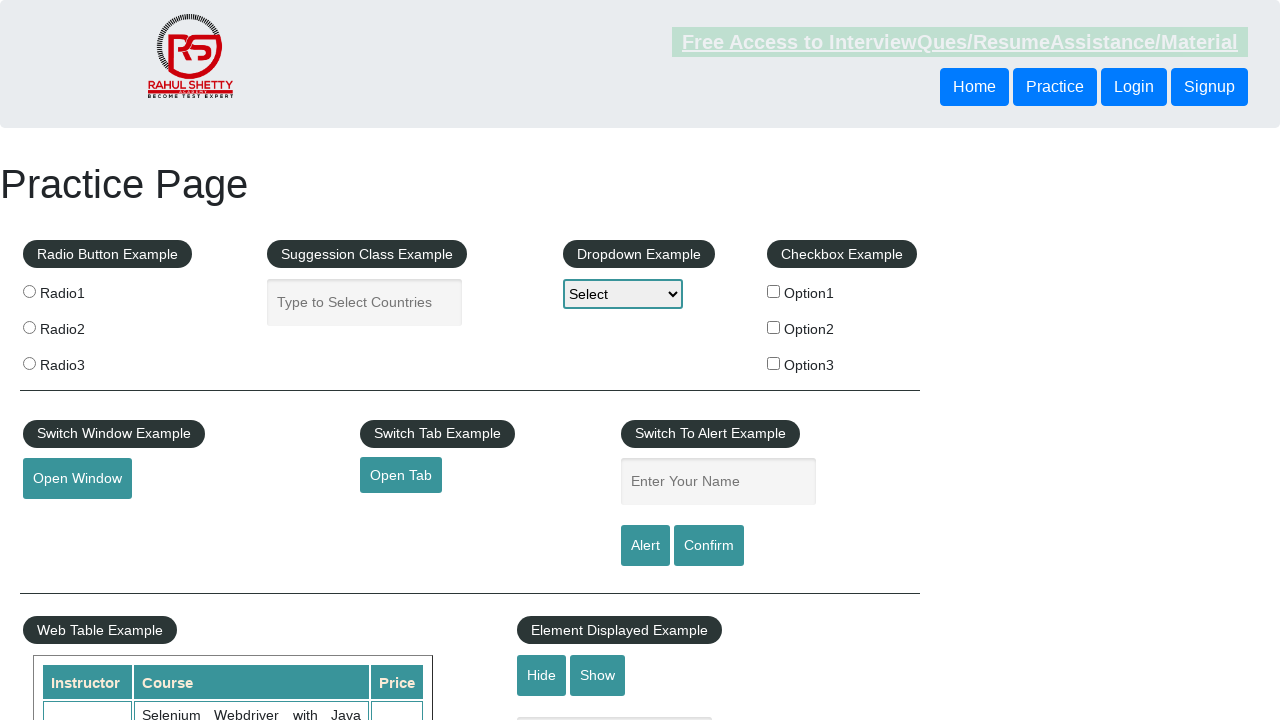

Verified link 'Facebook' is visible
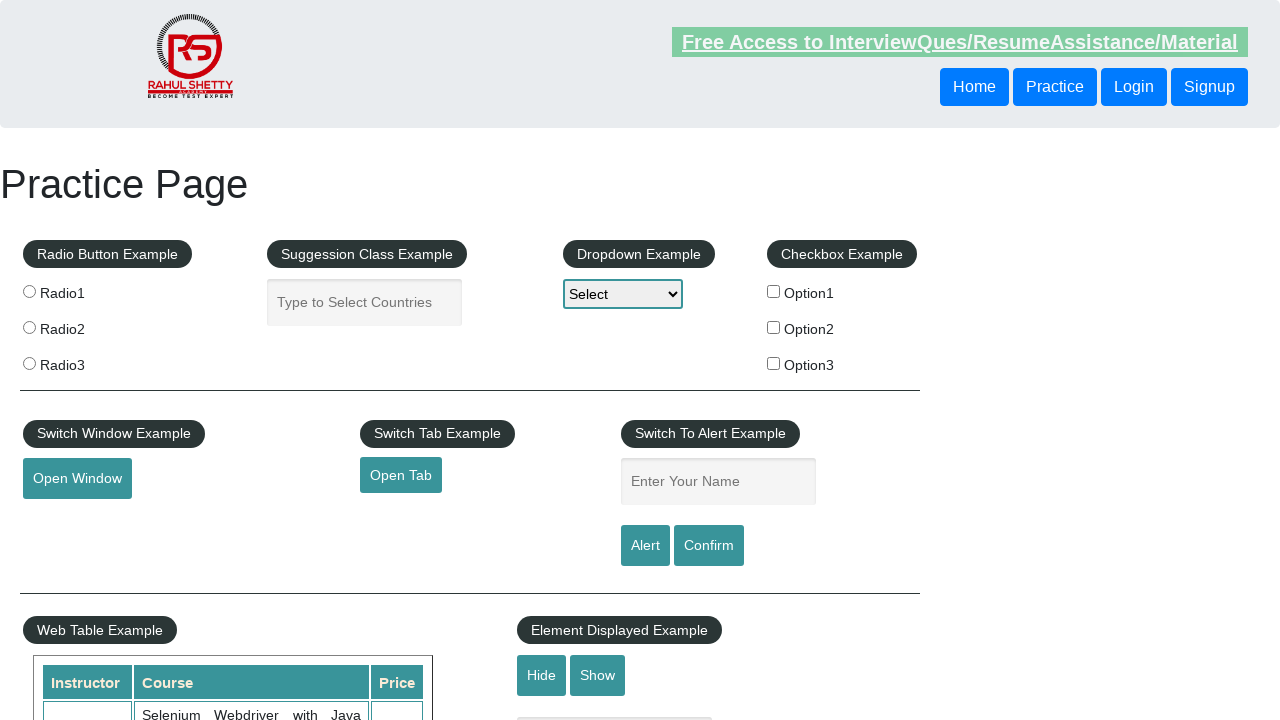

Verified link 'Facebook' is enabled and clickable
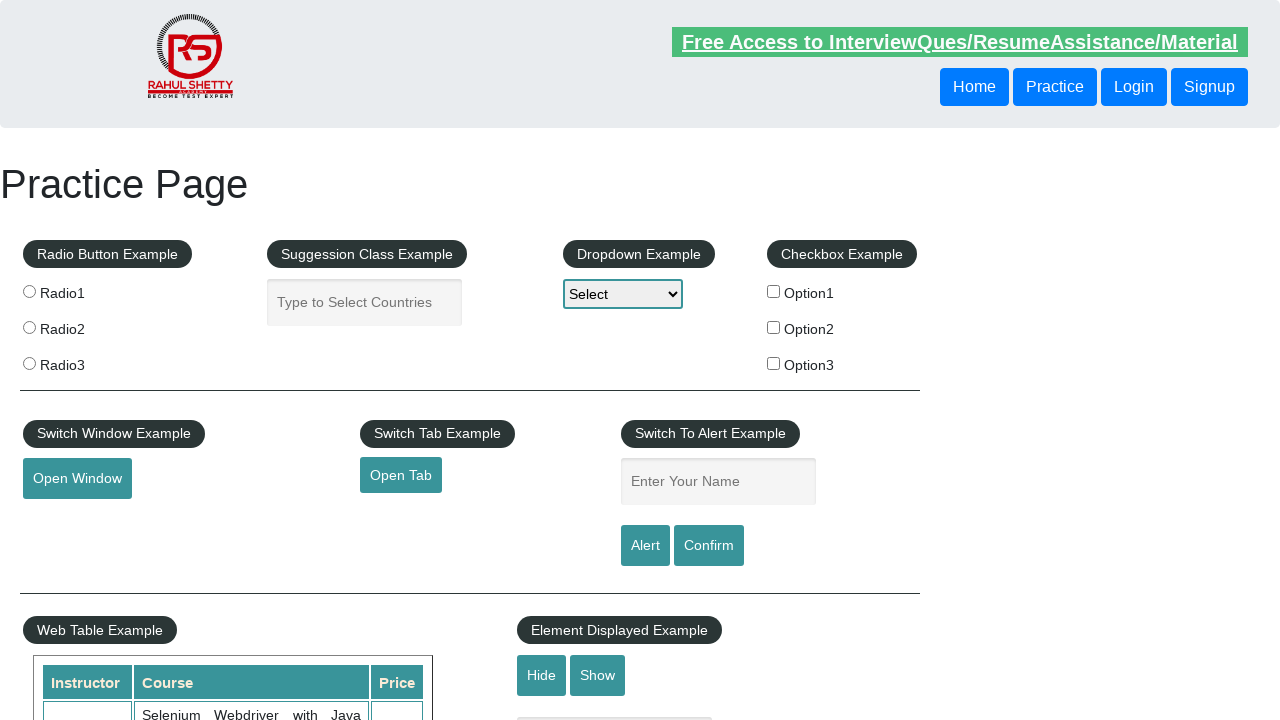

Re-queried footer link at index 17
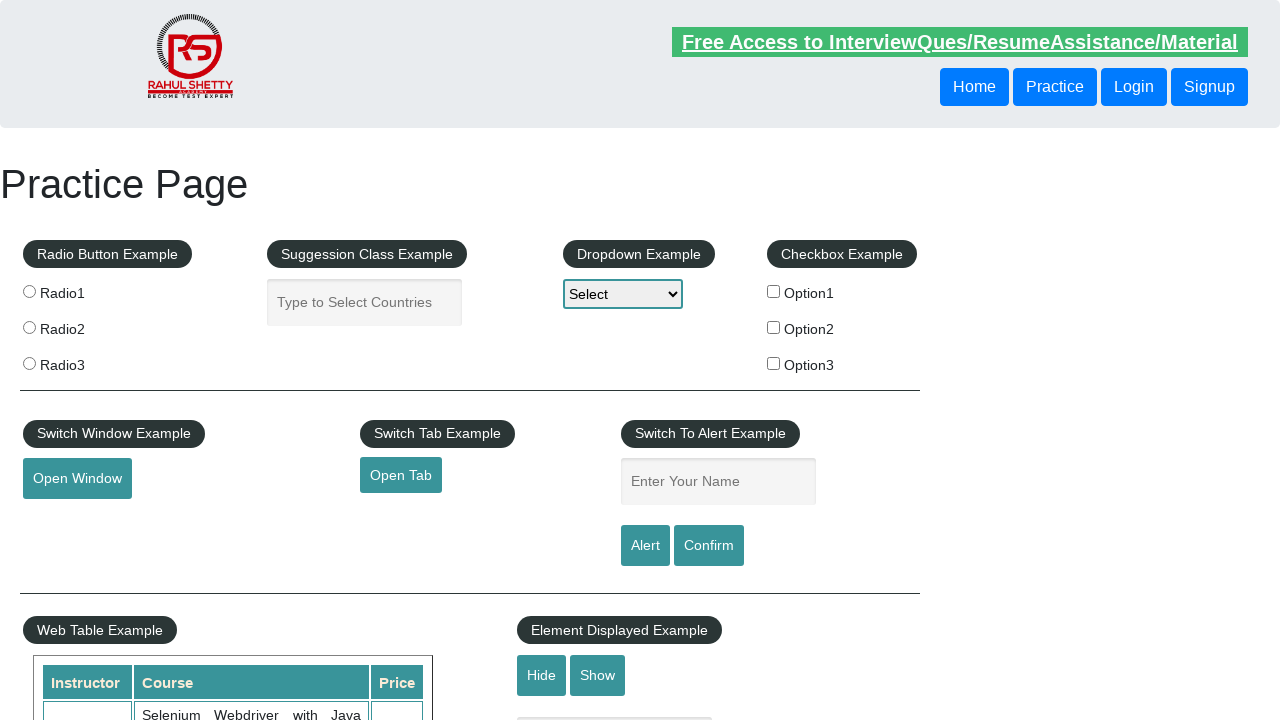

Retrieved link text: 'Twitter'
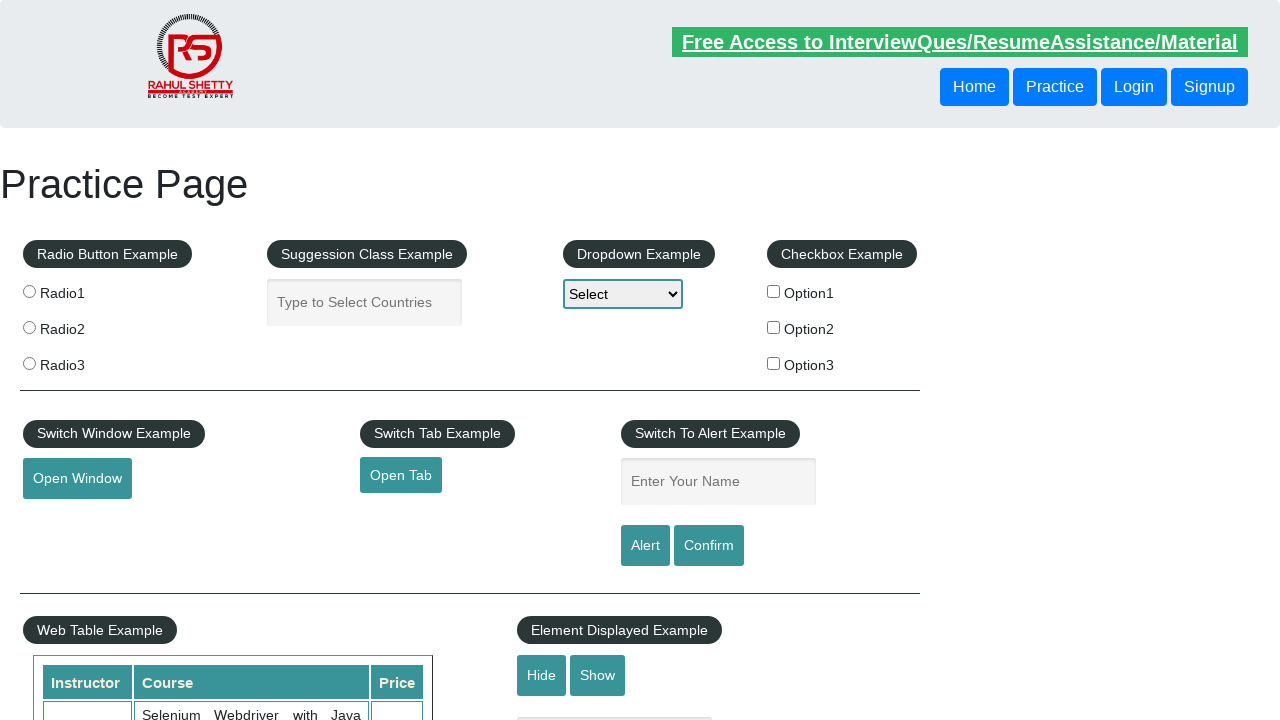

Verified link 'Twitter' is visible
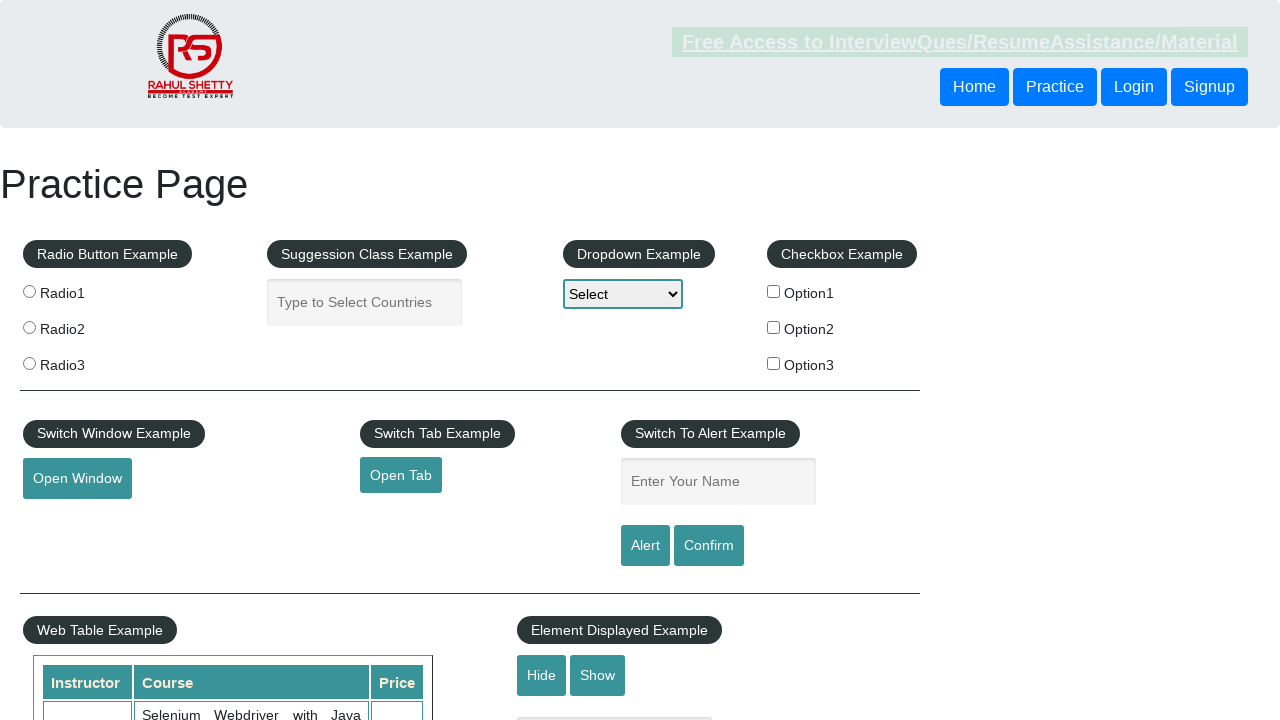

Verified link 'Twitter' is enabled and clickable
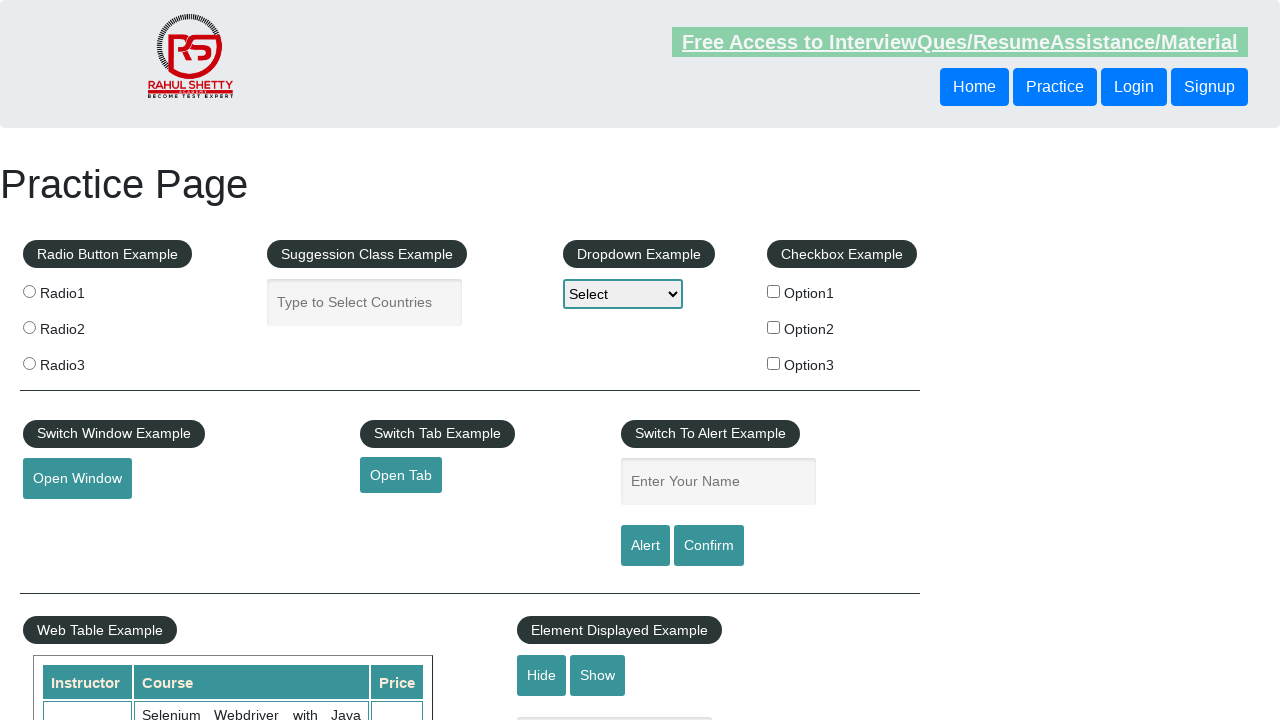

Re-queried footer link at index 18
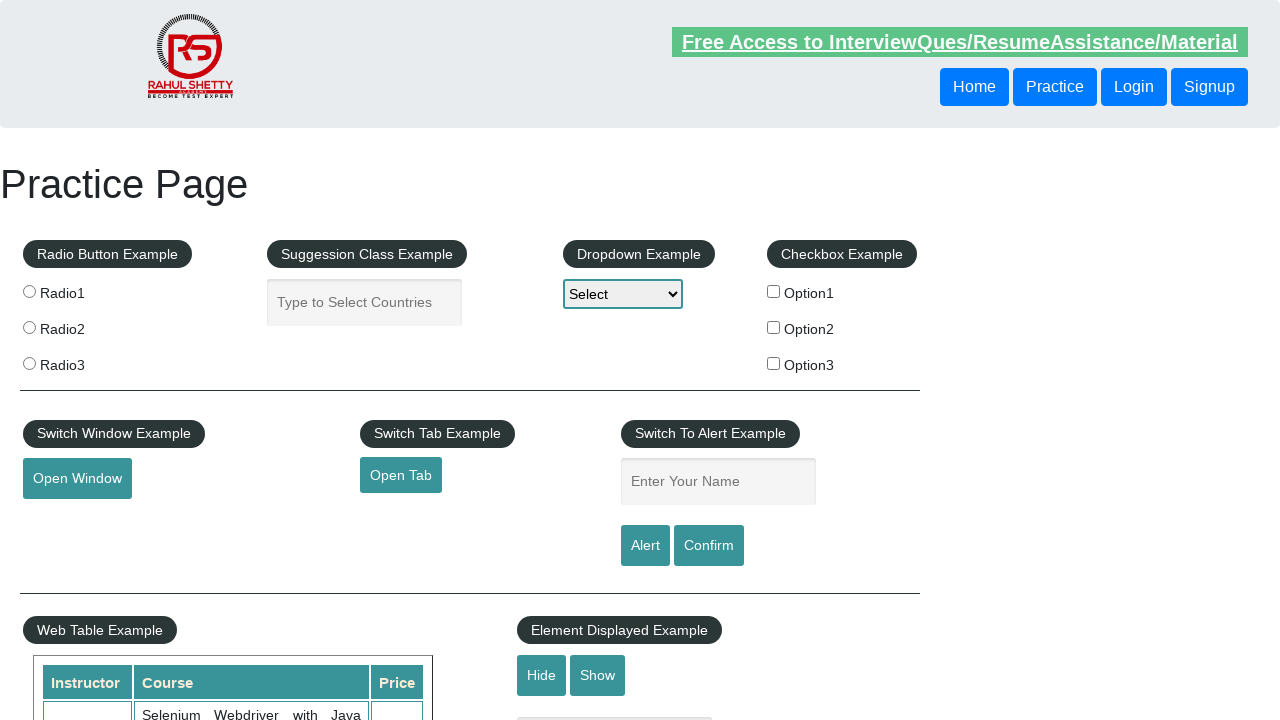

Retrieved link text: 'Google+'
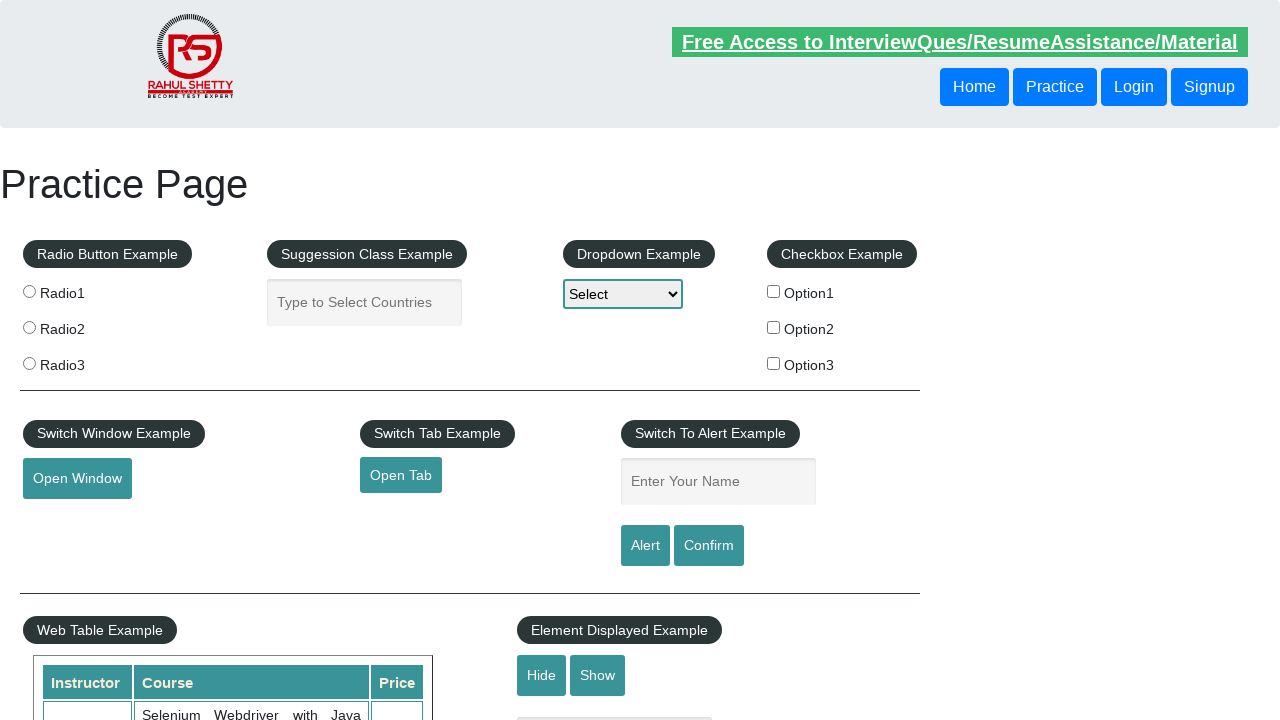

Verified link 'Google+' is visible
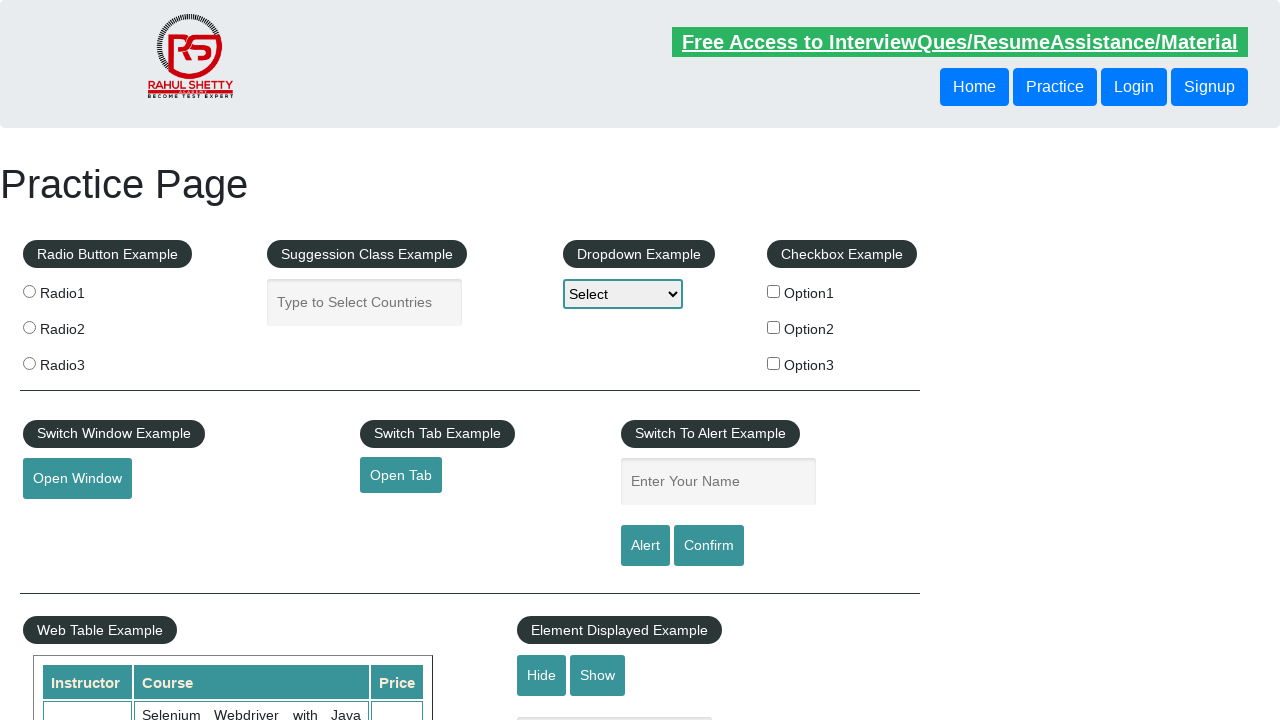

Verified link 'Google+' is enabled and clickable
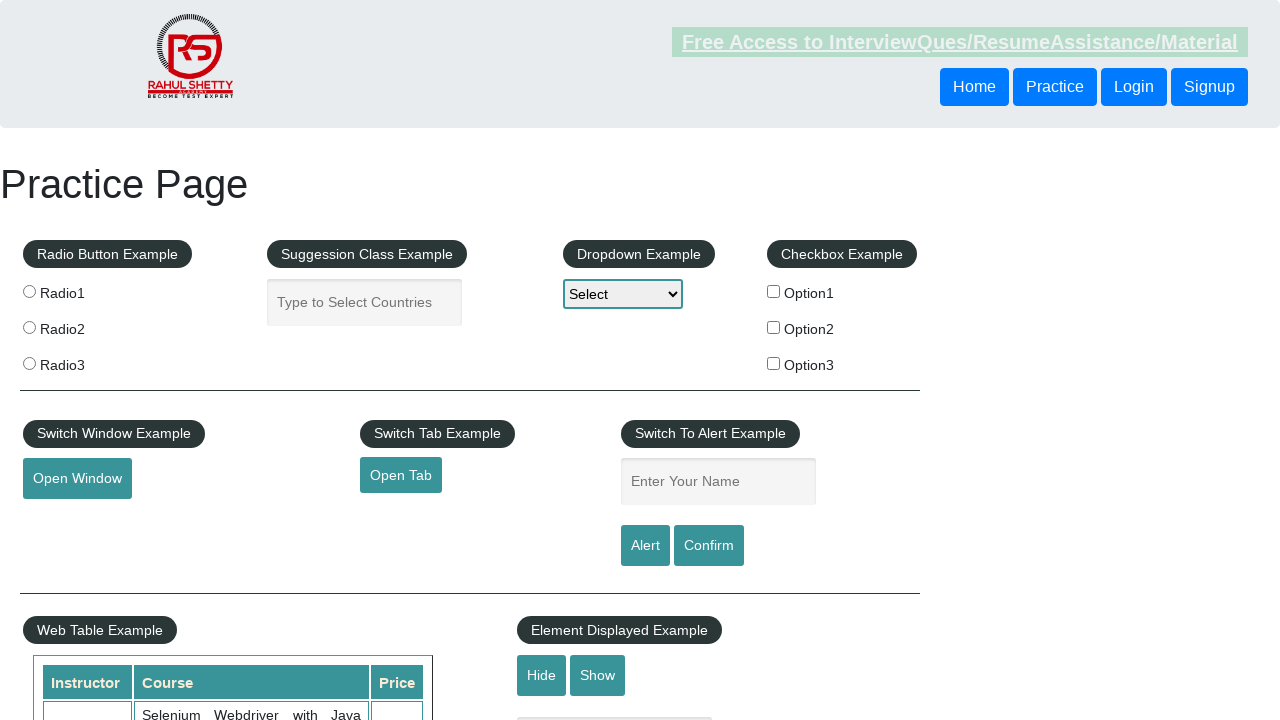

Re-queried footer link at index 19
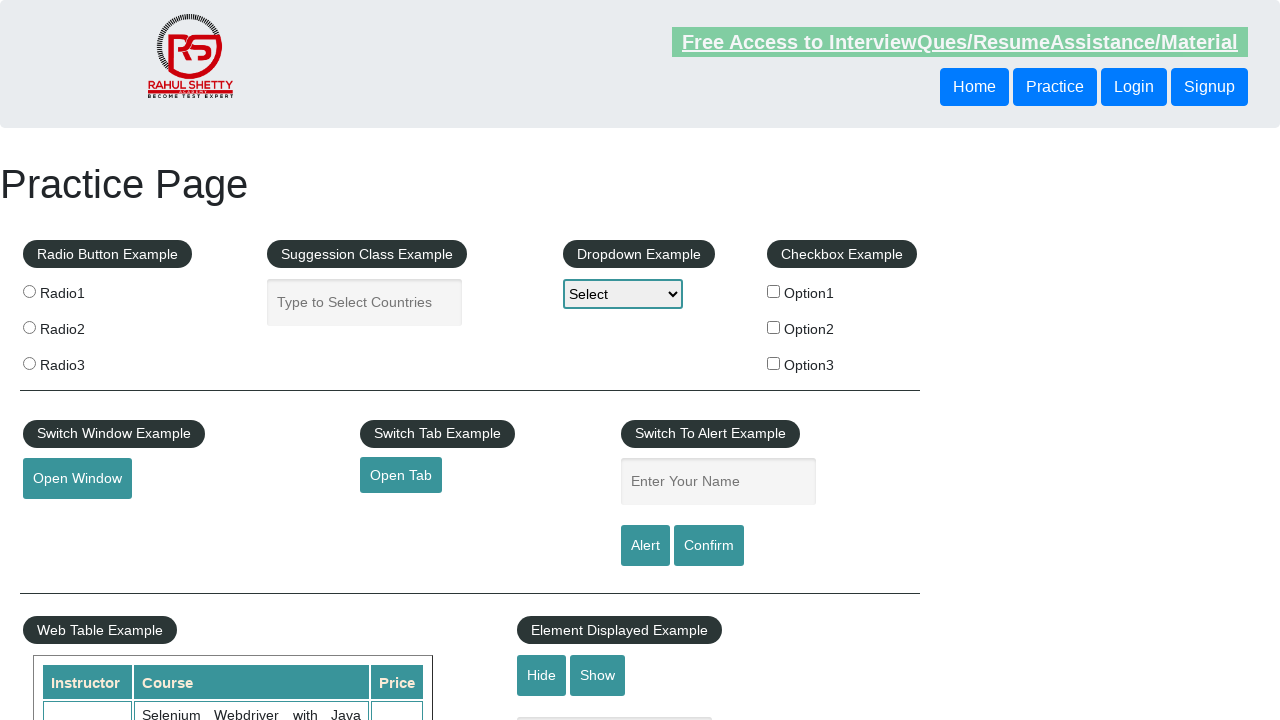

Retrieved link text: 'Youtube'
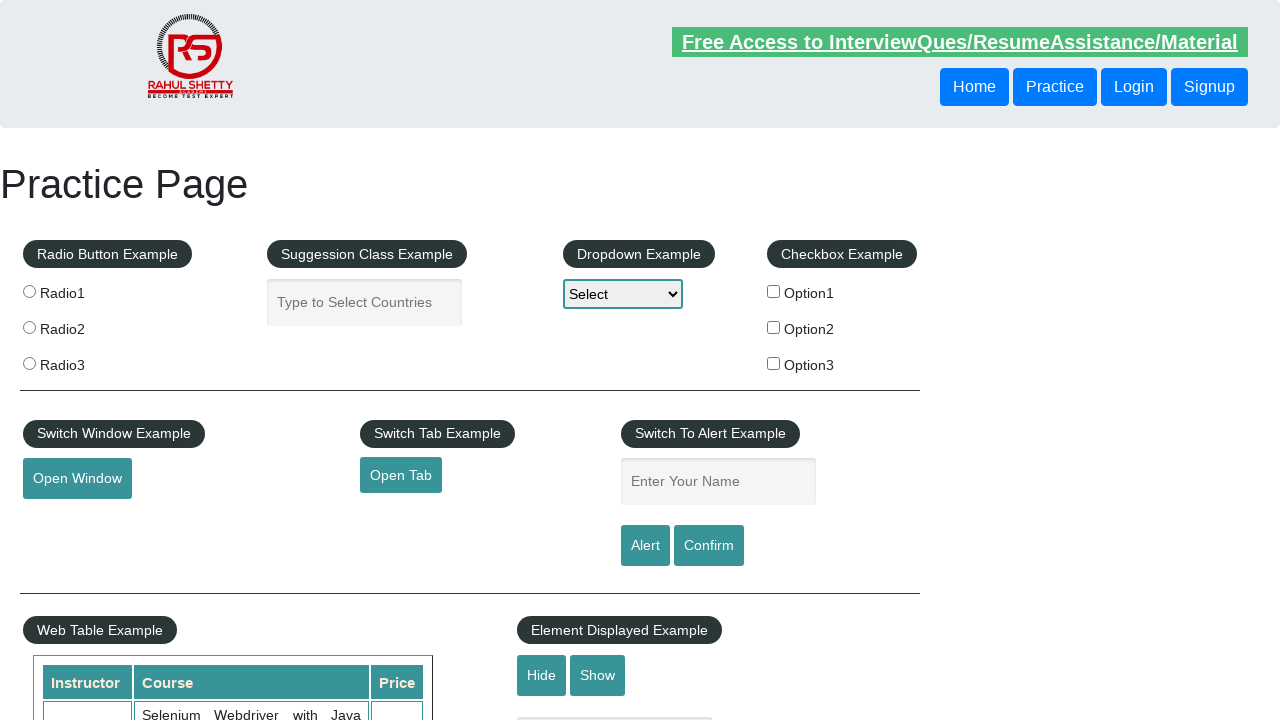

Verified link 'Youtube' is visible
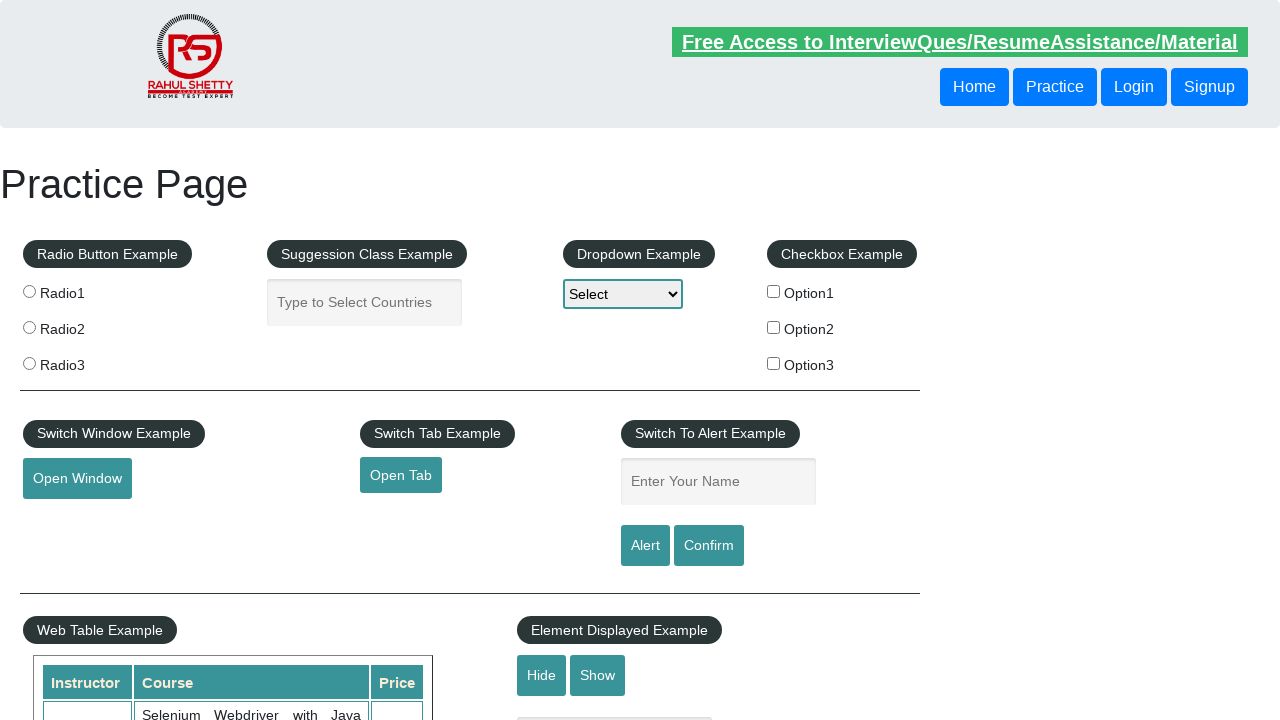

Verified link 'Youtube' is enabled and clickable
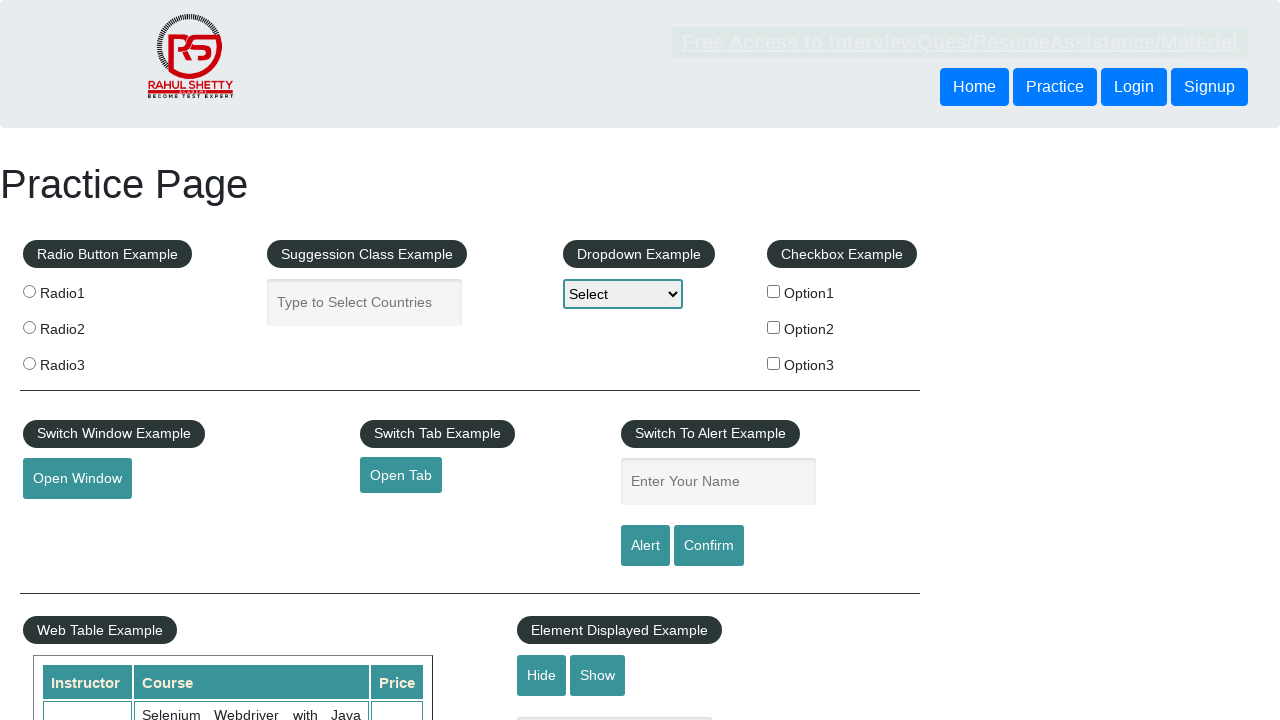

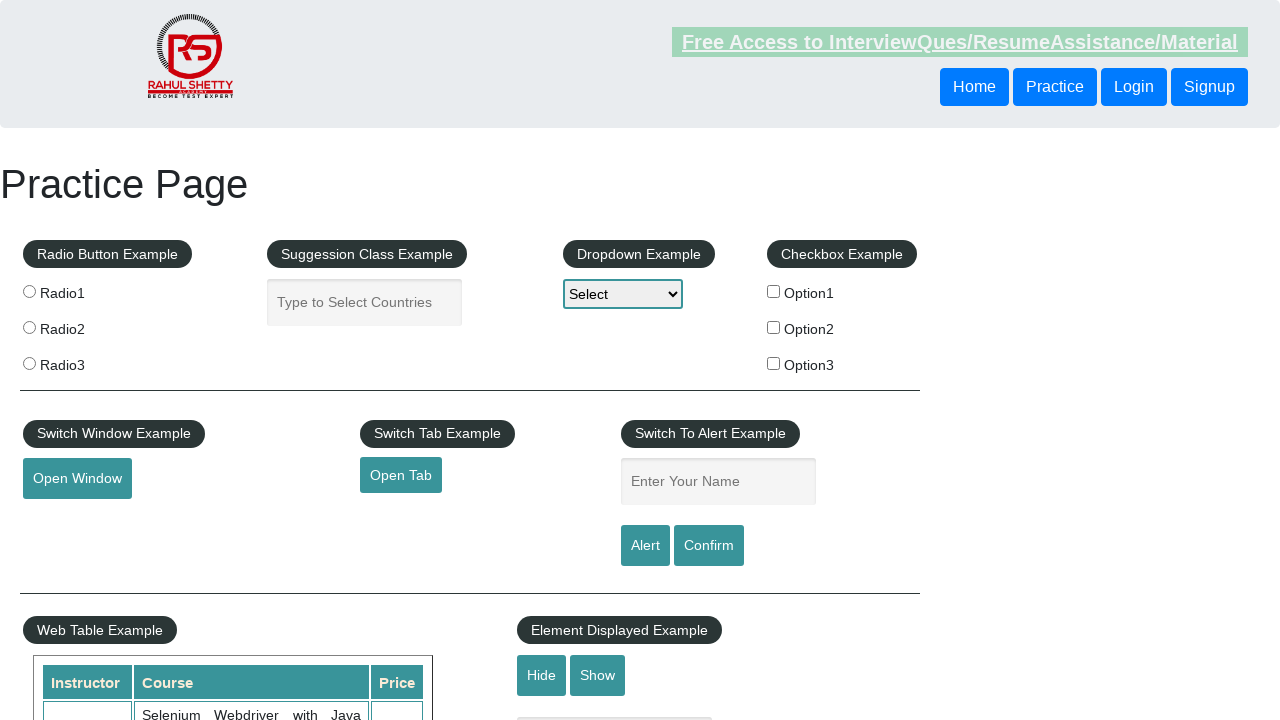